Tests filling a large form with multiple input fields by entering the same value in all inputs and submitting the form

Starting URL: http://suninjuly.github.io/huge_form.html

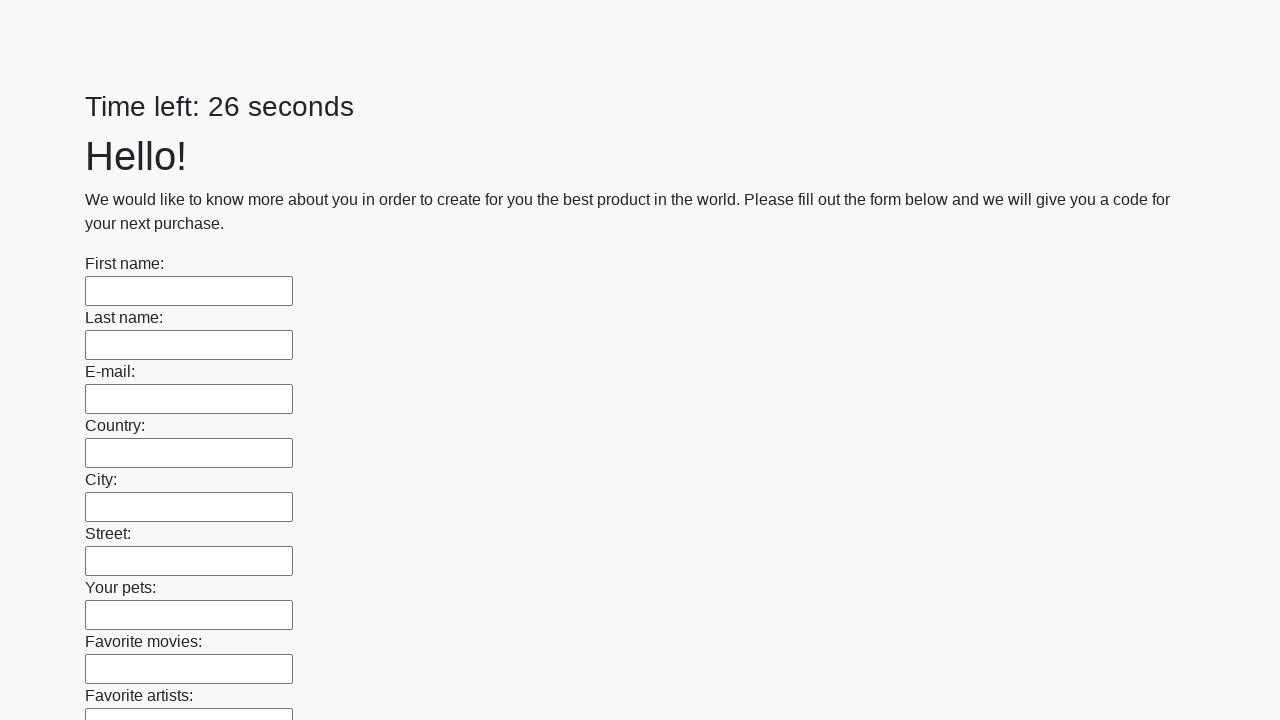

Navigated to huge form page
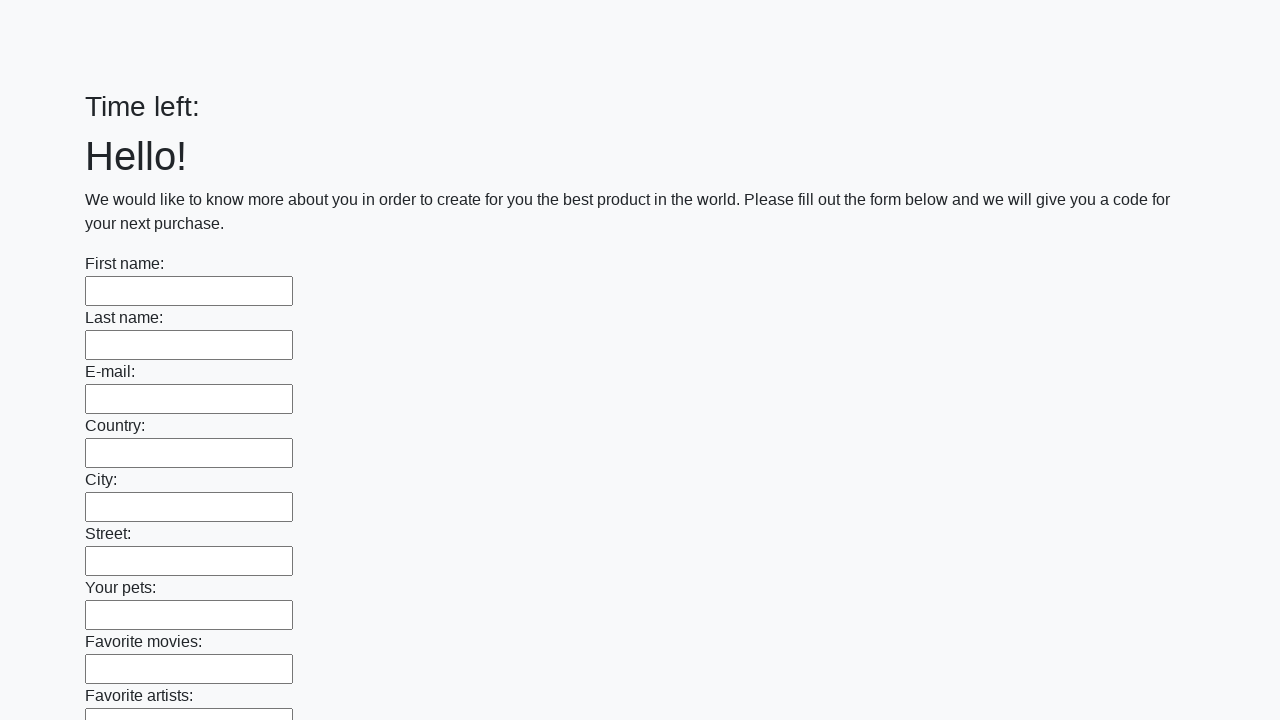

Filled input field with 'True' on input >> nth=0
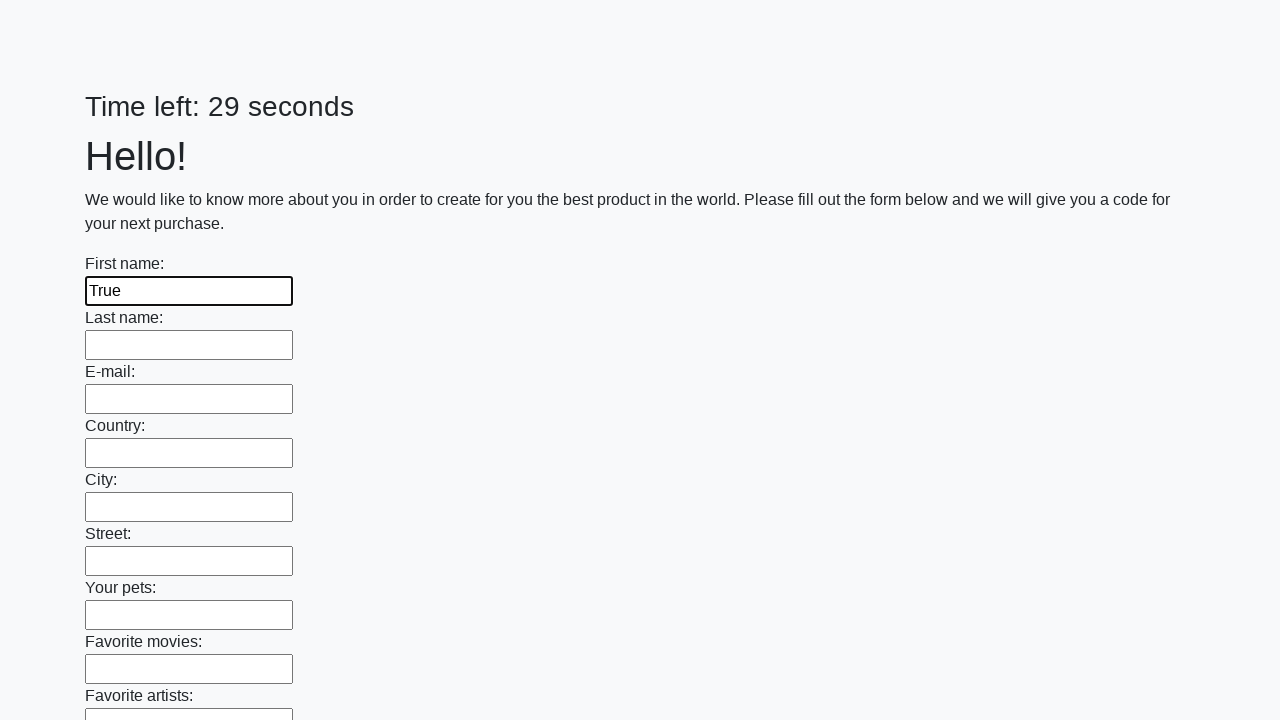

Filled input field with 'True' on input >> nth=1
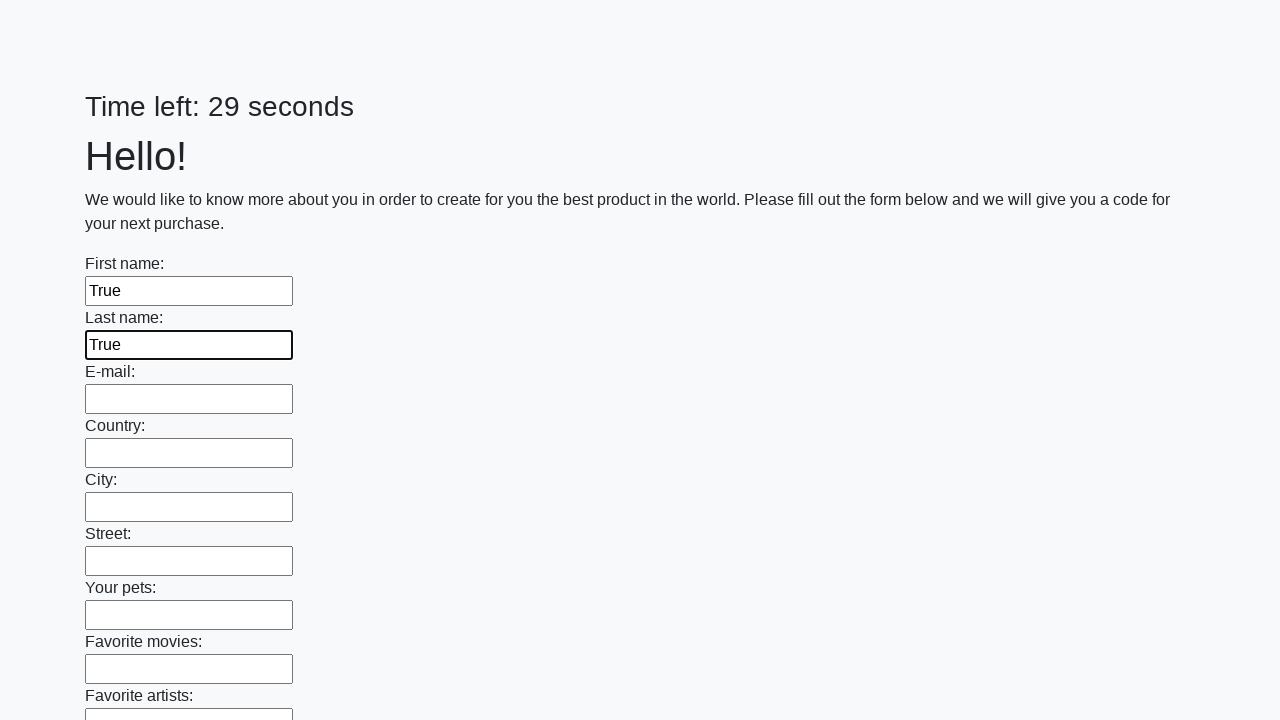

Filled input field with 'True' on input >> nth=2
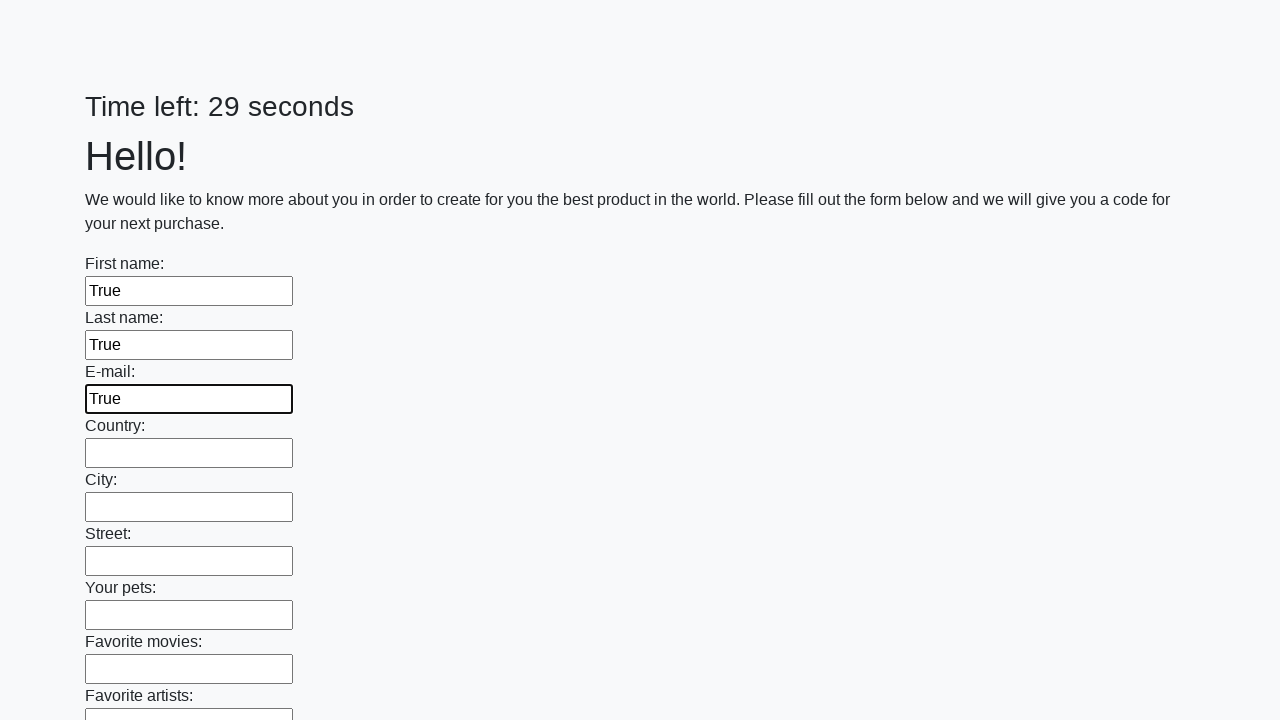

Filled input field with 'True' on input >> nth=3
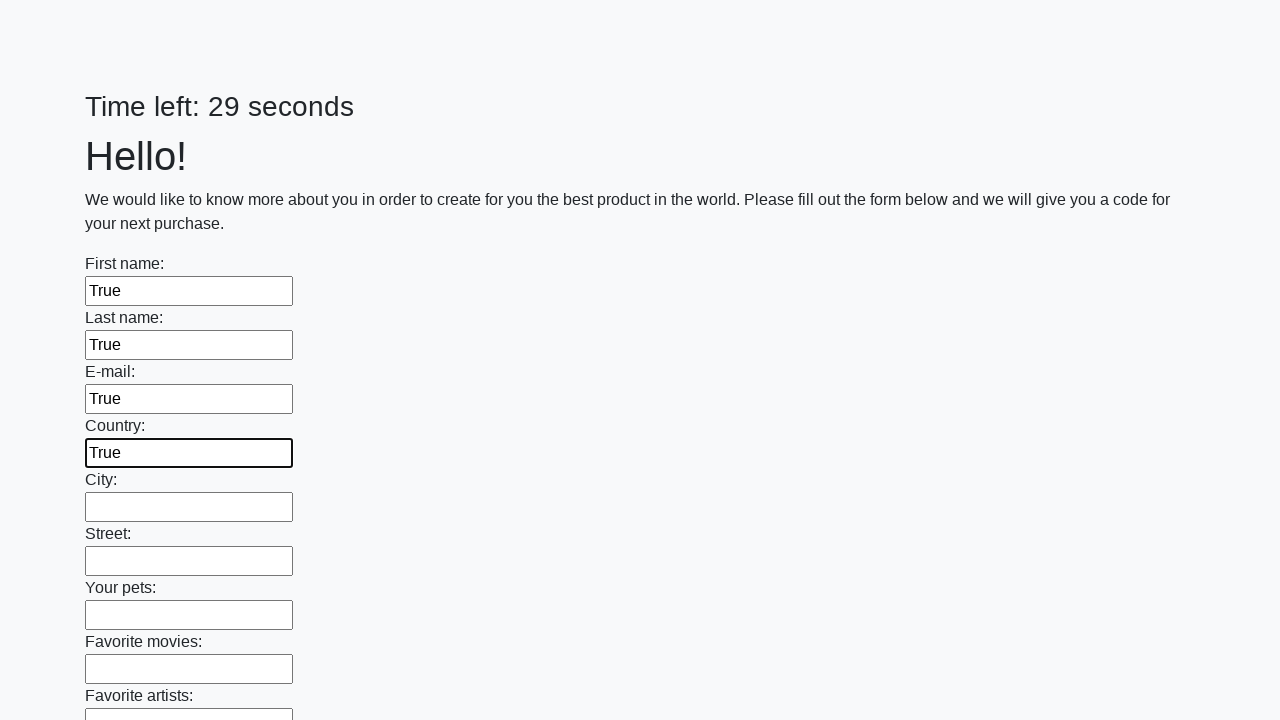

Filled input field with 'True' on input >> nth=4
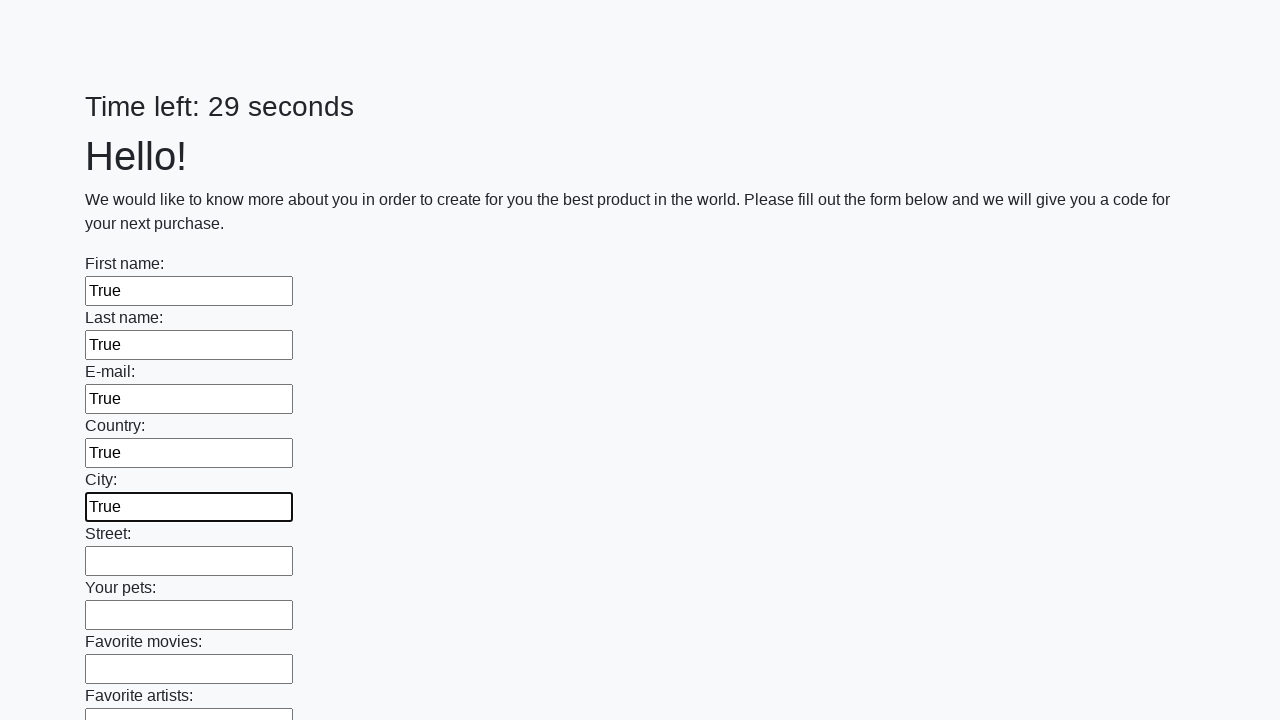

Filled input field with 'True' on input >> nth=5
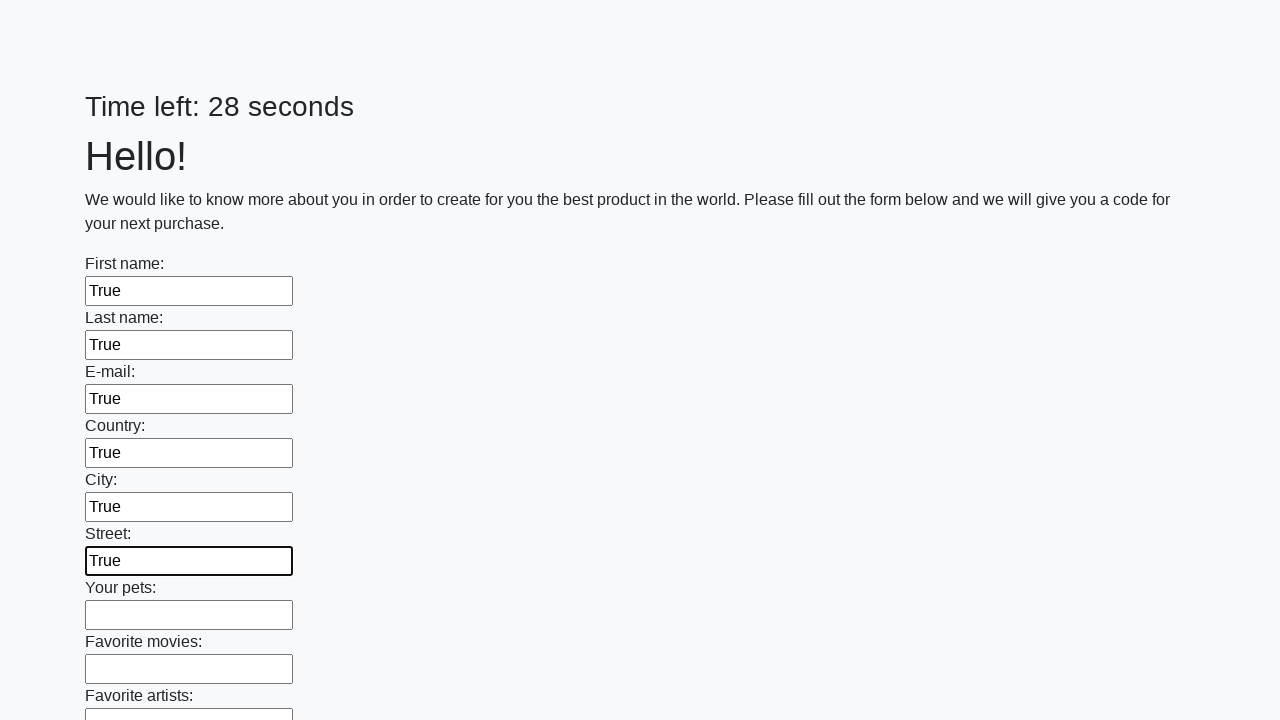

Filled input field with 'True' on input >> nth=6
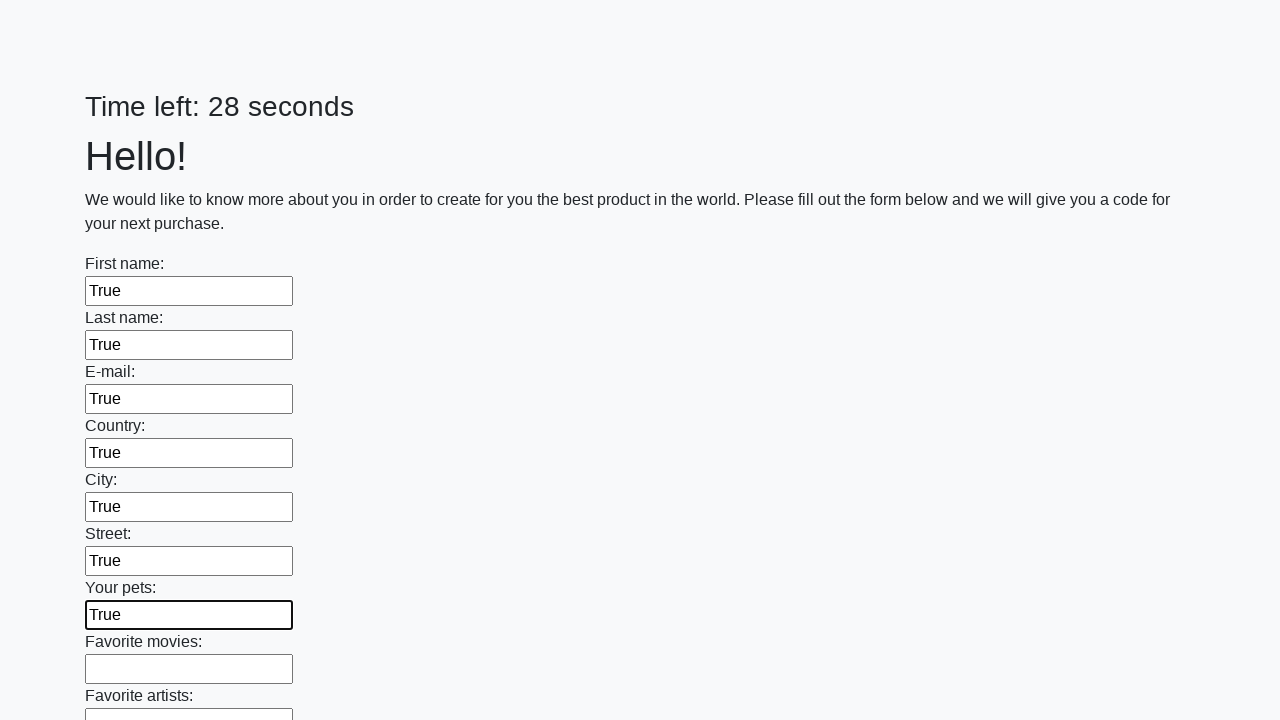

Filled input field with 'True' on input >> nth=7
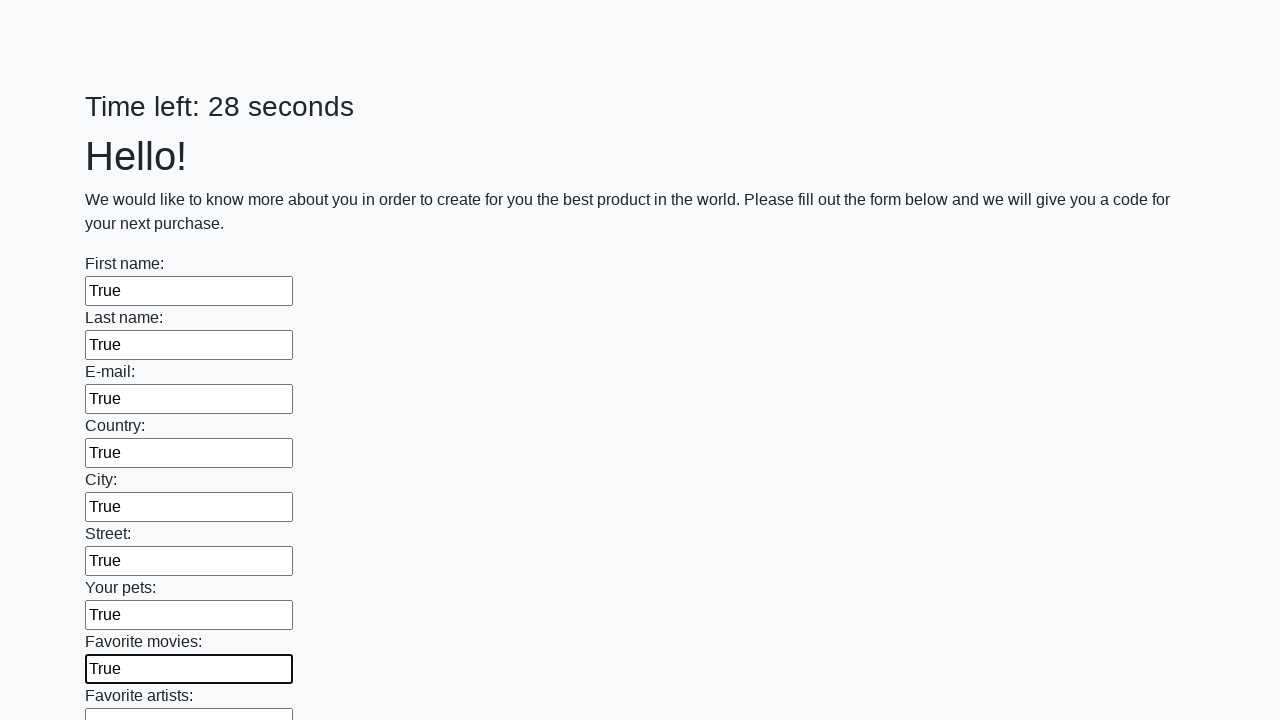

Filled input field with 'True' on input >> nth=8
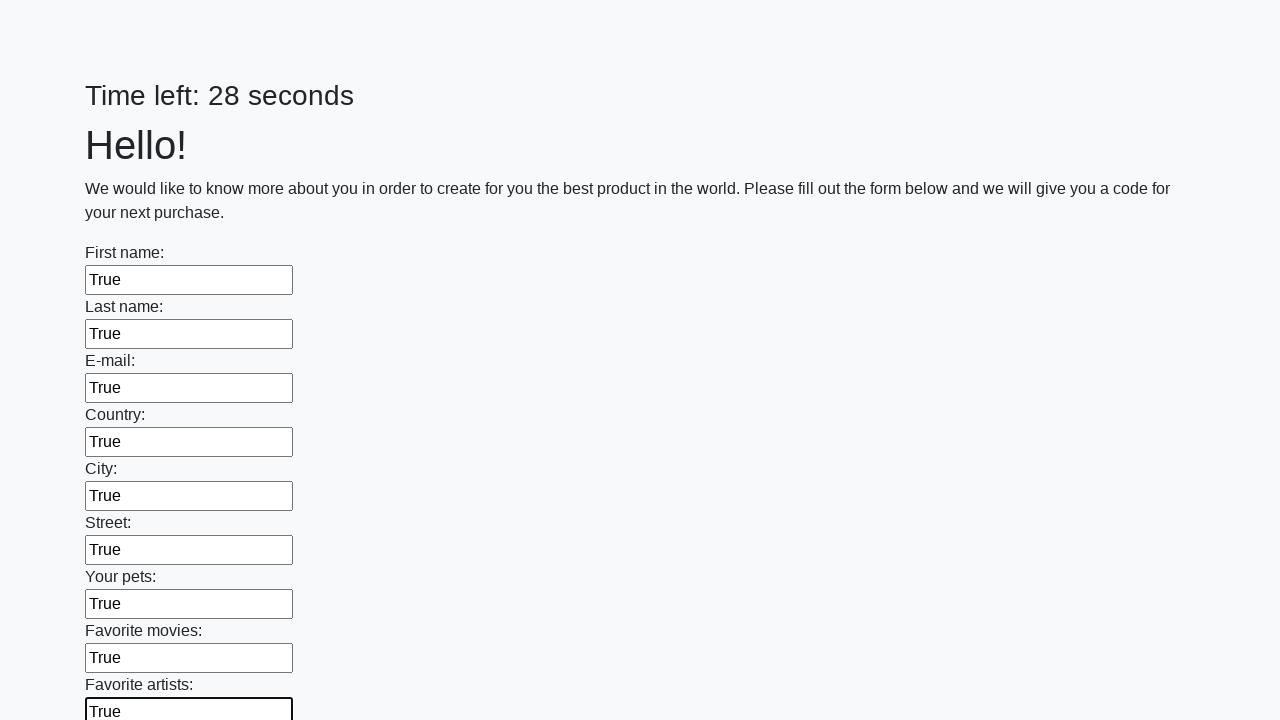

Filled input field with 'True' on input >> nth=9
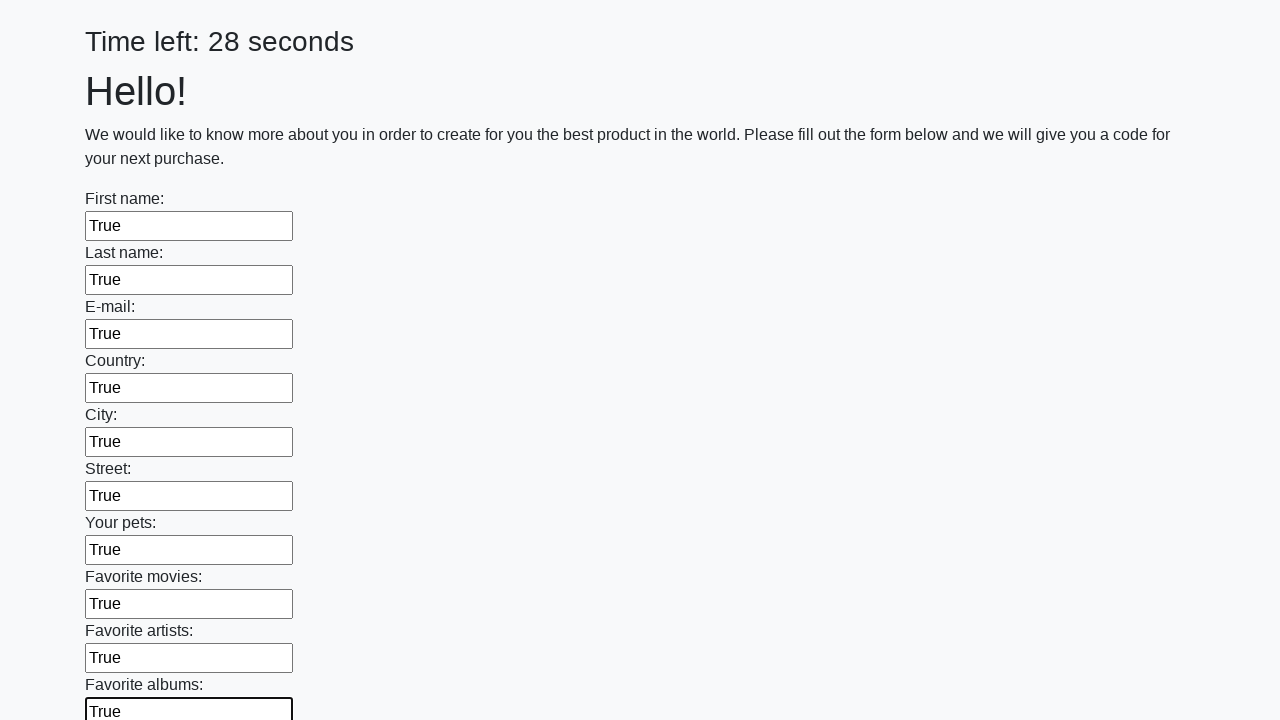

Filled input field with 'True' on input >> nth=10
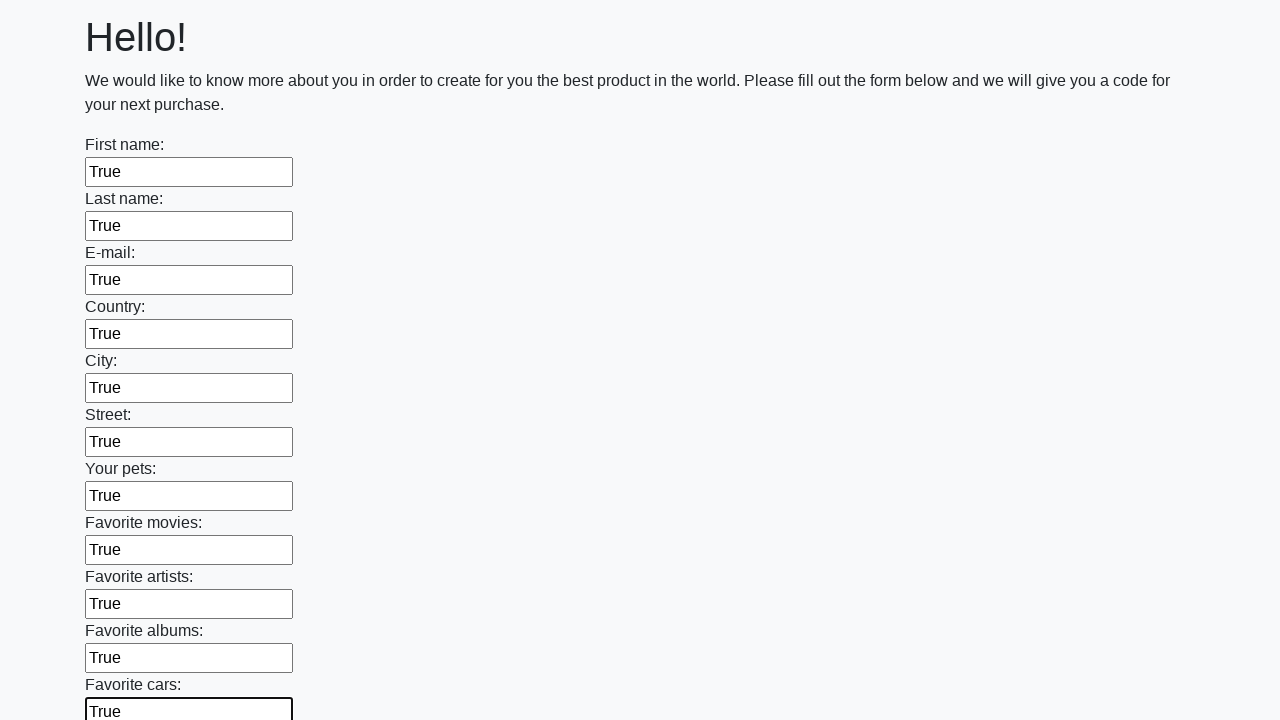

Filled input field with 'True' on input >> nth=11
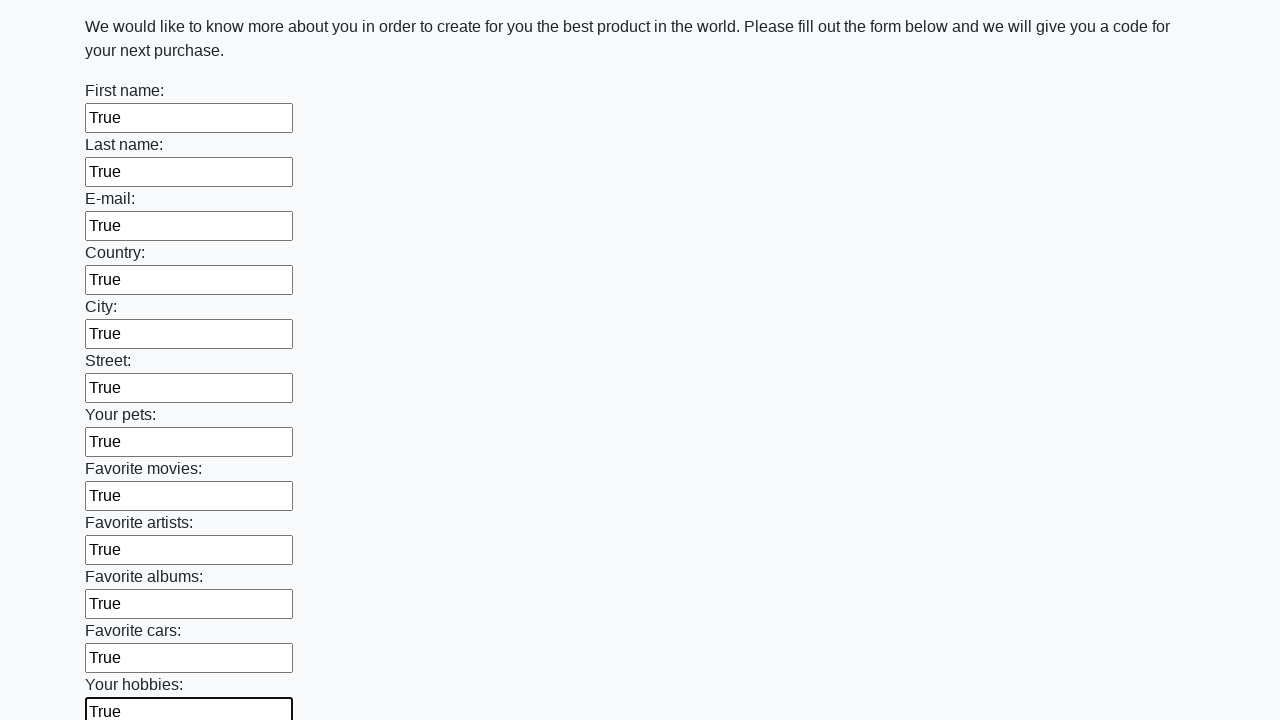

Filled input field with 'True' on input >> nth=12
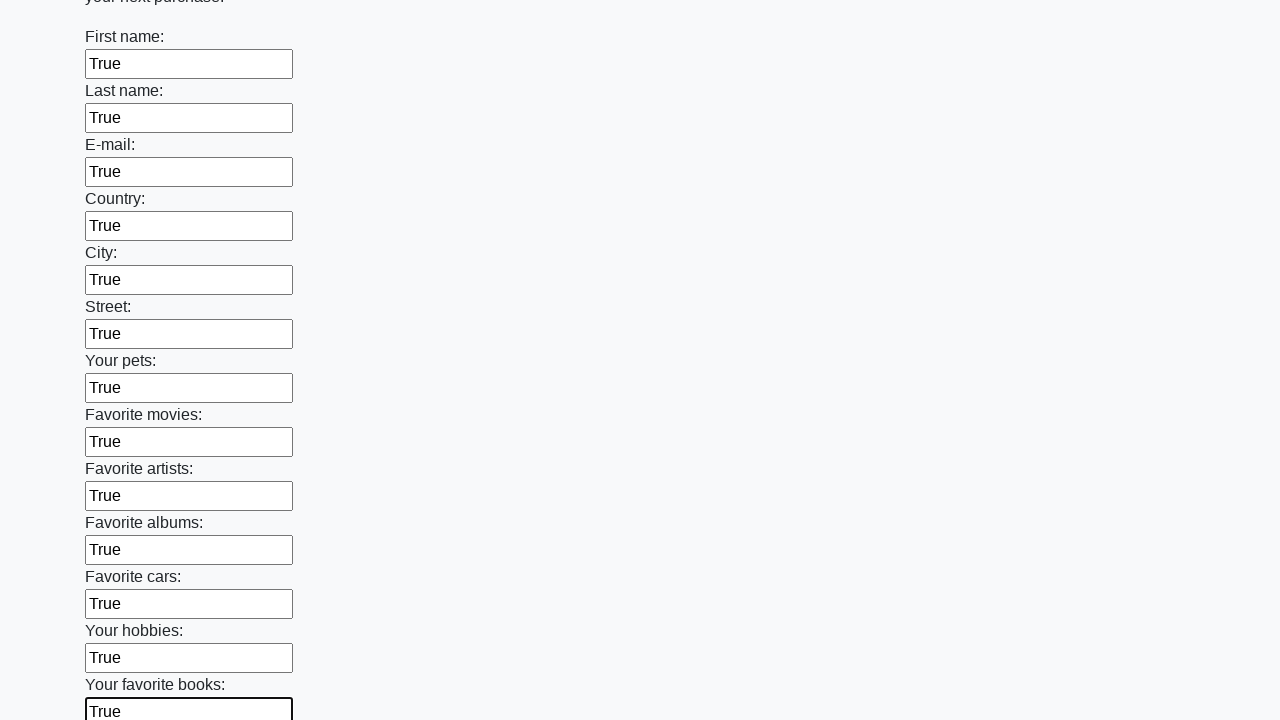

Filled input field with 'True' on input >> nth=13
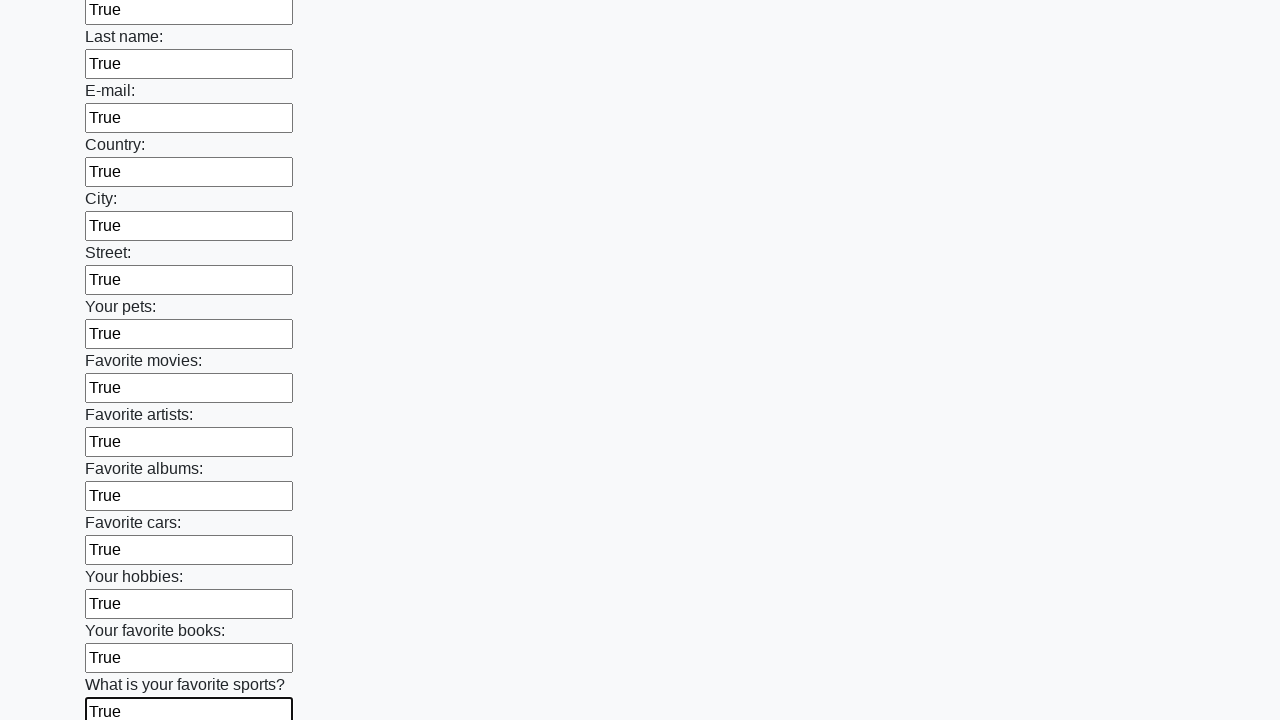

Filled input field with 'True' on input >> nth=14
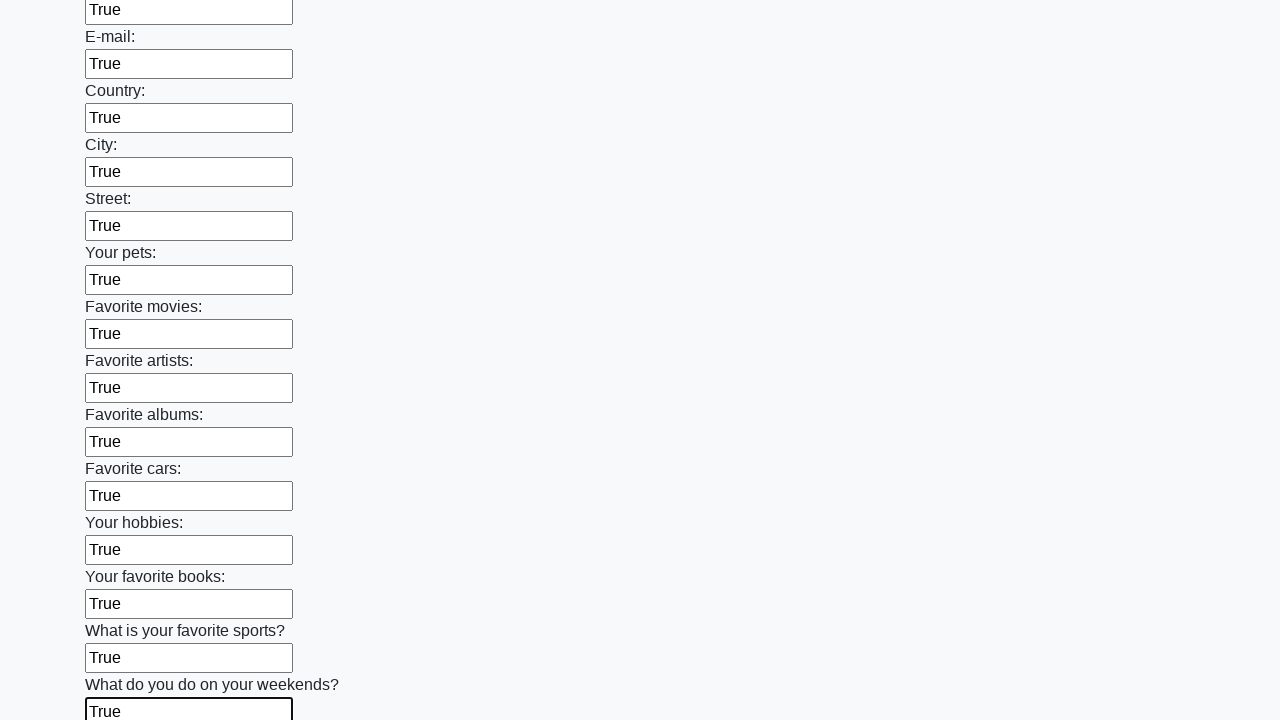

Filled input field with 'True' on input >> nth=15
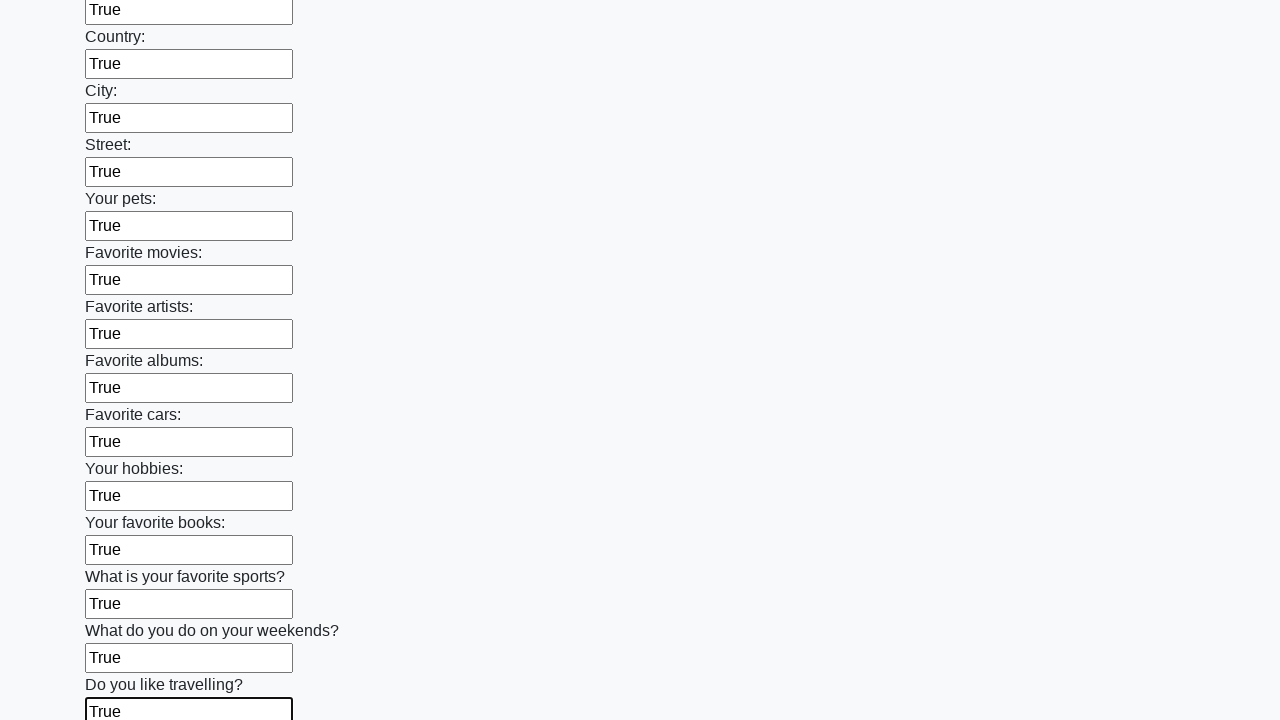

Filled input field with 'True' on input >> nth=16
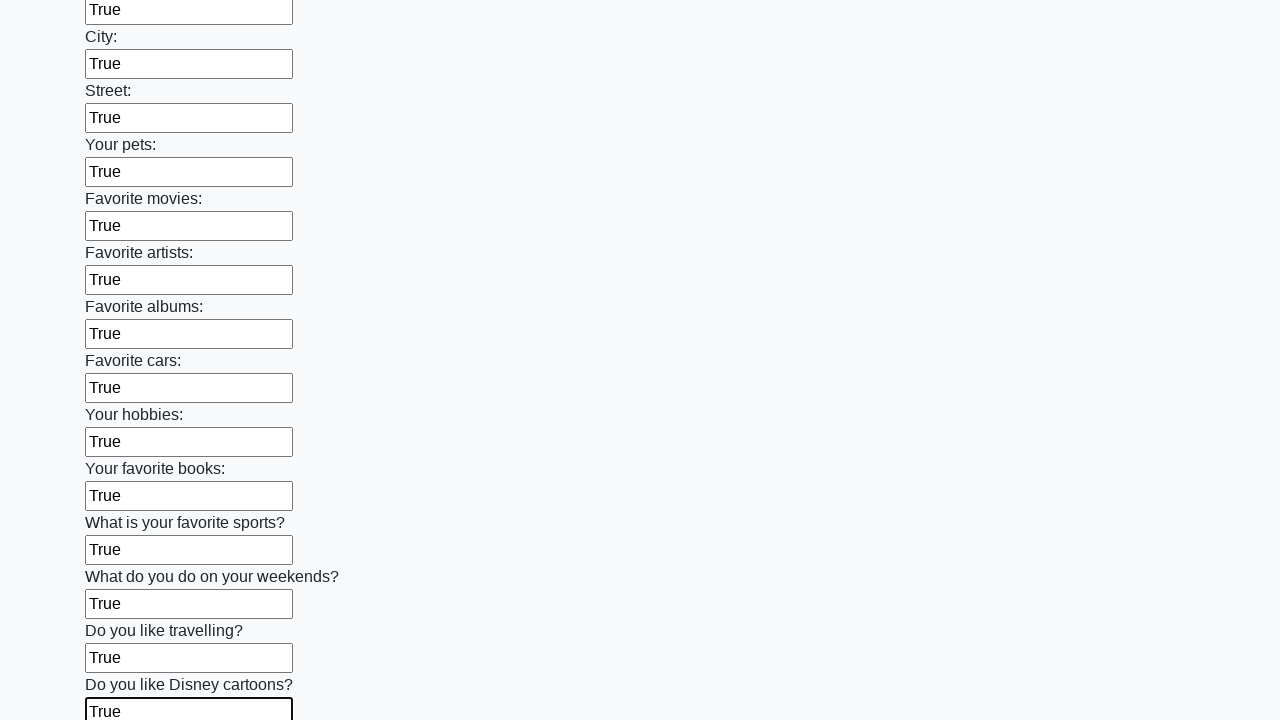

Filled input field with 'True' on input >> nth=17
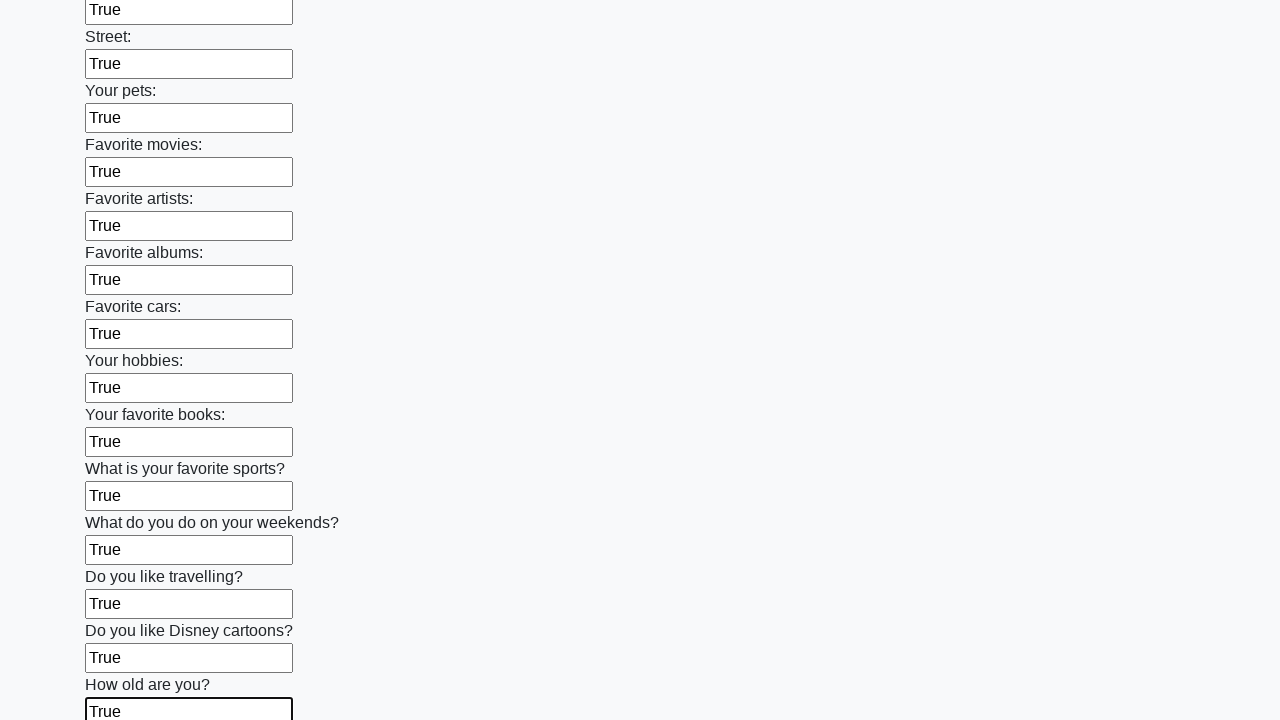

Filled input field with 'True' on input >> nth=18
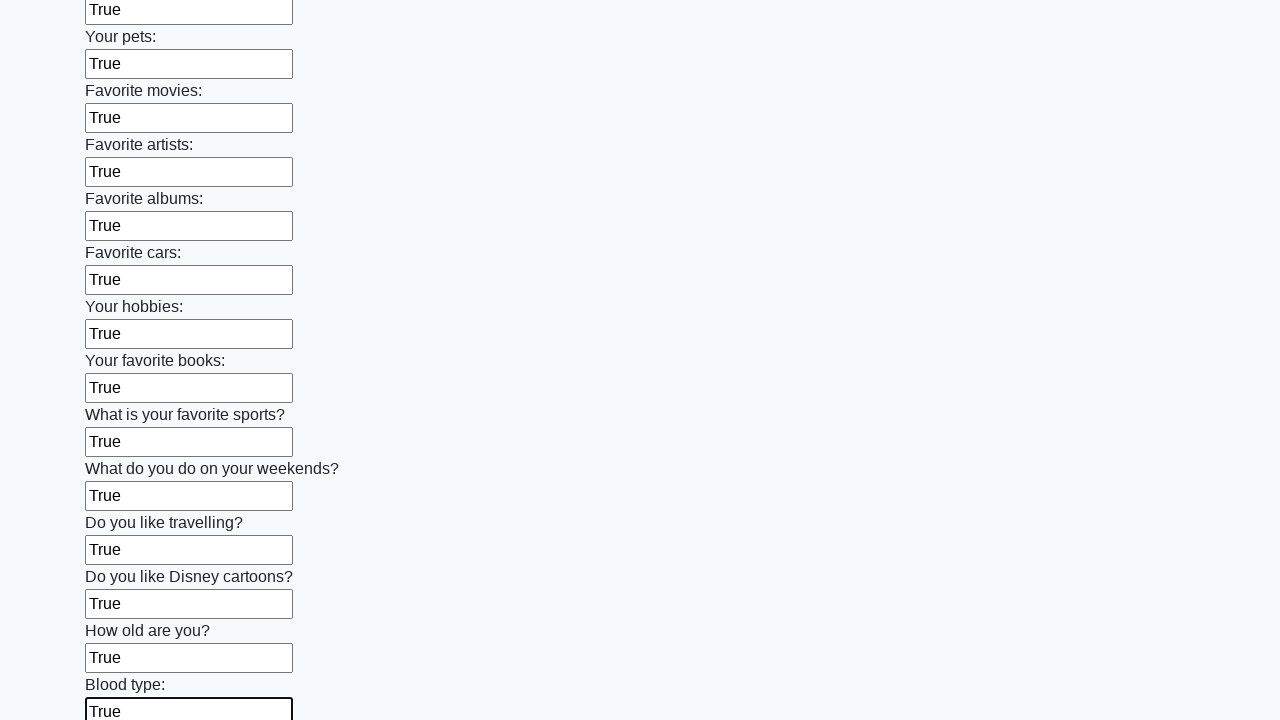

Filled input field with 'True' on input >> nth=19
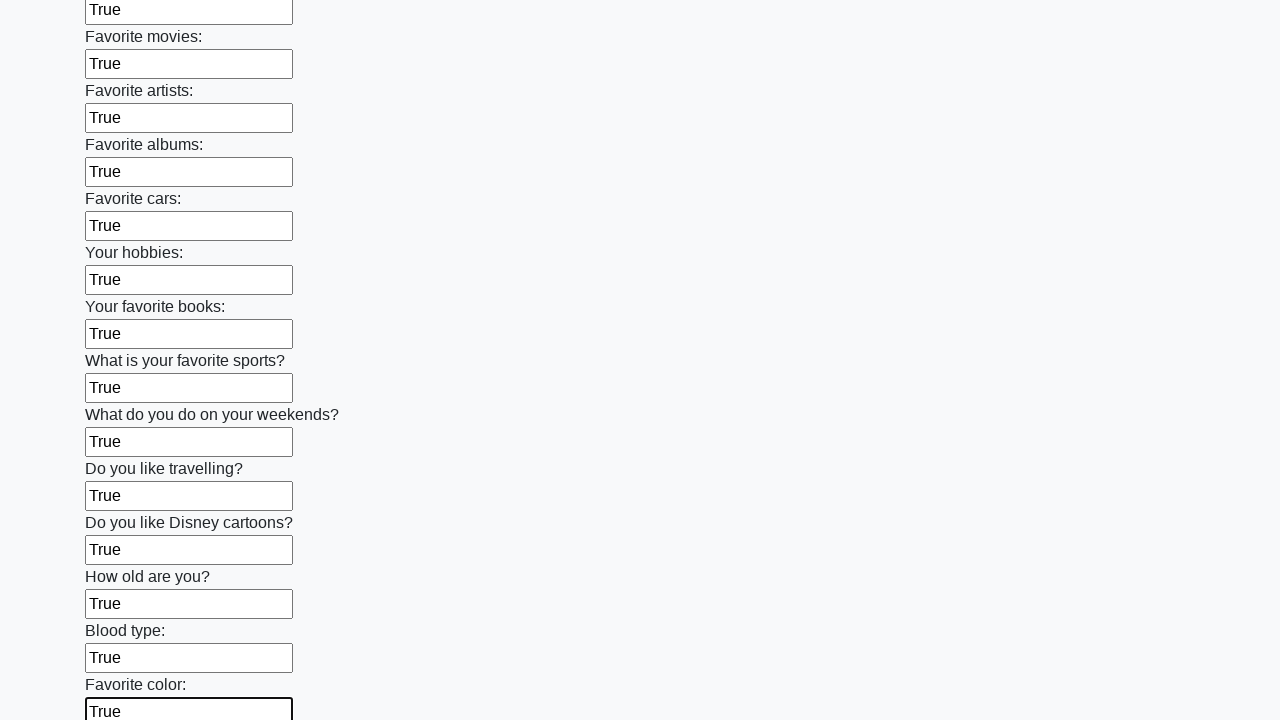

Filled input field with 'True' on input >> nth=20
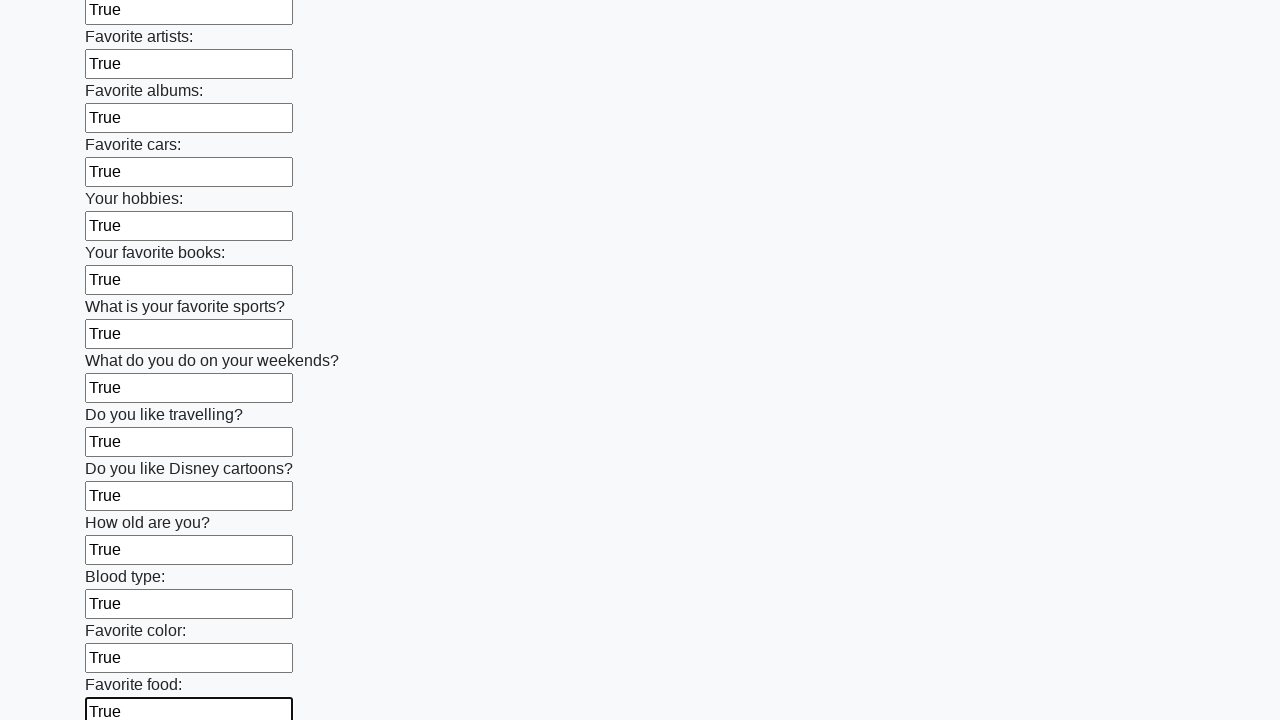

Filled input field with 'True' on input >> nth=21
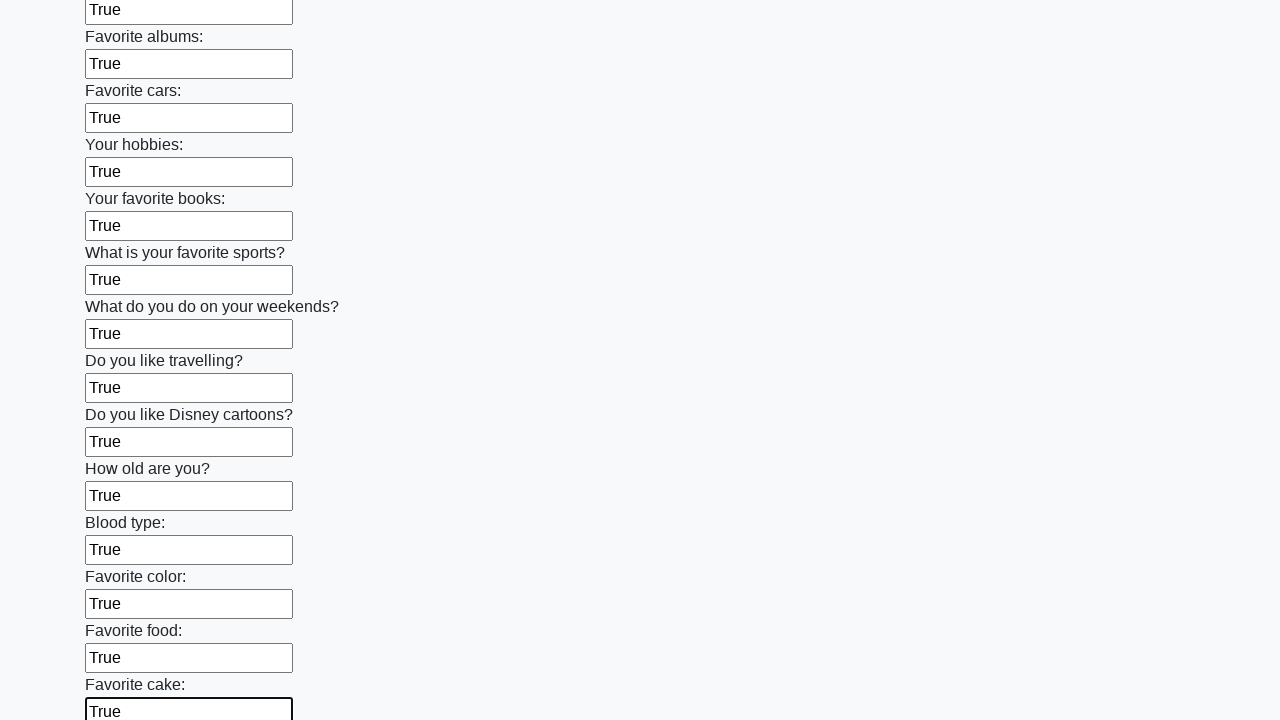

Filled input field with 'True' on input >> nth=22
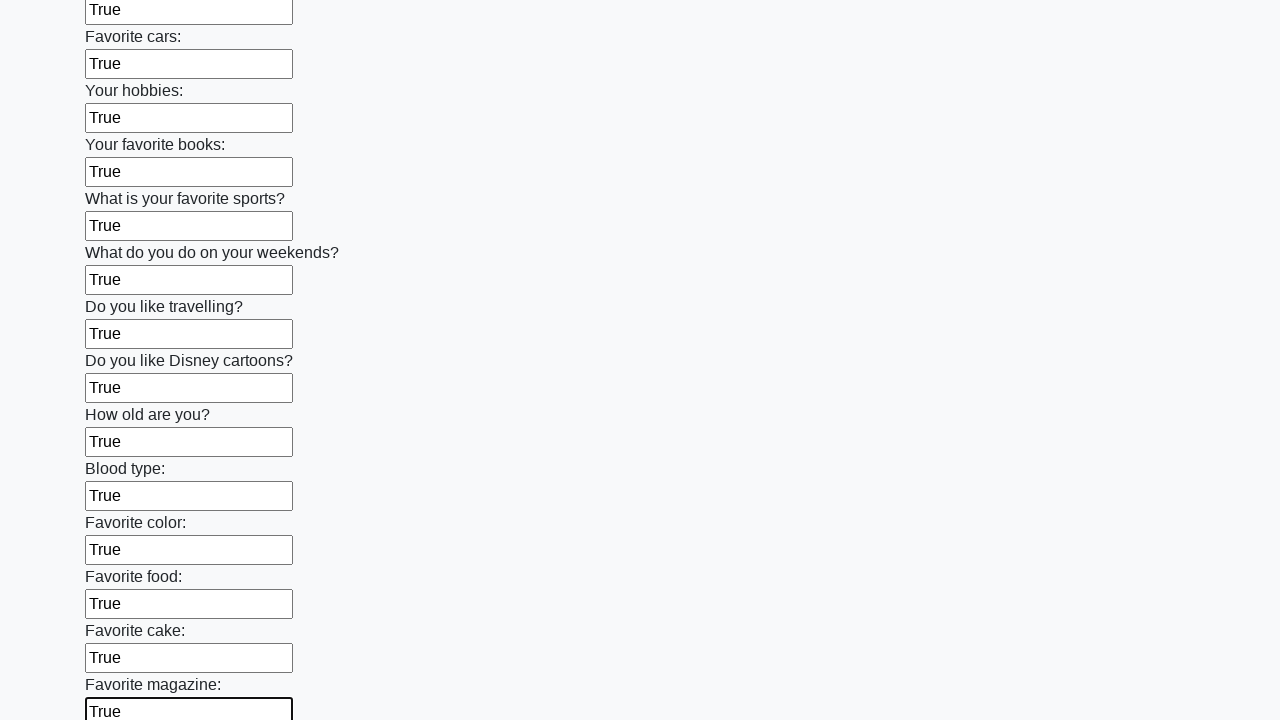

Filled input field with 'True' on input >> nth=23
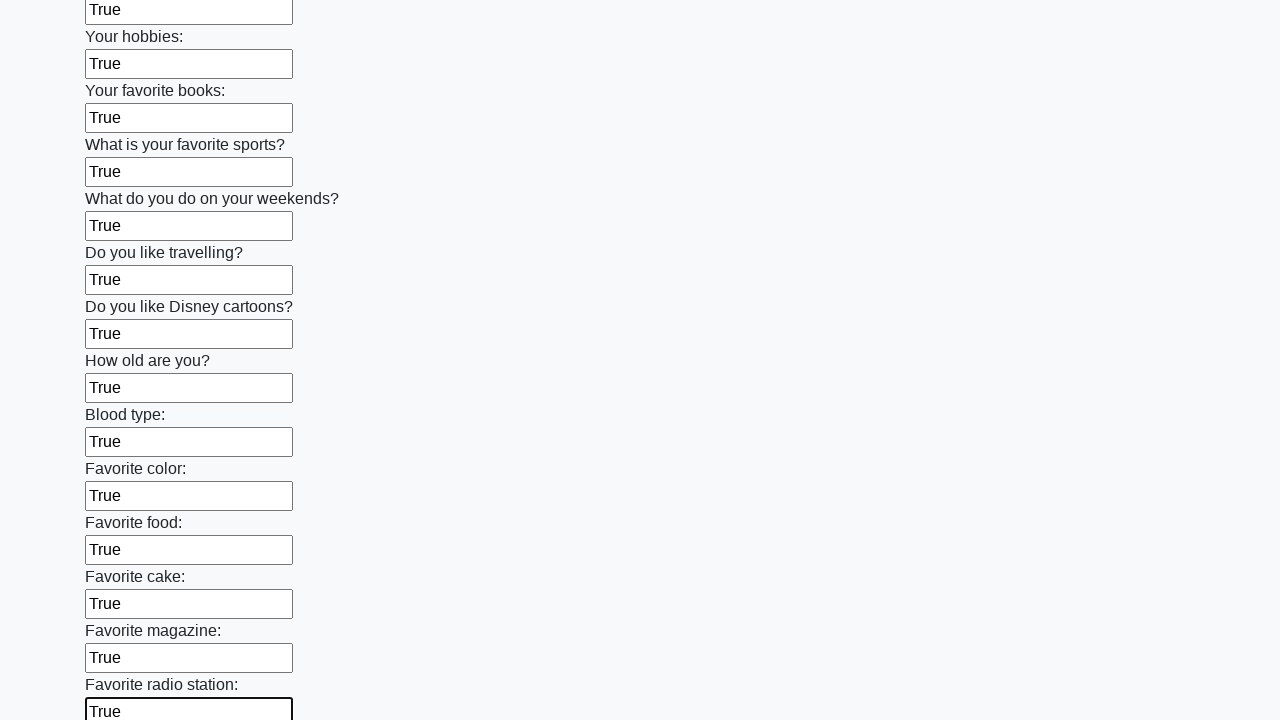

Filled input field with 'True' on input >> nth=24
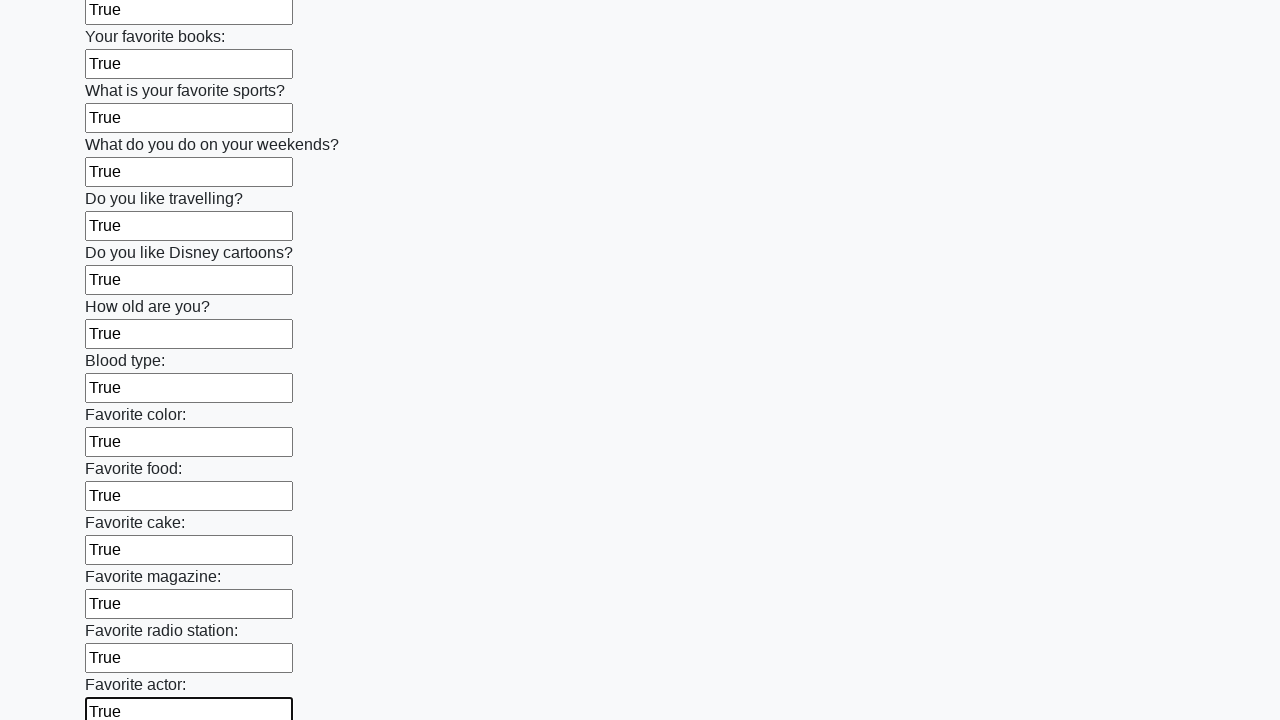

Filled input field with 'True' on input >> nth=25
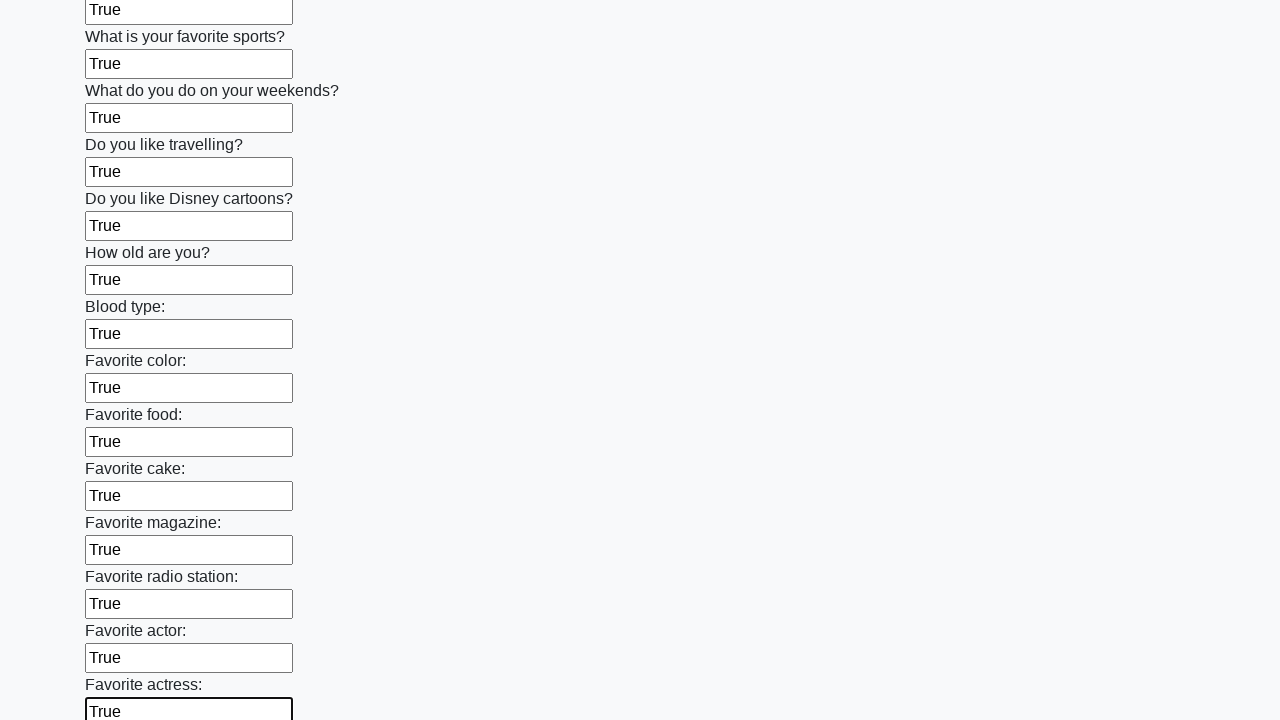

Filled input field with 'True' on input >> nth=26
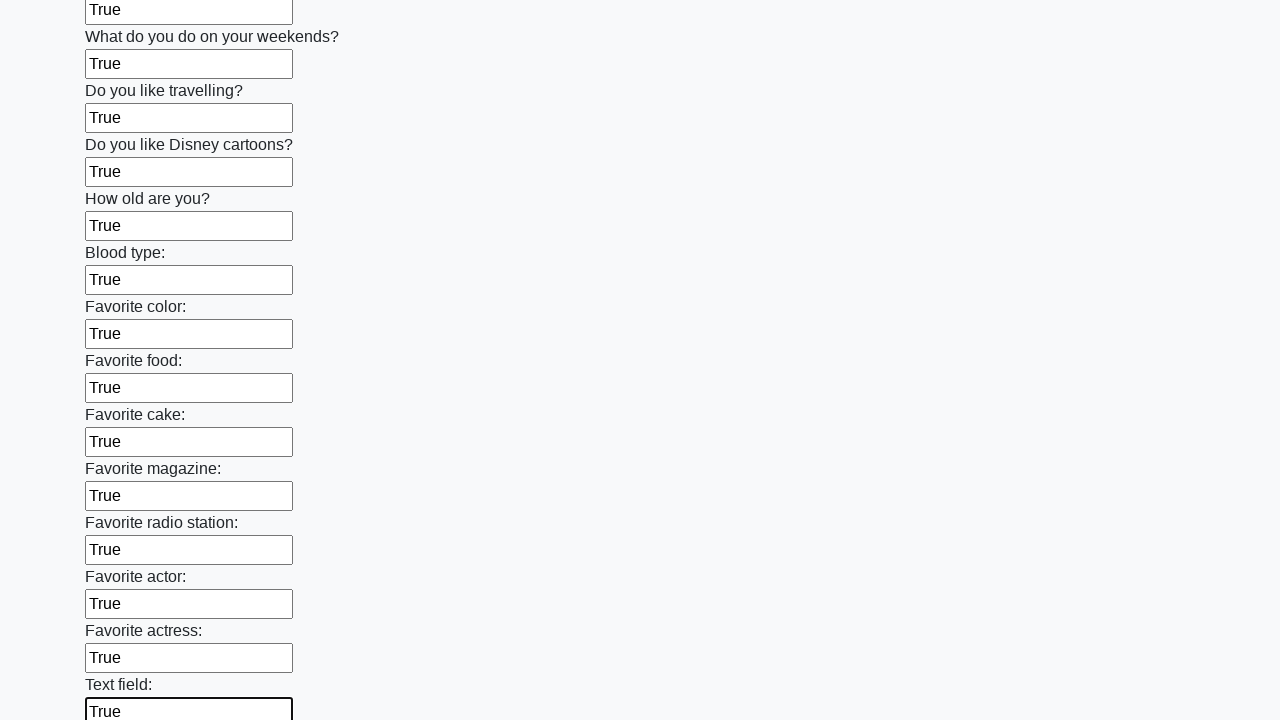

Filled input field with 'True' on input >> nth=27
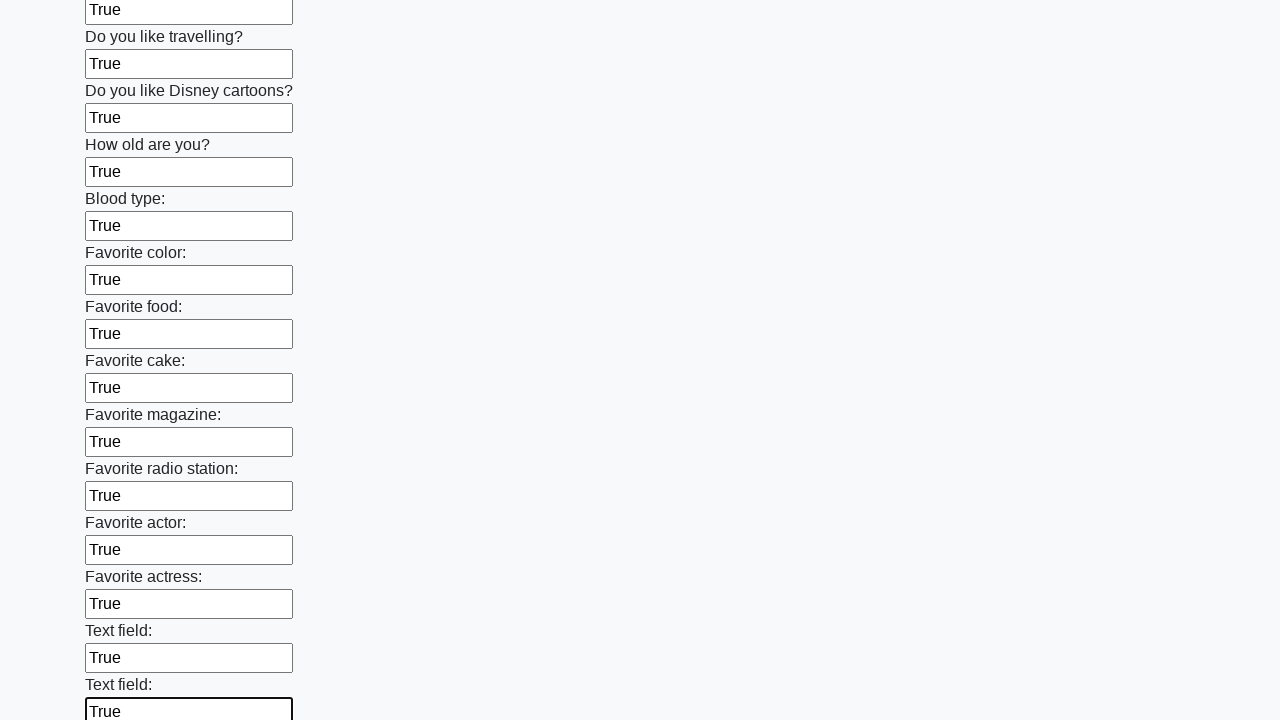

Filled input field with 'True' on input >> nth=28
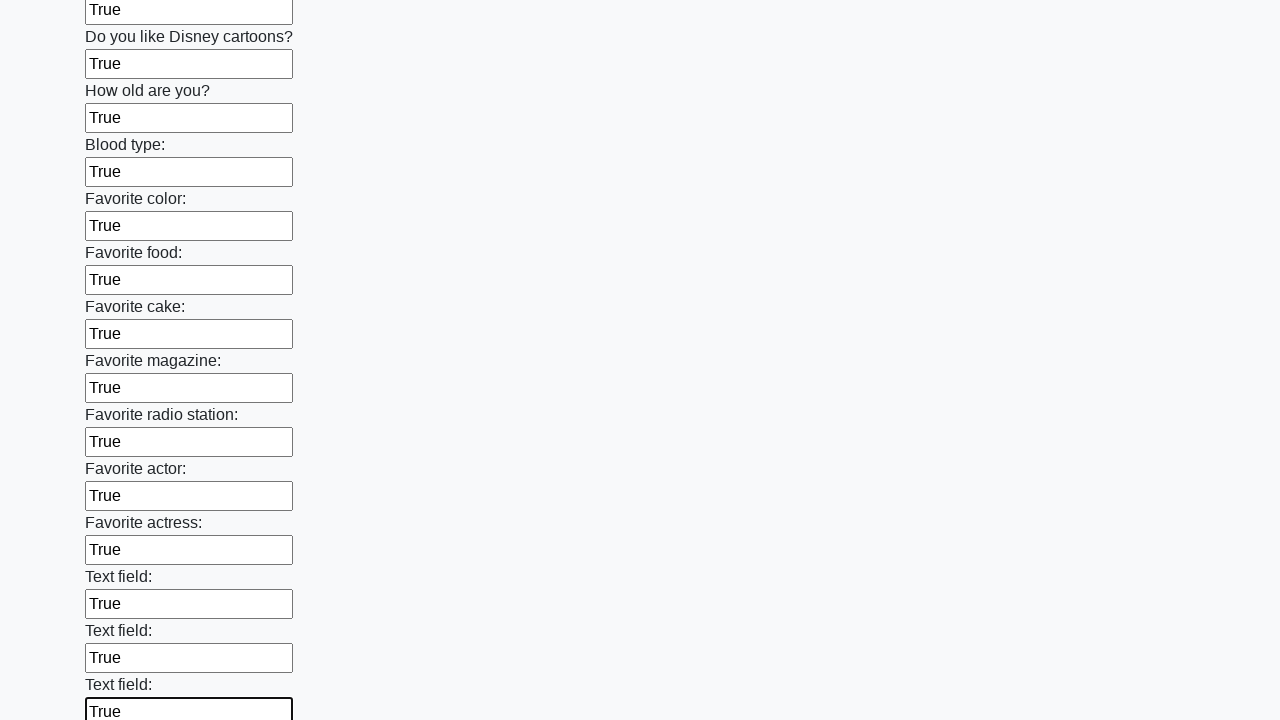

Filled input field with 'True' on input >> nth=29
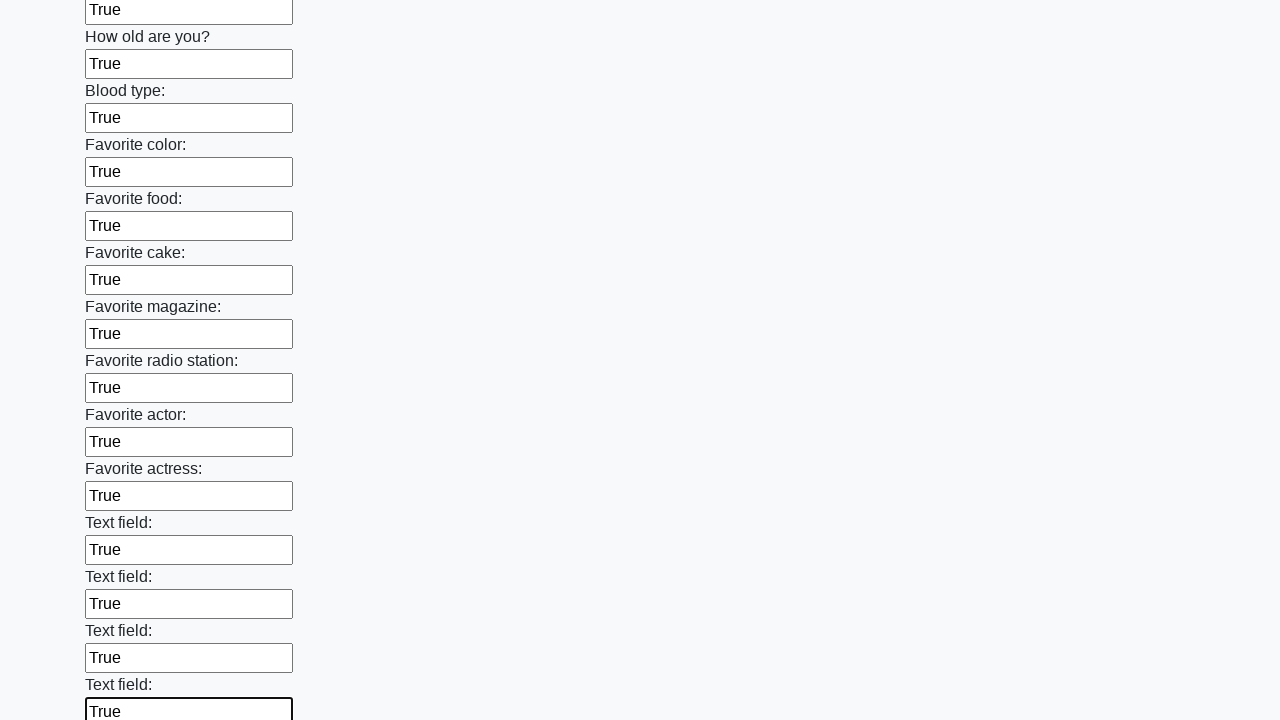

Filled input field with 'True' on input >> nth=30
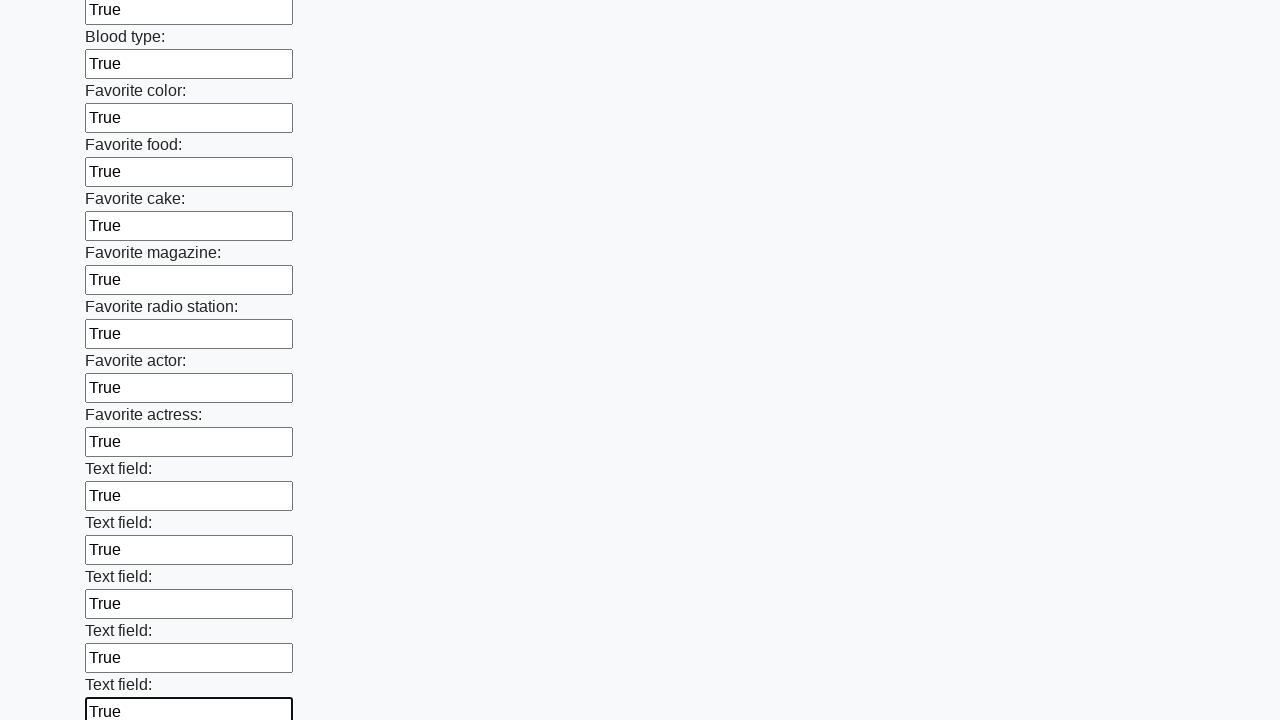

Filled input field with 'True' on input >> nth=31
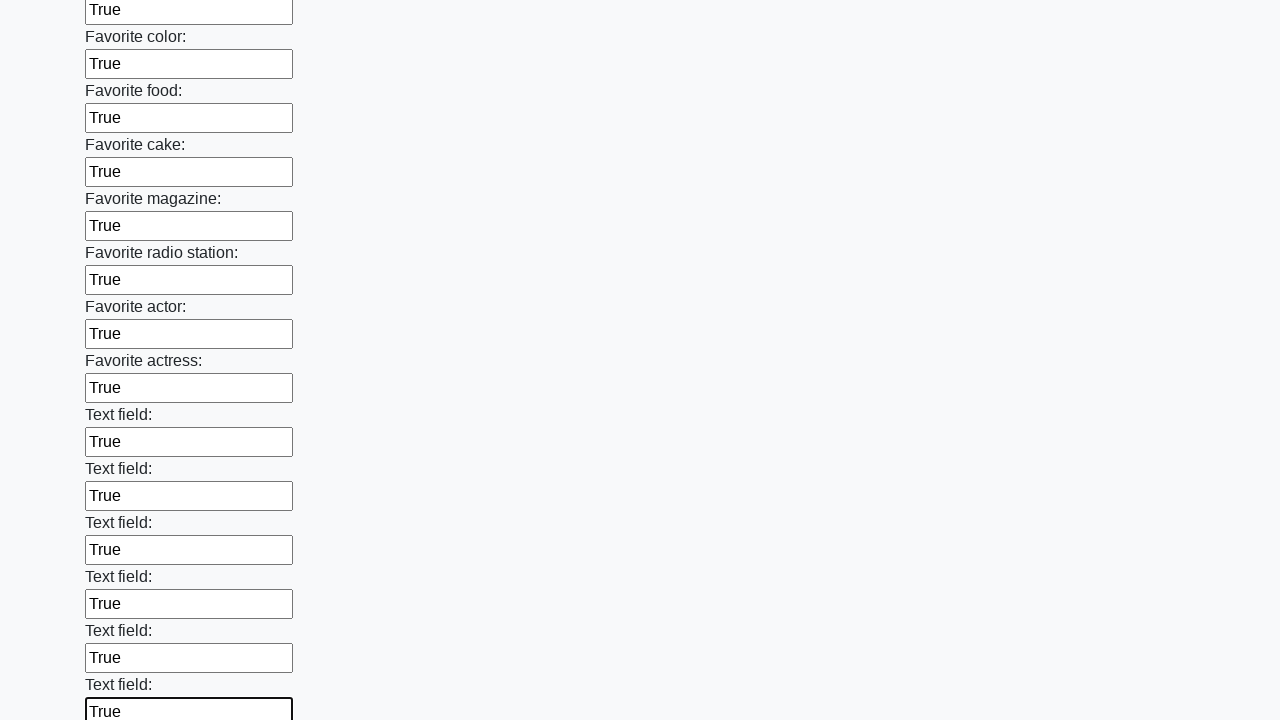

Filled input field with 'True' on input >> nth=32
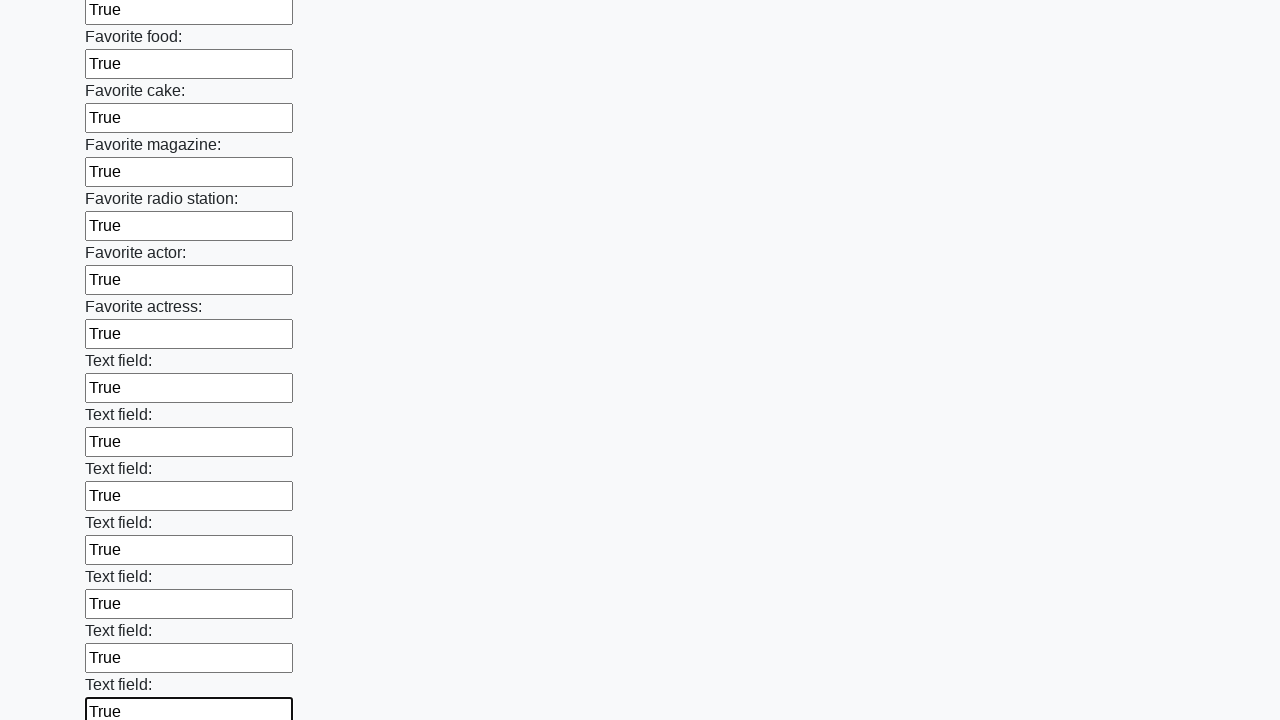

Filled input field with 'True' on input >> nth=33
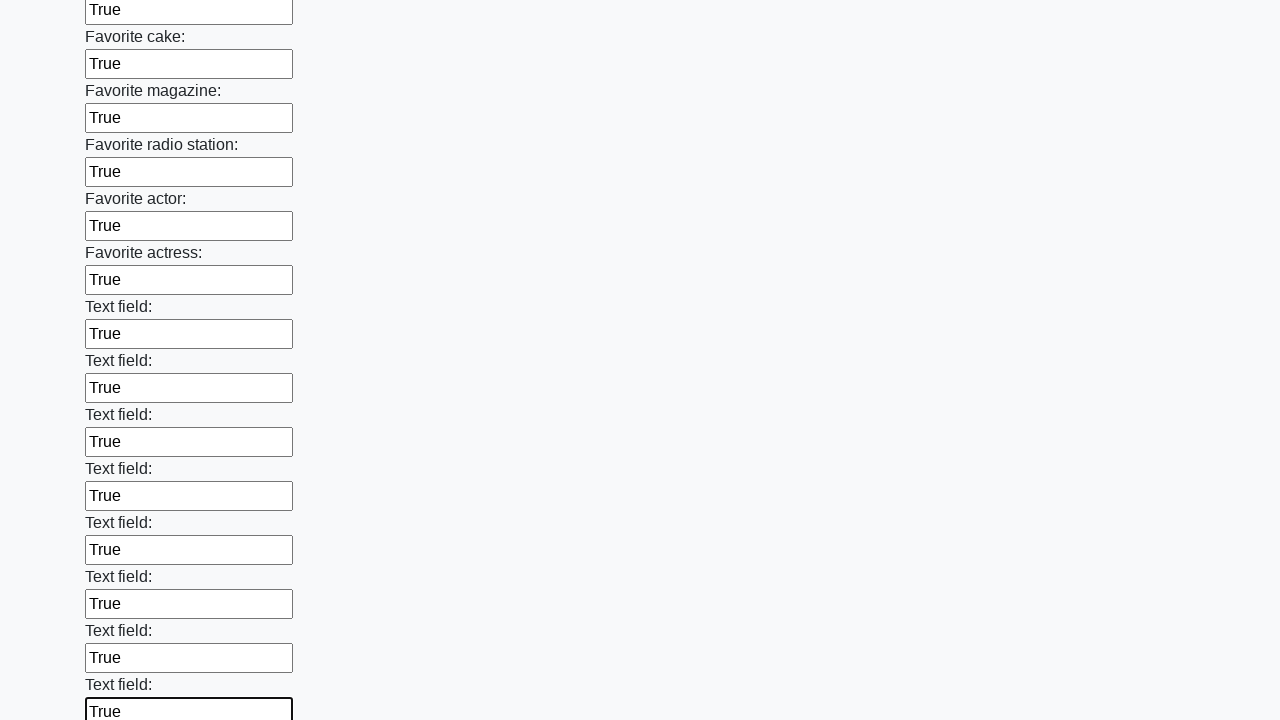

Filled input field with 'True' on input >> nth=34
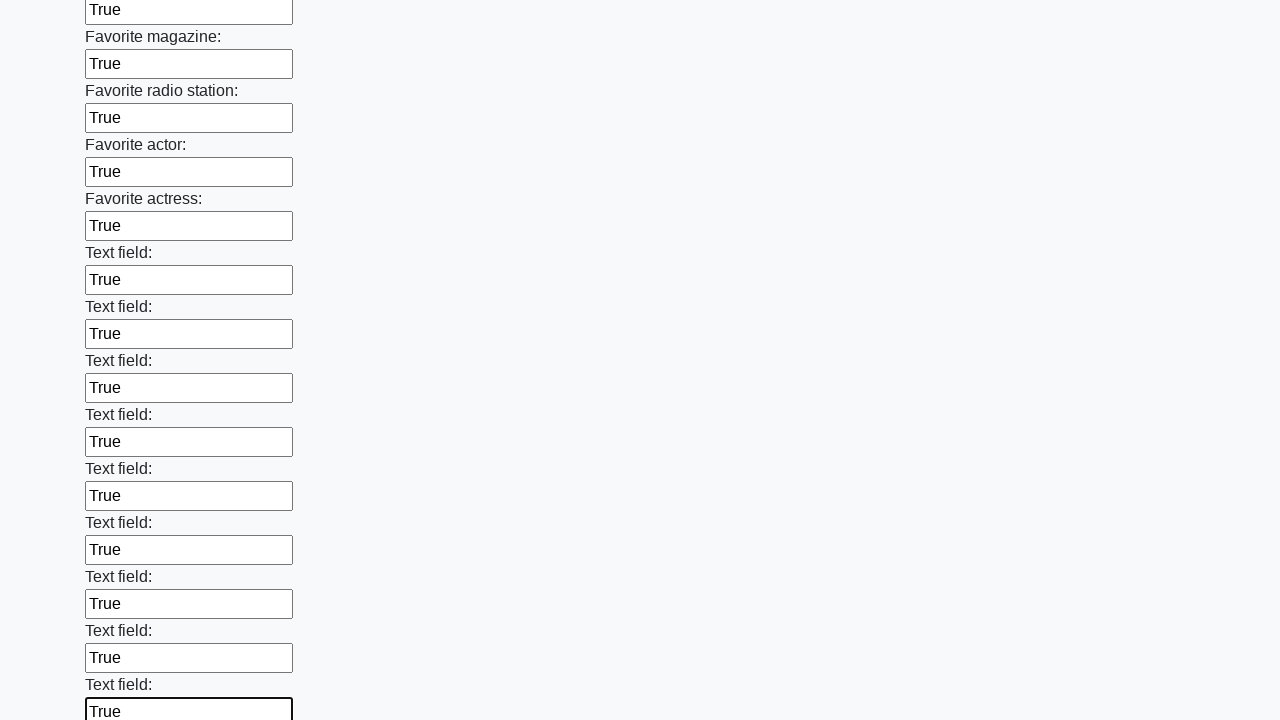

Filled input field with 'True' on input >> nth=35
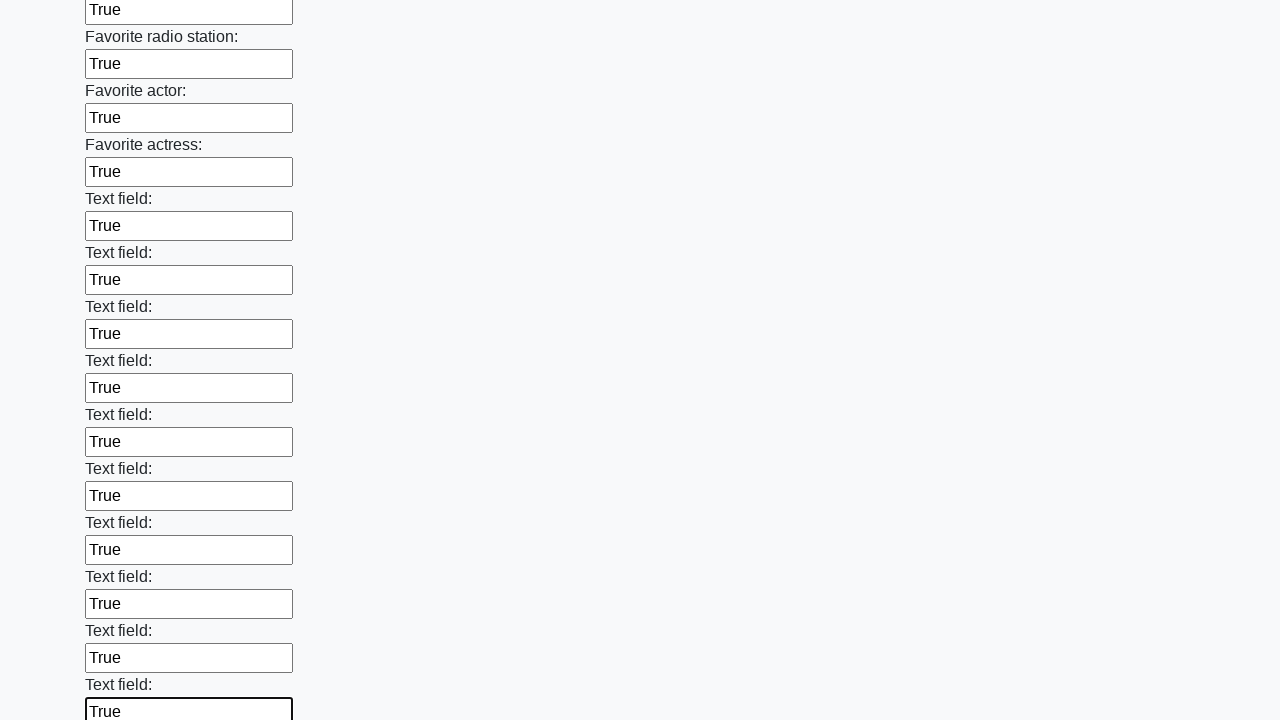

Filled input field with 'True' on input >> nth=36
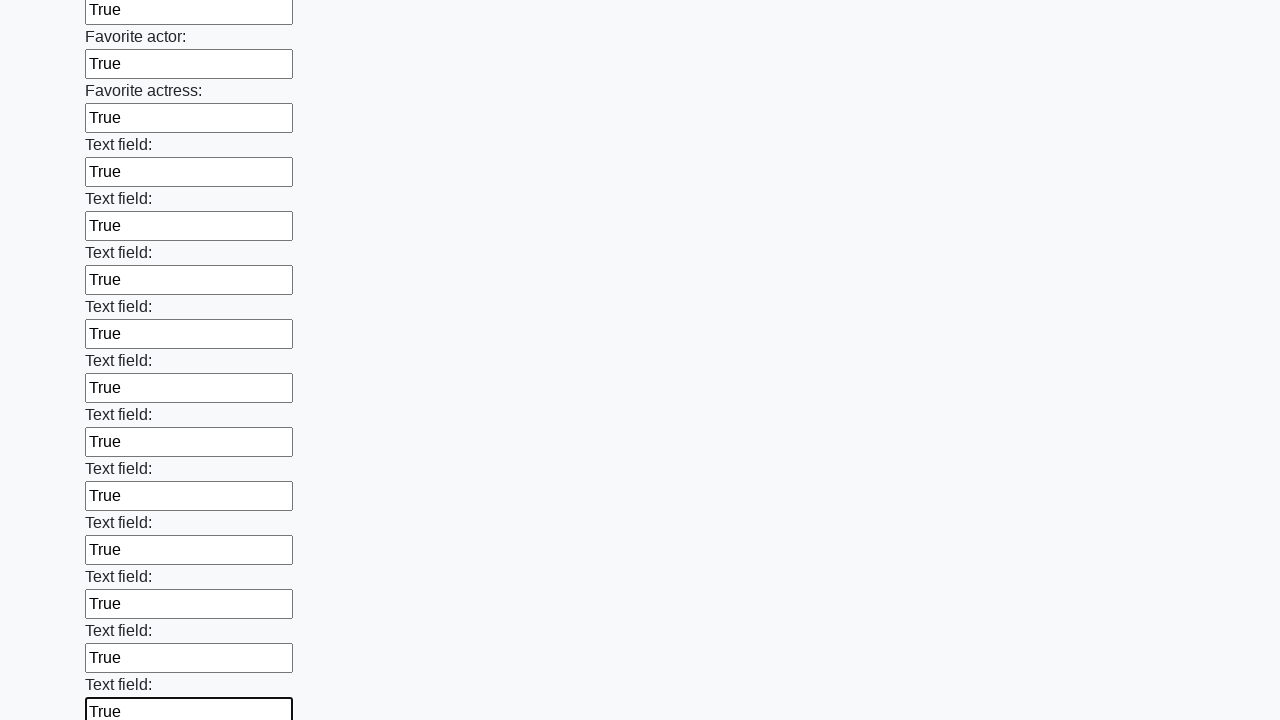

Filled input field with 'True' on input >> nth=37
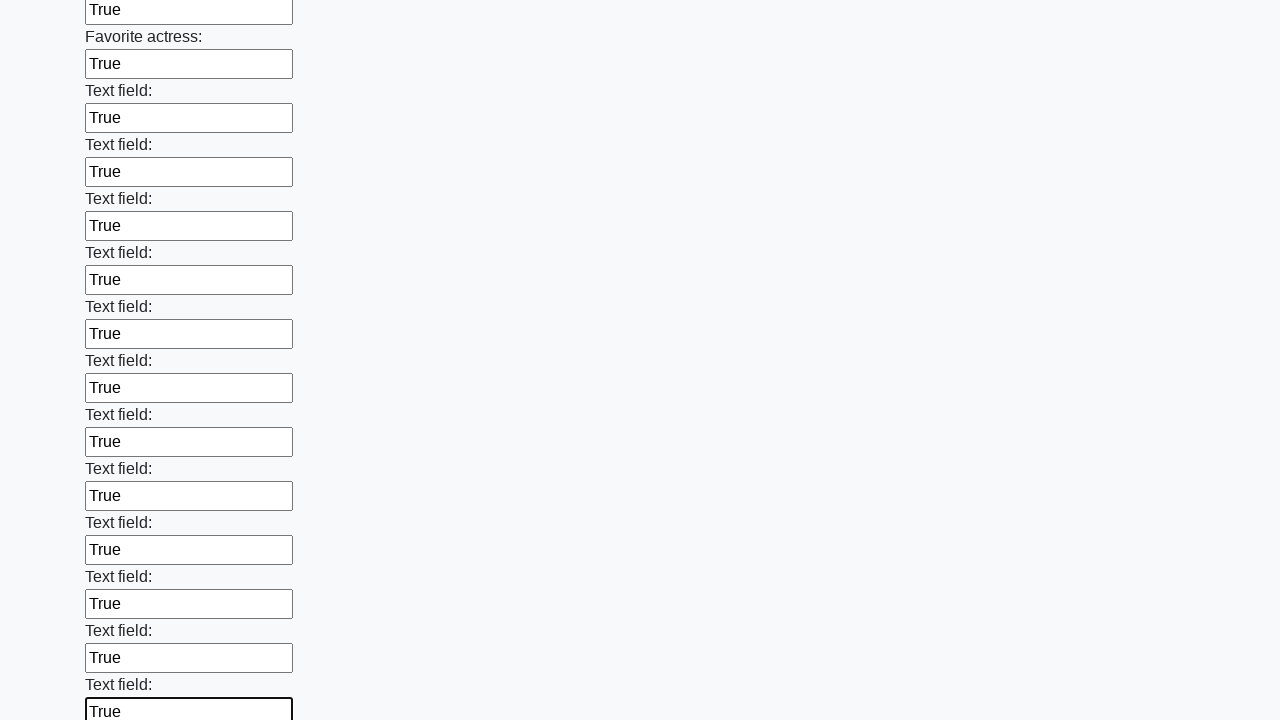

Filled input field with 'True' on input >> nth=38
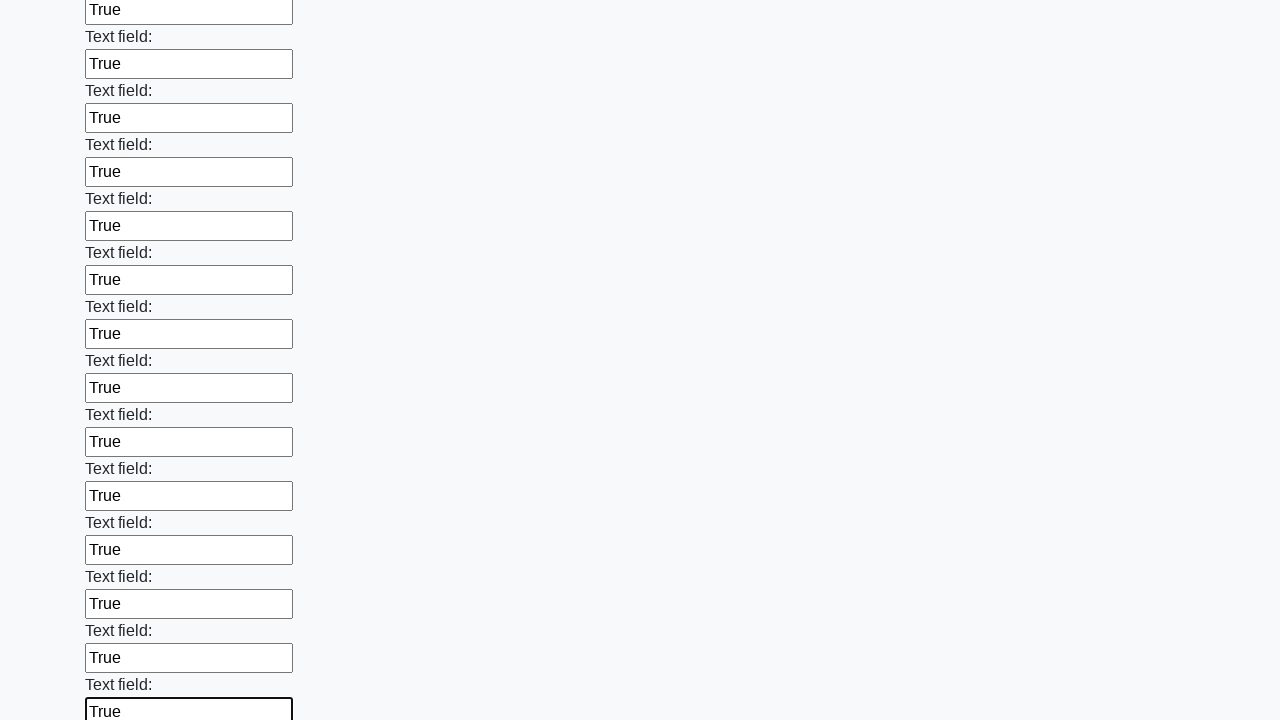

Filled input field with 'True' on input >> nth=39
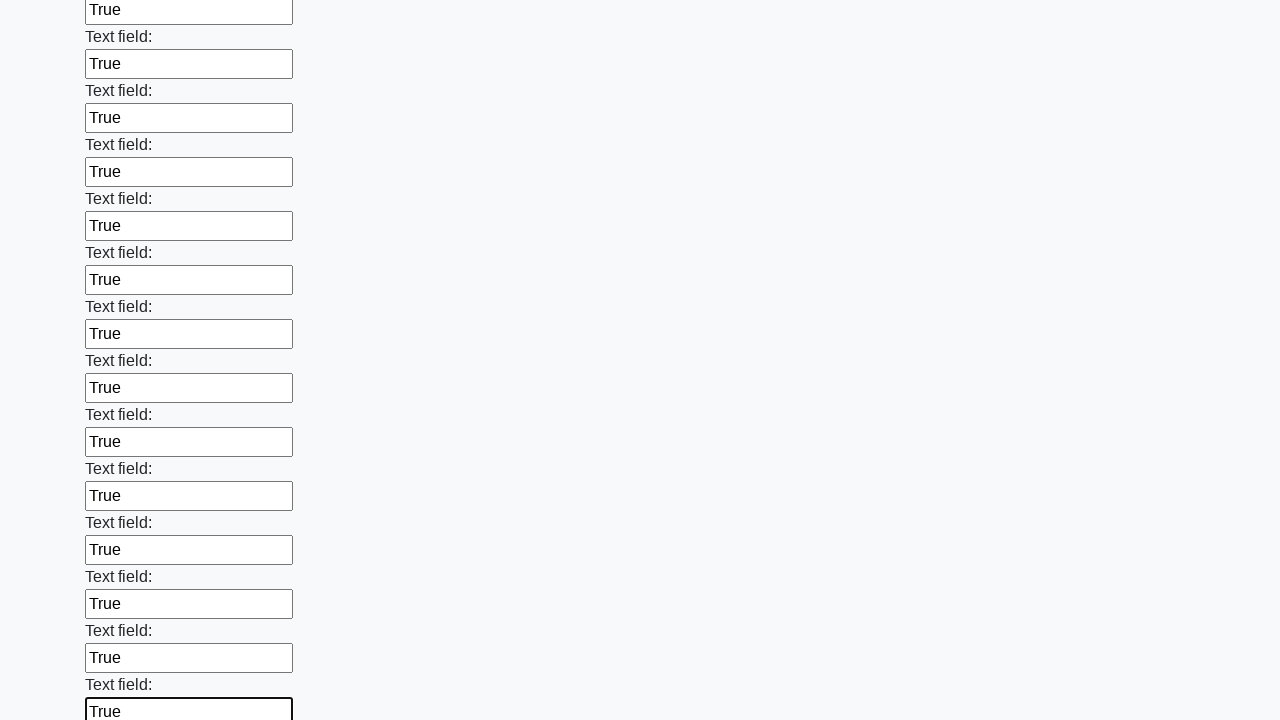

Filled input field with 'True' on input >> nth=40
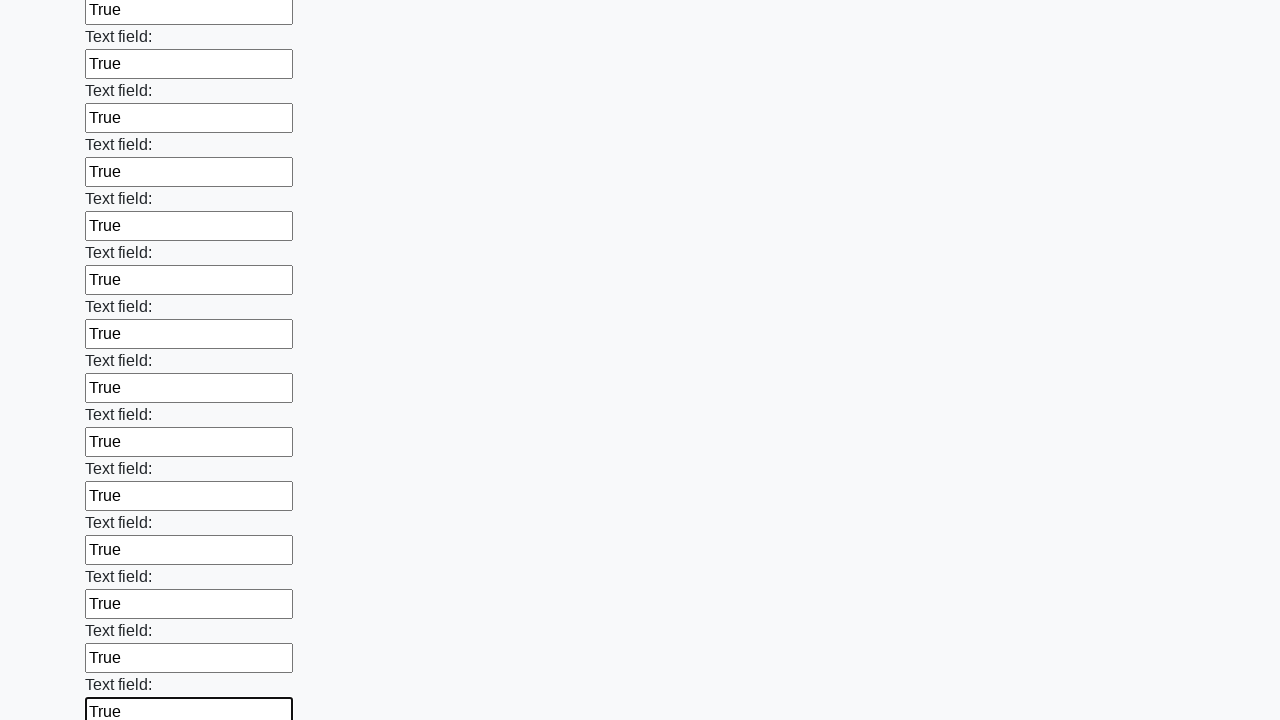

Filled input field with 'True' on input >> nth=41
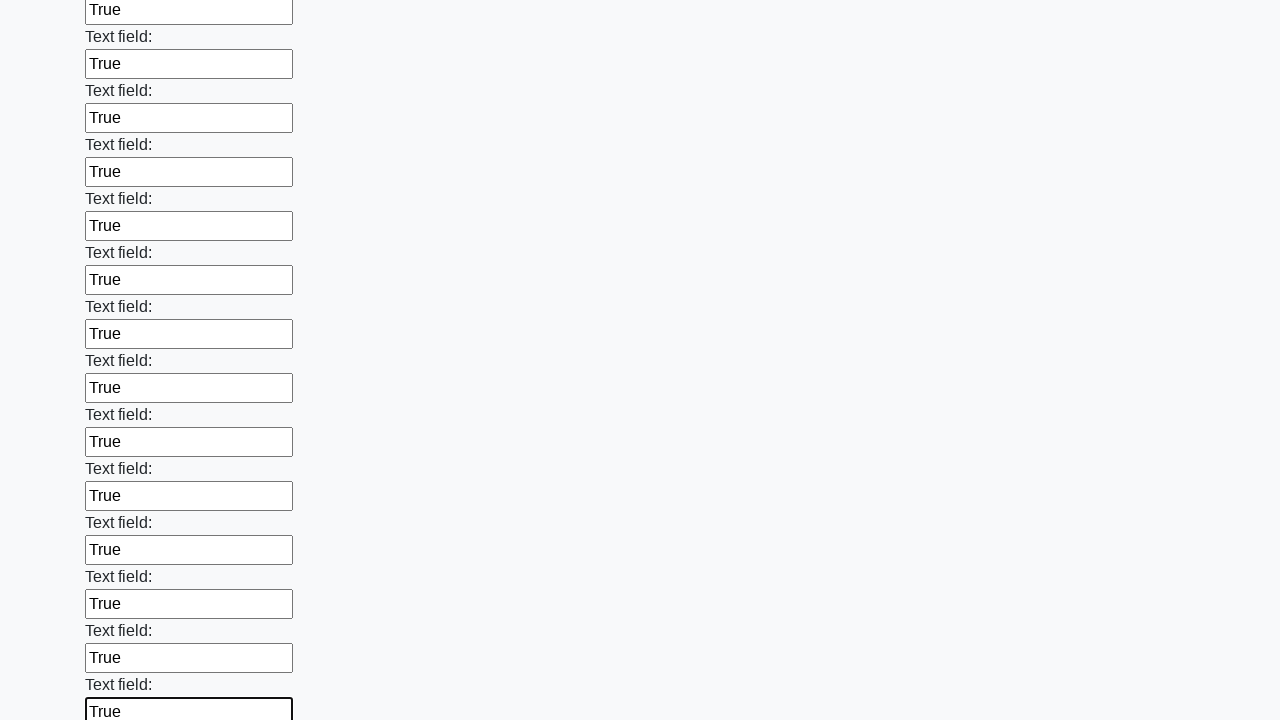

Filled input field with 'True' on input >> nth=42
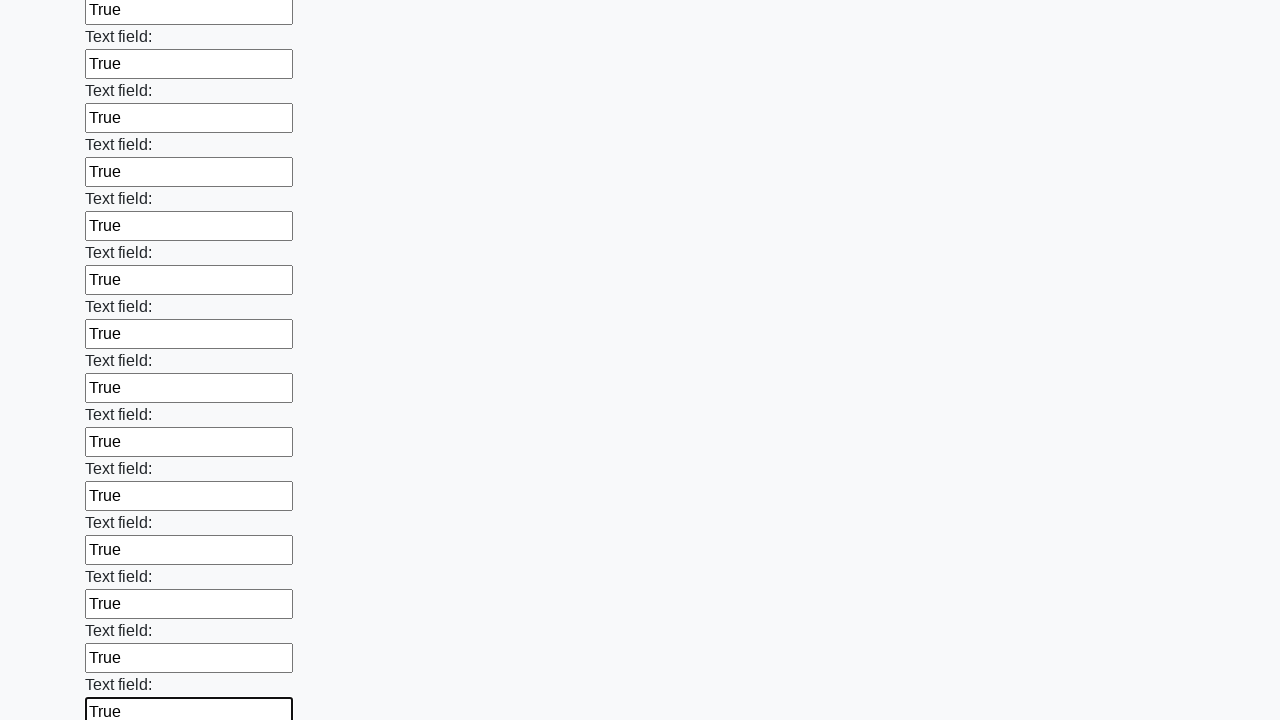

Filled input field with 'True' on input >> nth=43
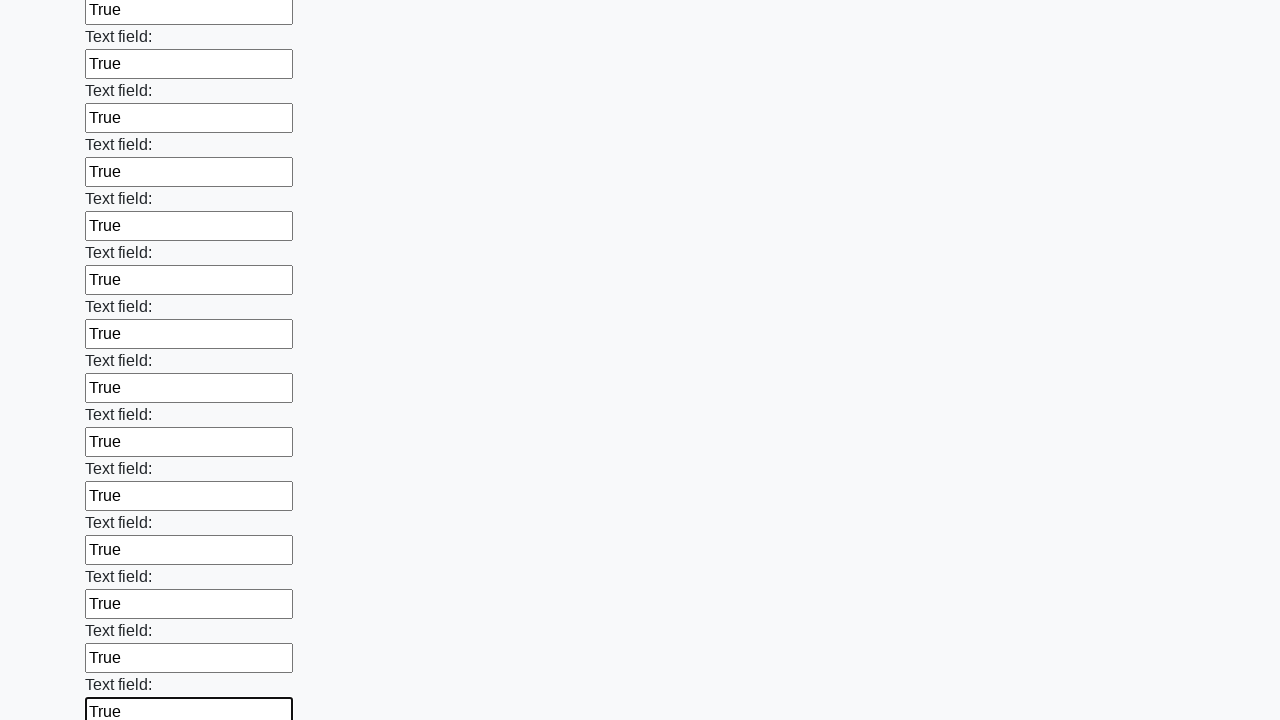

Filled input field with 'True' on input >> nth=44
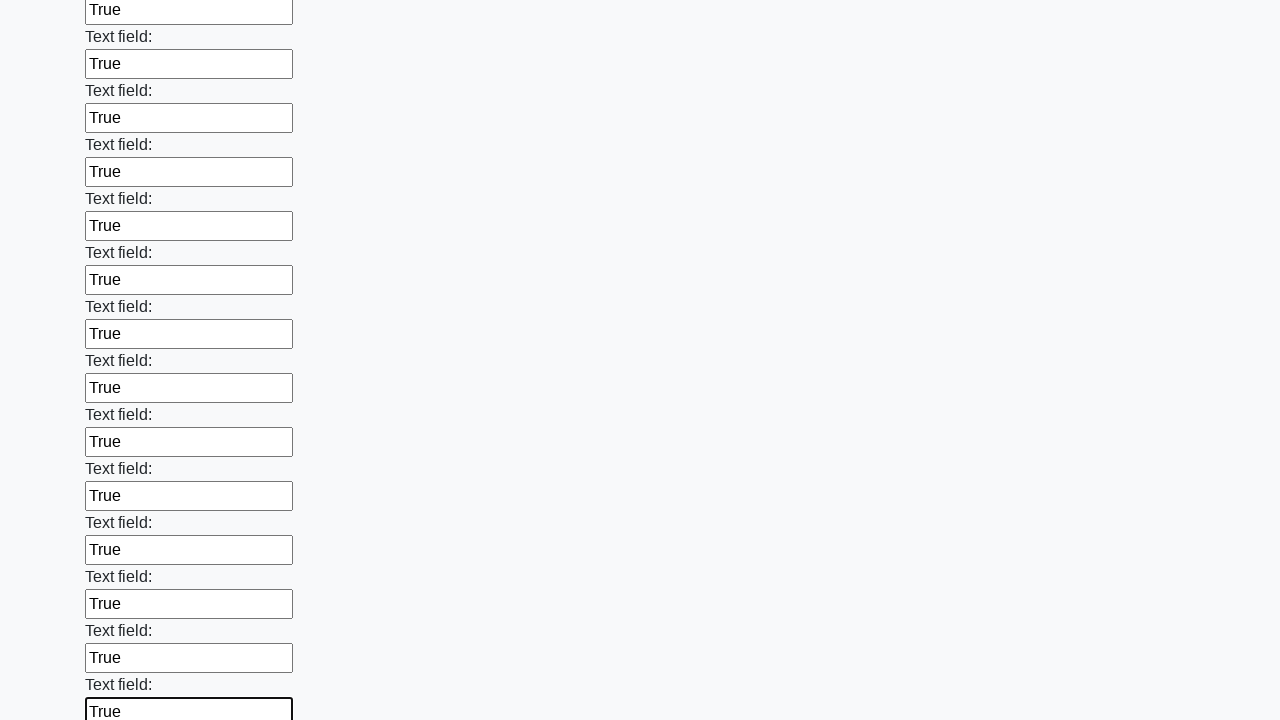

Filled input field with 'True' on input >> nth=45
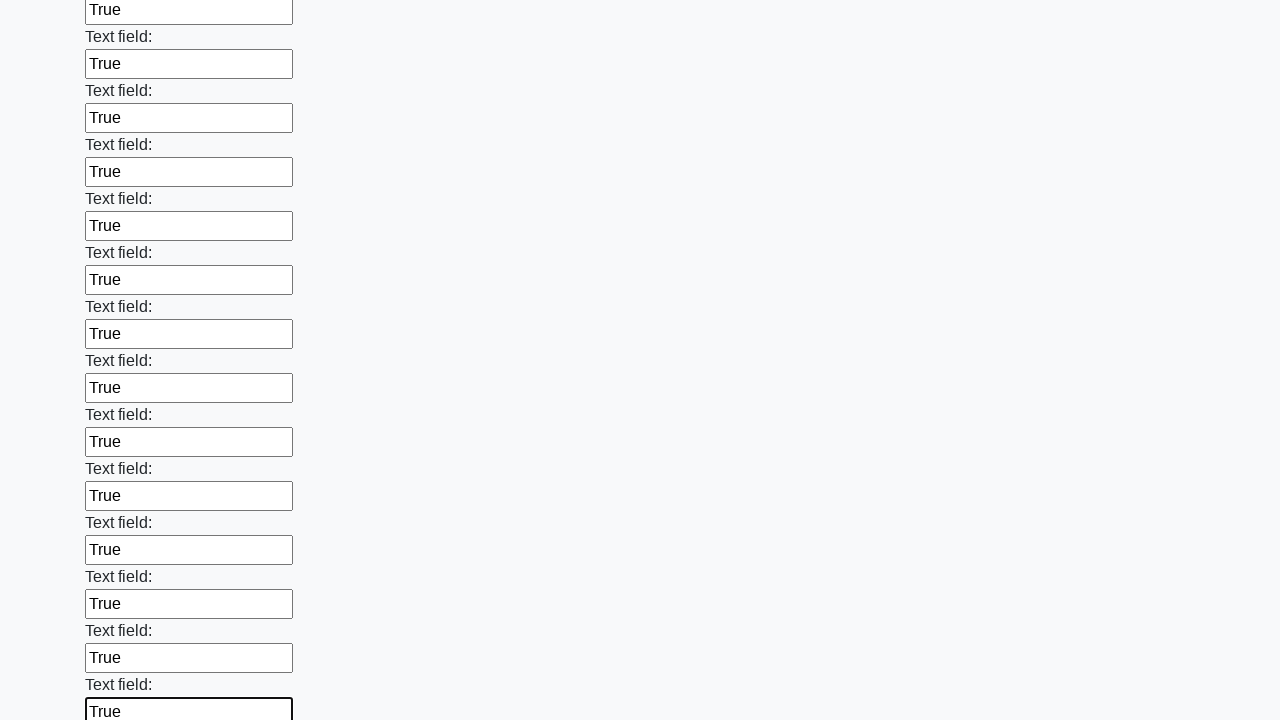

Filled input field with 'True' on input >> nth=46
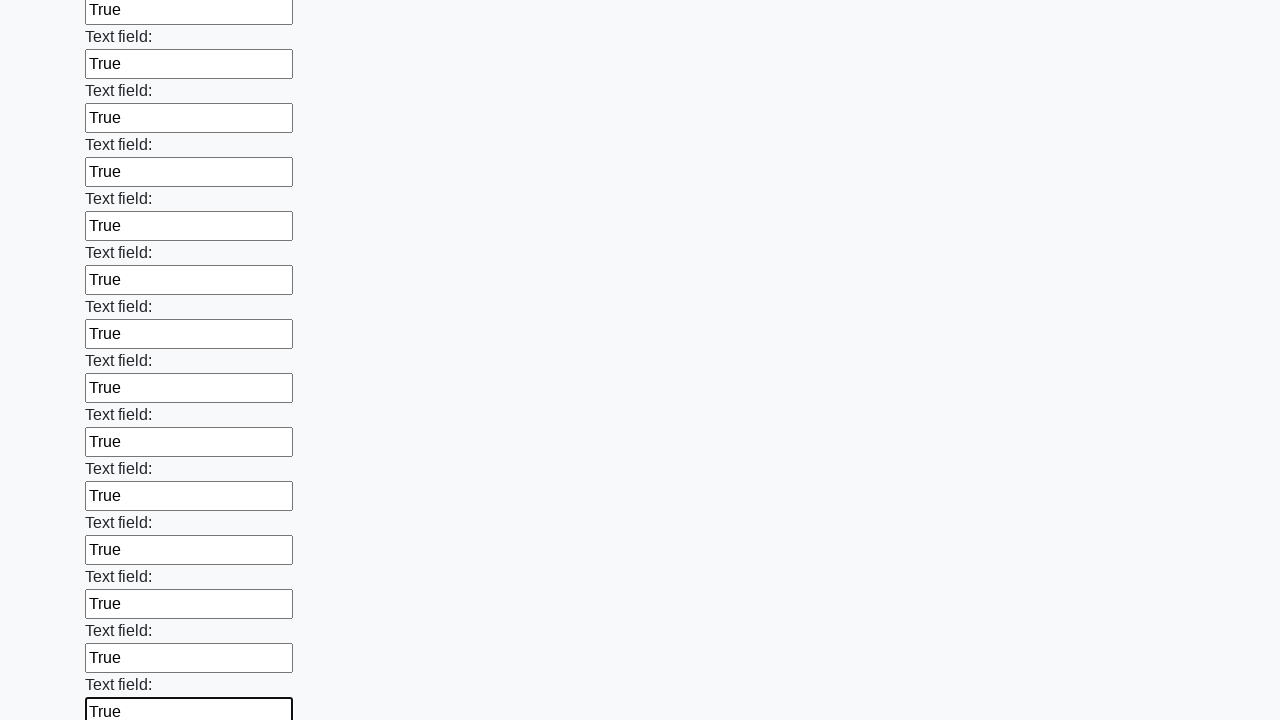

Filled input field with 'True' on input >> nth=47
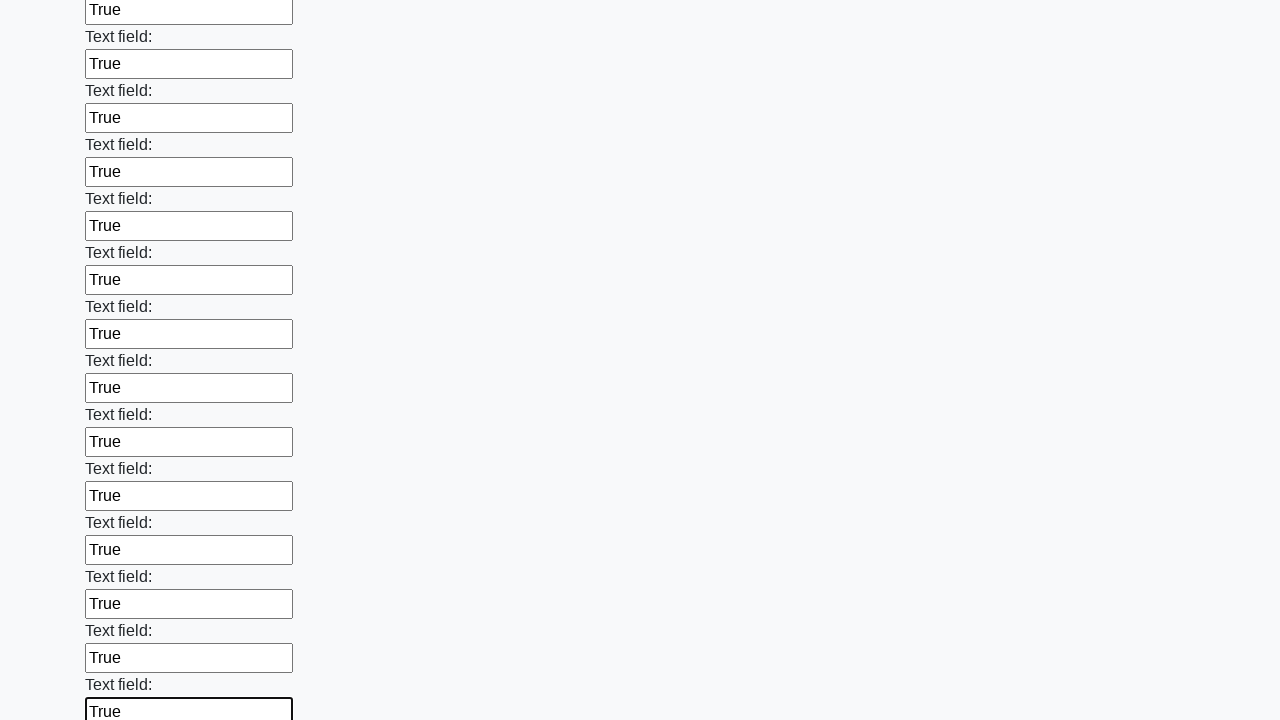

Filled input field with 'True' on input >> nth=48
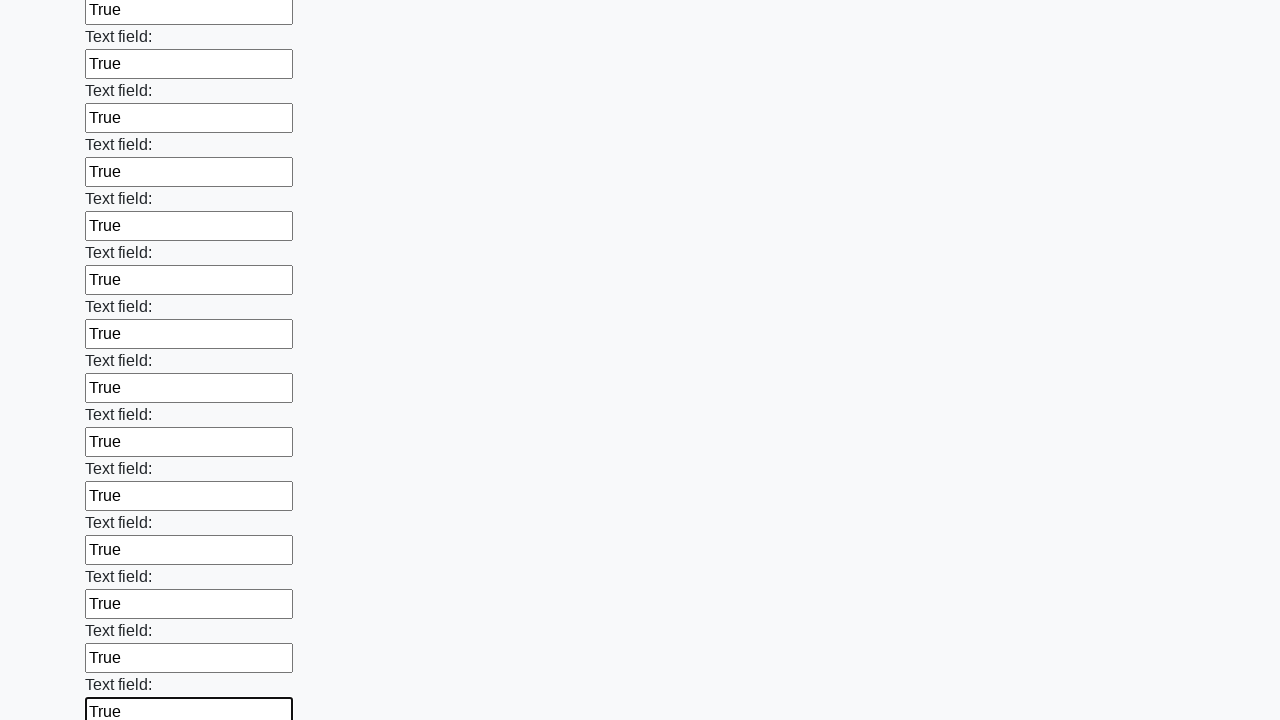

Filled input field with 'True' on input >> nth=49
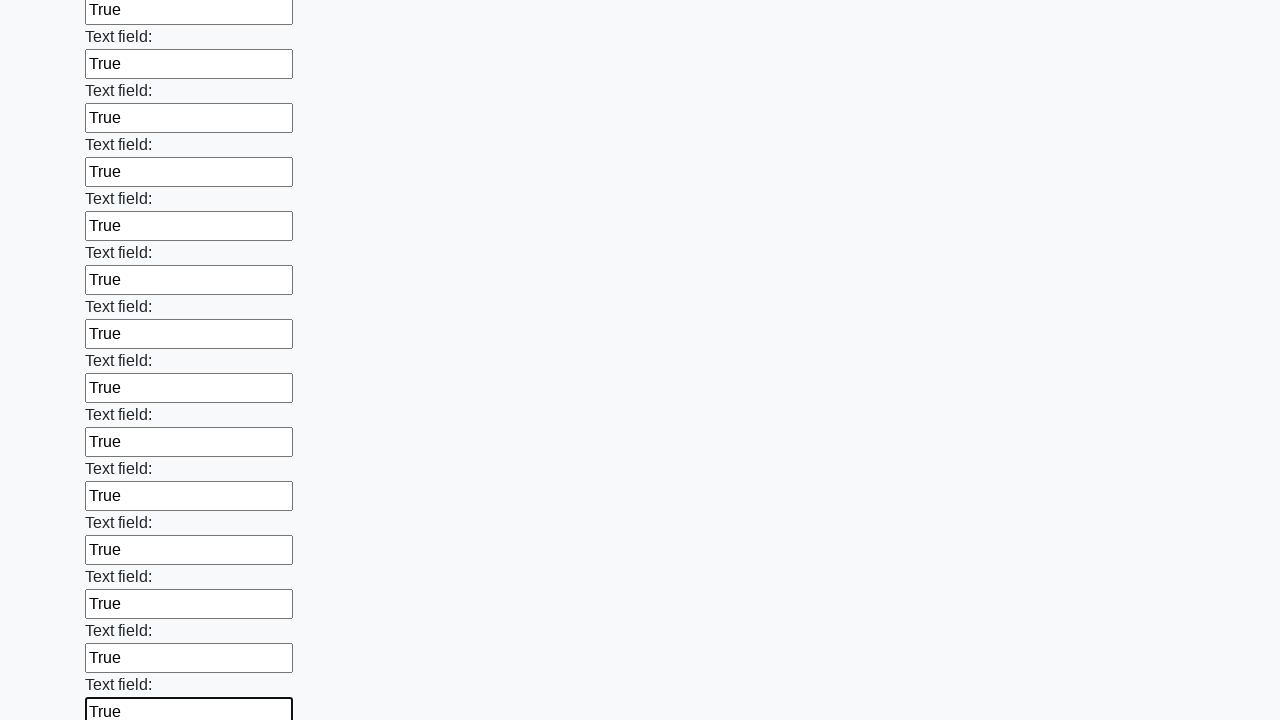

Filled input field with 'True' on input >> nth=50
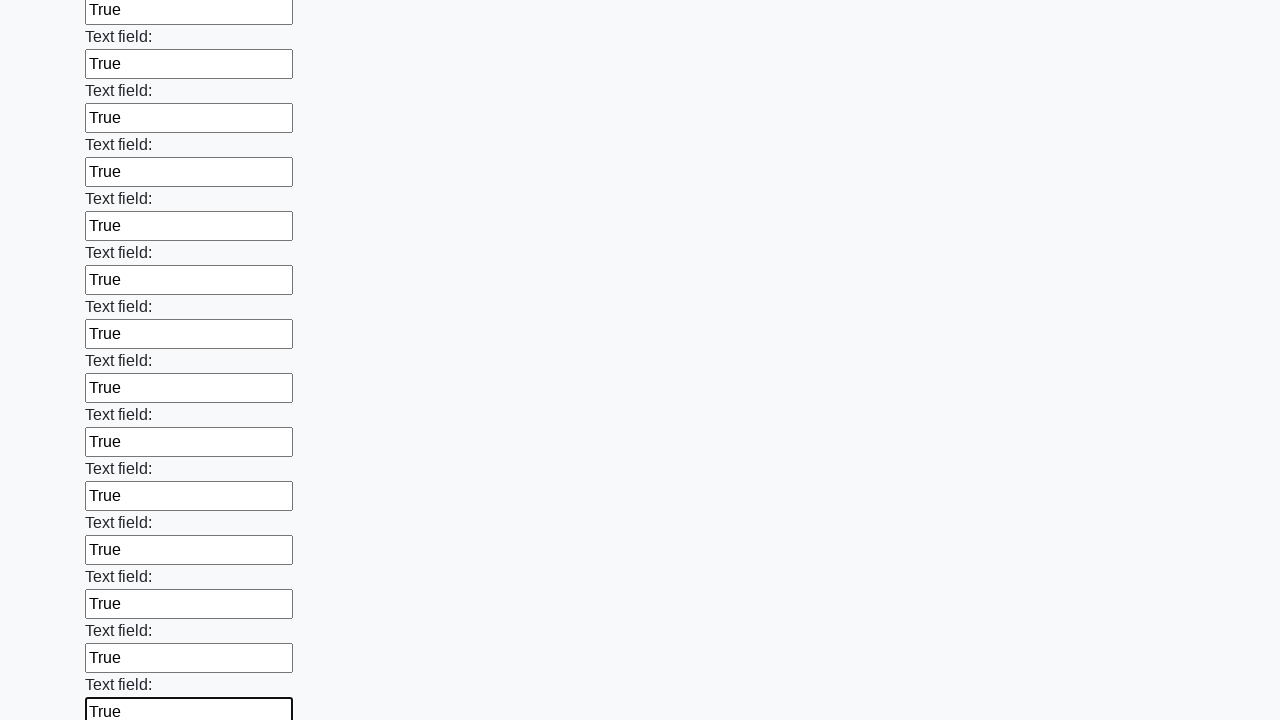

Filled input field with 'True' on input >> nth=51
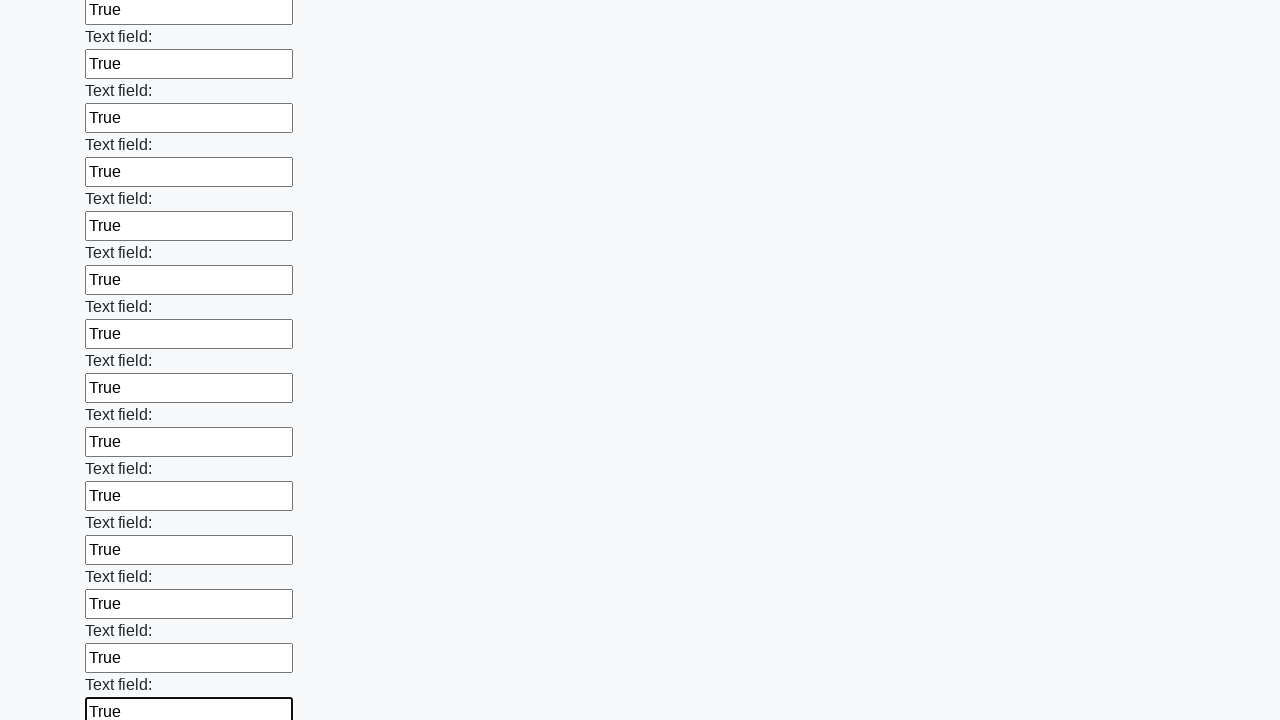

Filled input field with 'True' on input >> nth=52
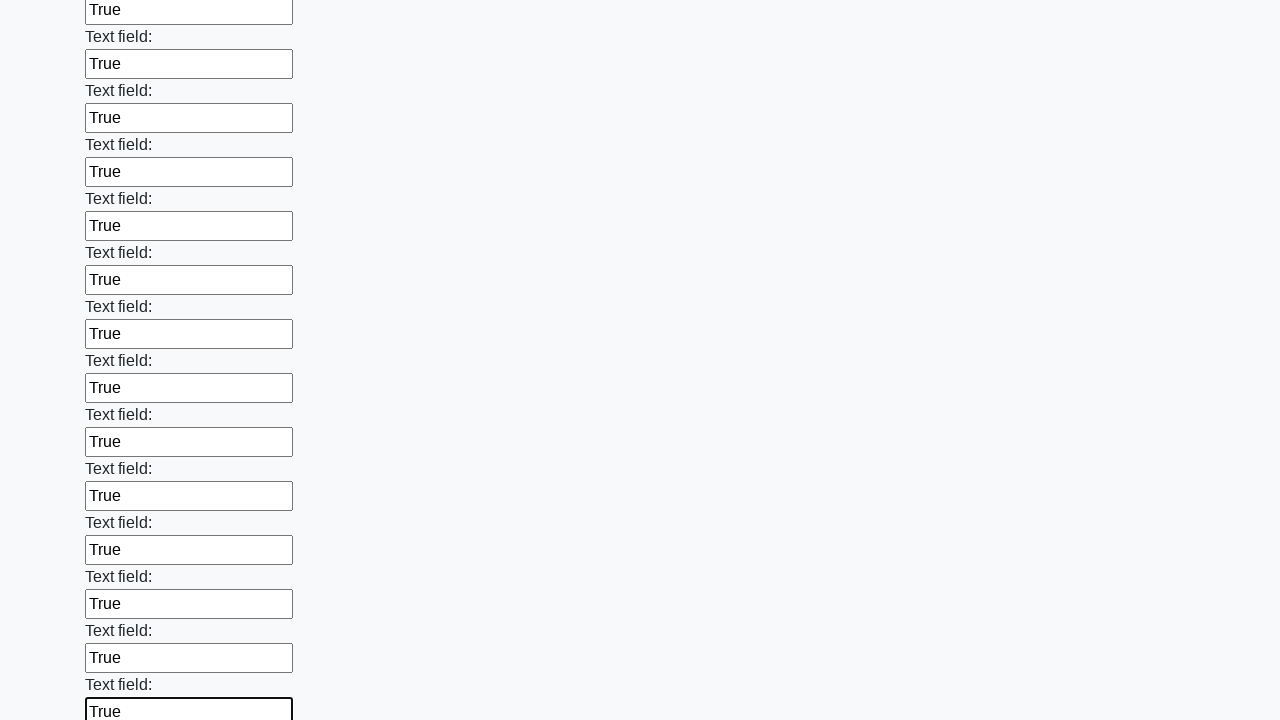

Filled input field with 'True' on input >> nth=53
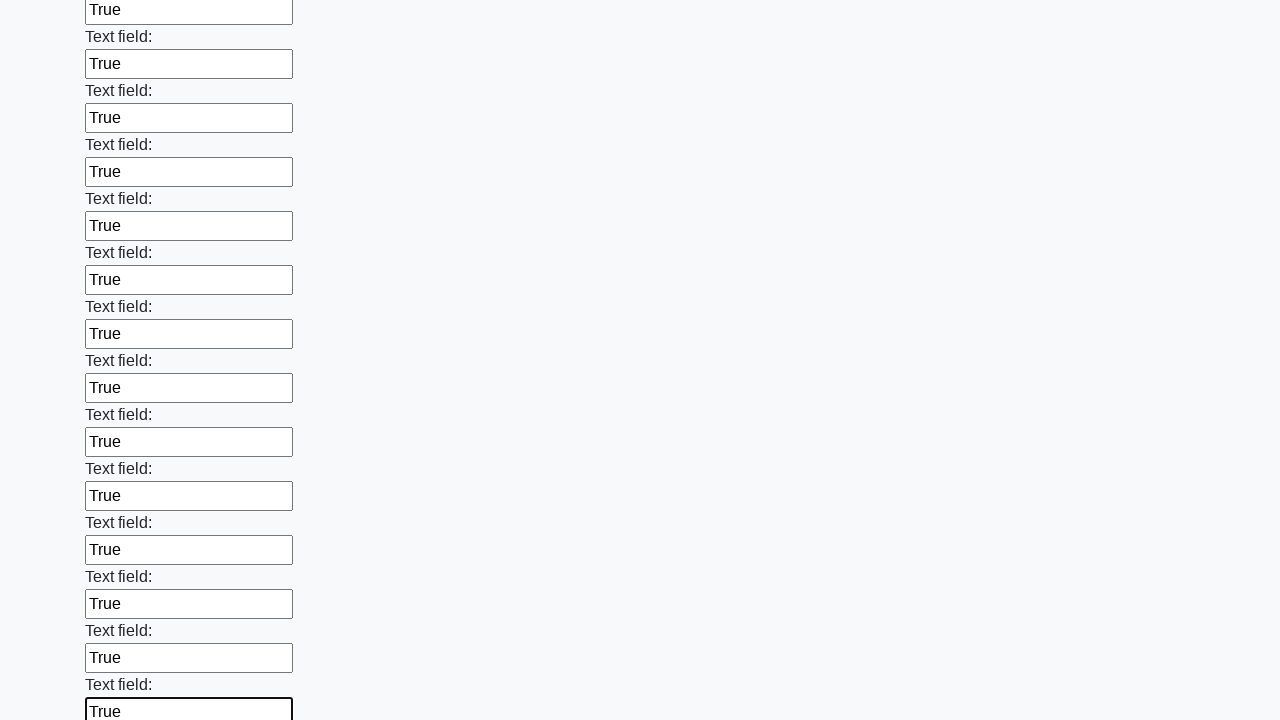

Filled input field with 'True' on input >> nth=54
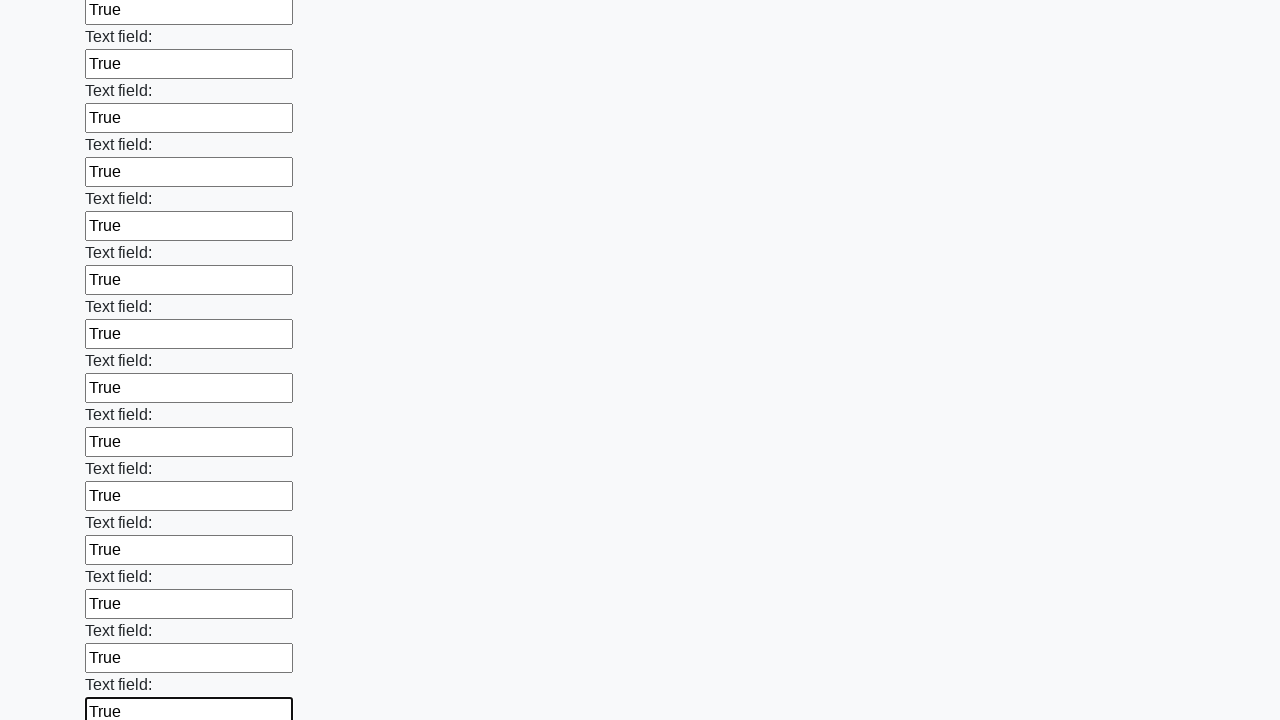

Filled input field with 'True' on input >> nth=55
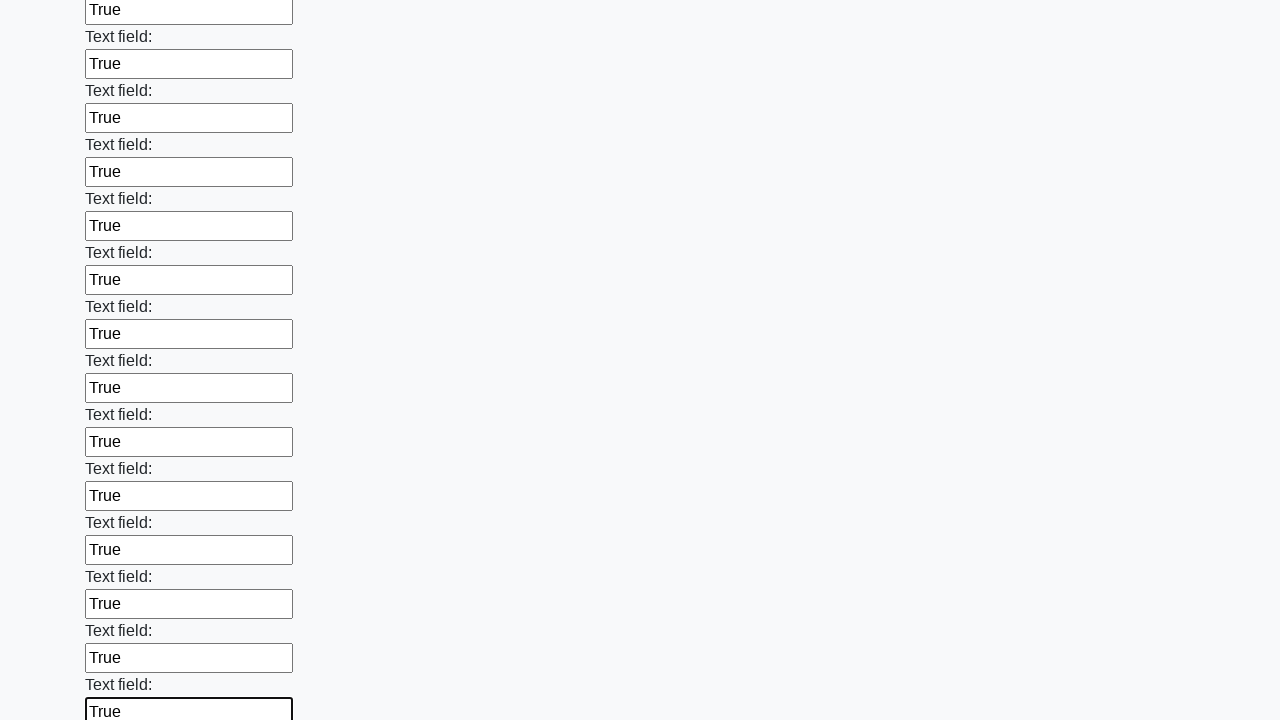

Filled input field with 'True' on input >> nth=56
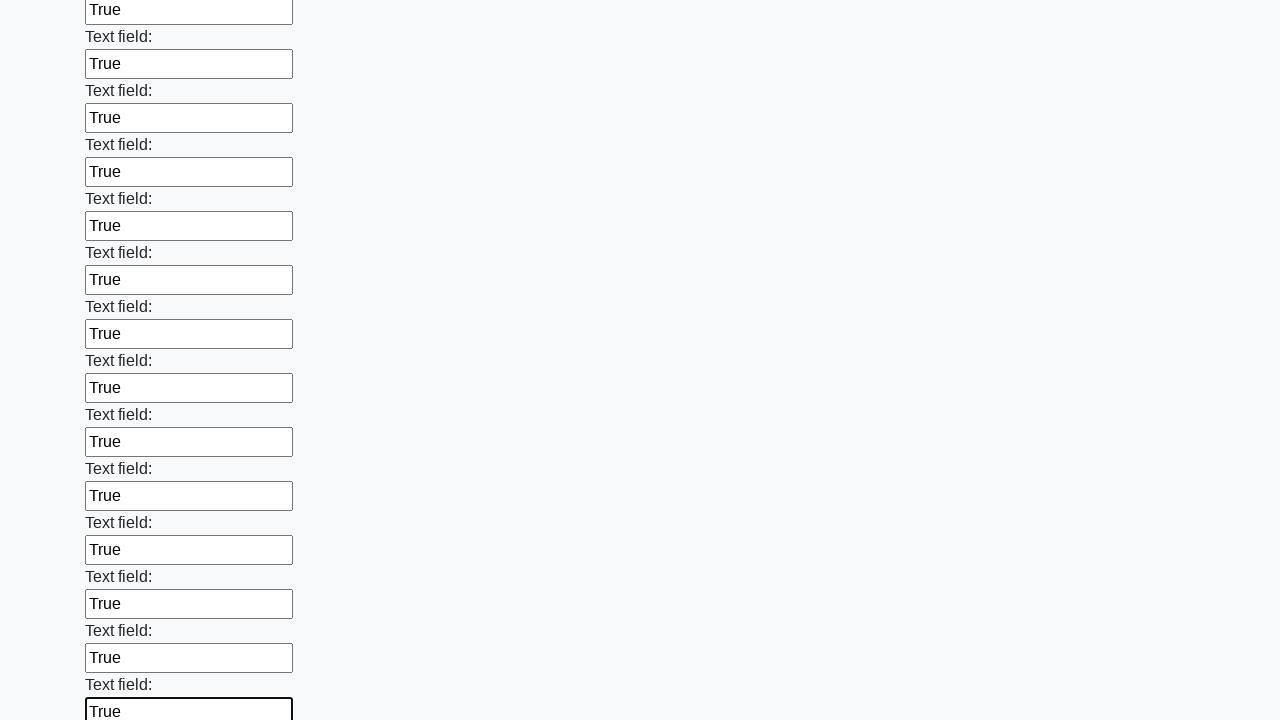

Filled input field with 'True' on input >> nth=57
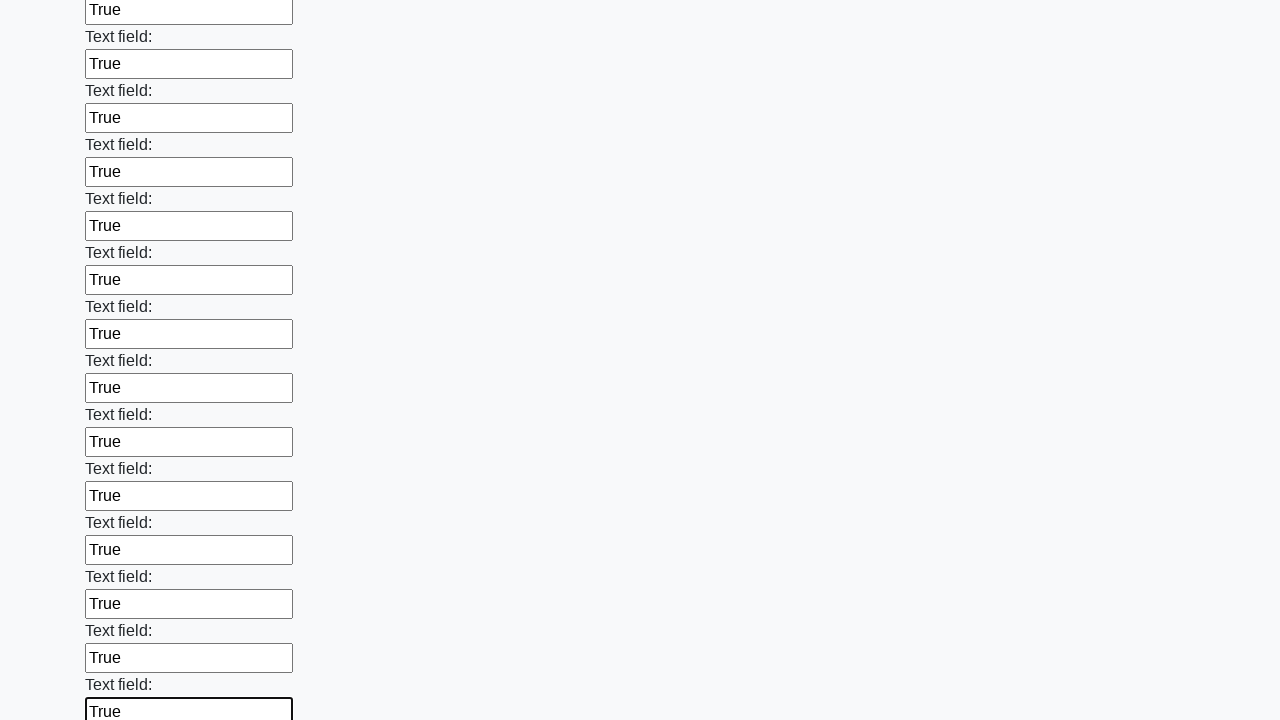

Filled input field with 'True' on input >> nth=58
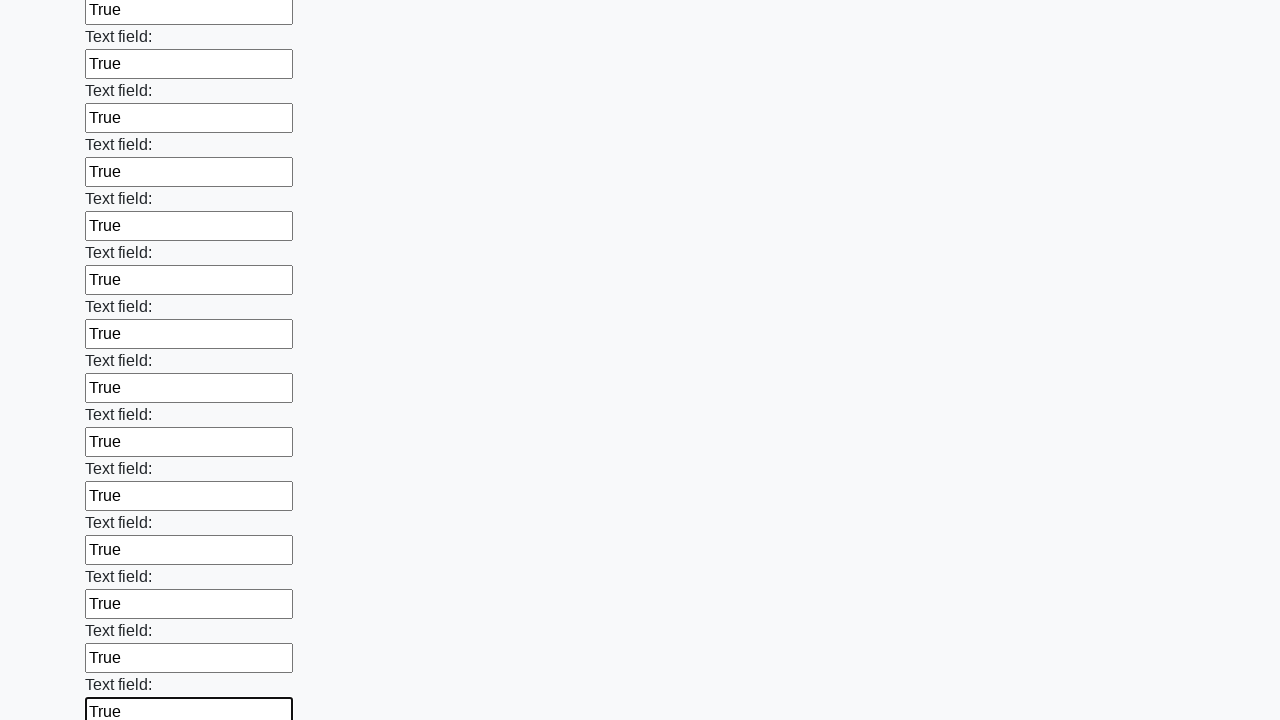

Filled input field with 'True' on input >> nth=59
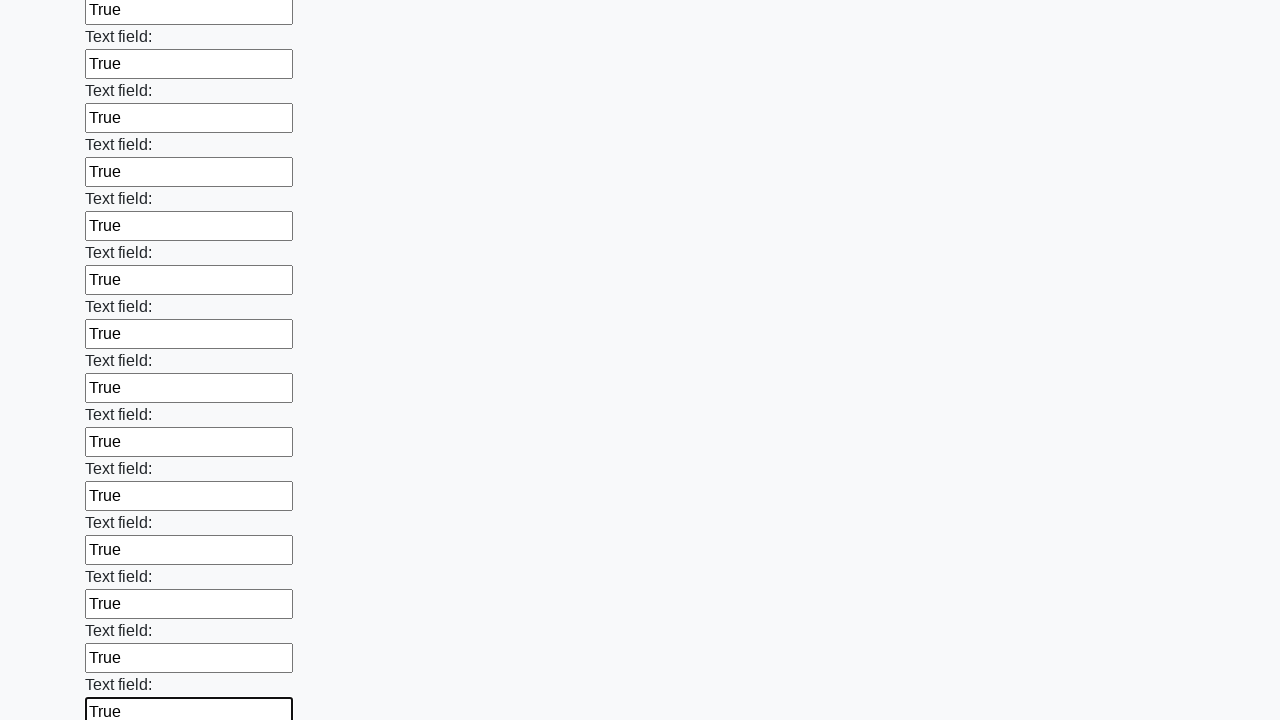

Filled input field with 'True' on input >> nth=60
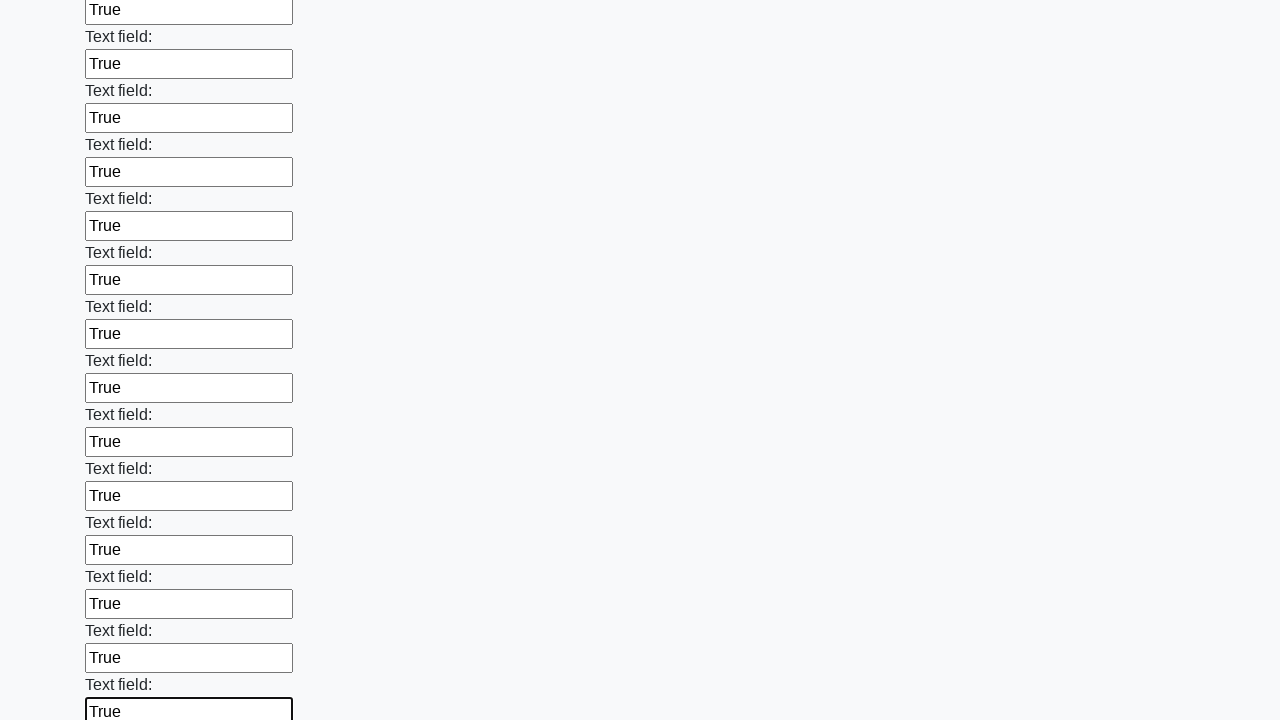

Filled input field with 'True' on input >> nth=61
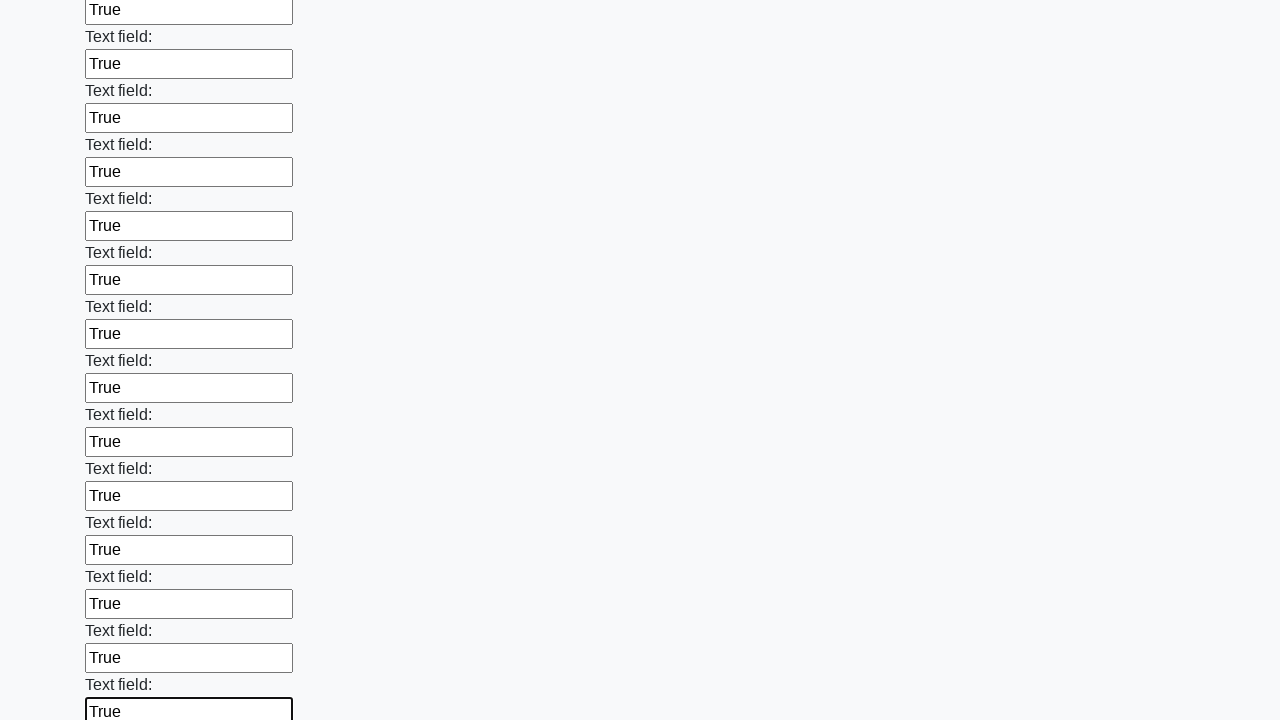

Filled input field with 'True' on input >> nth=62
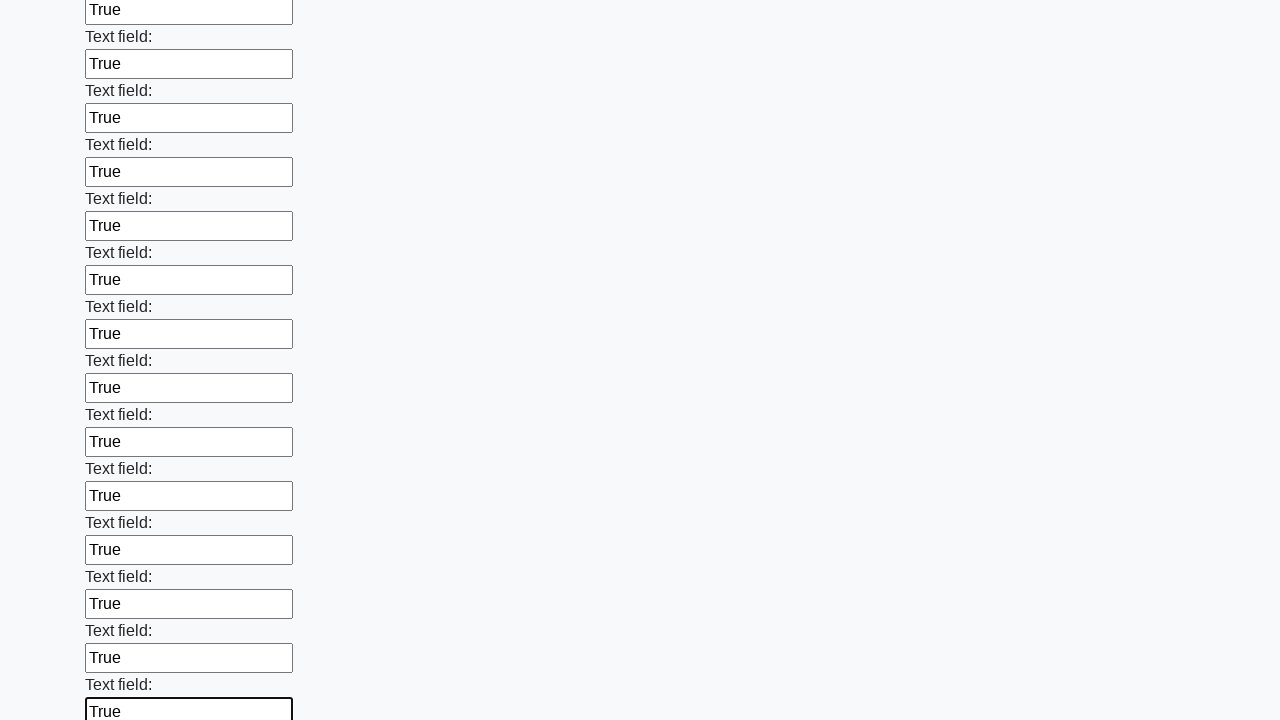

Filled input field with 'True' on input >> nth=63
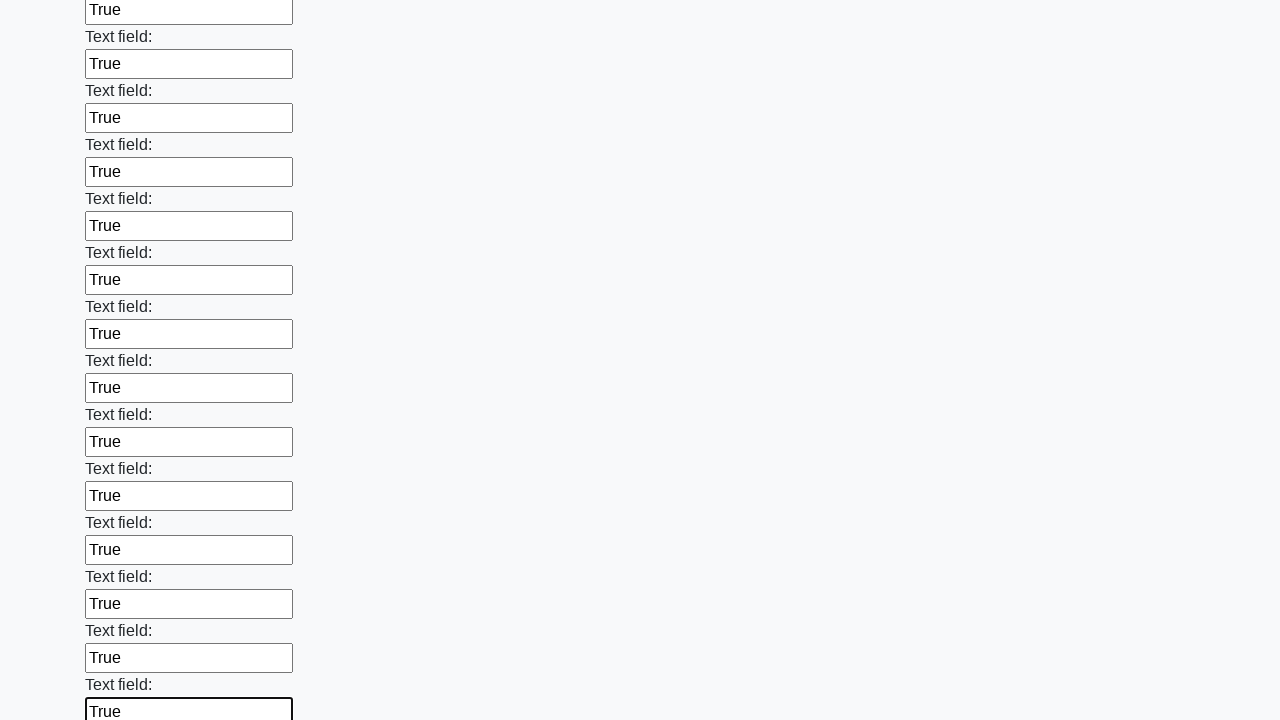

Filled input field with 'True' on input >> nth=64
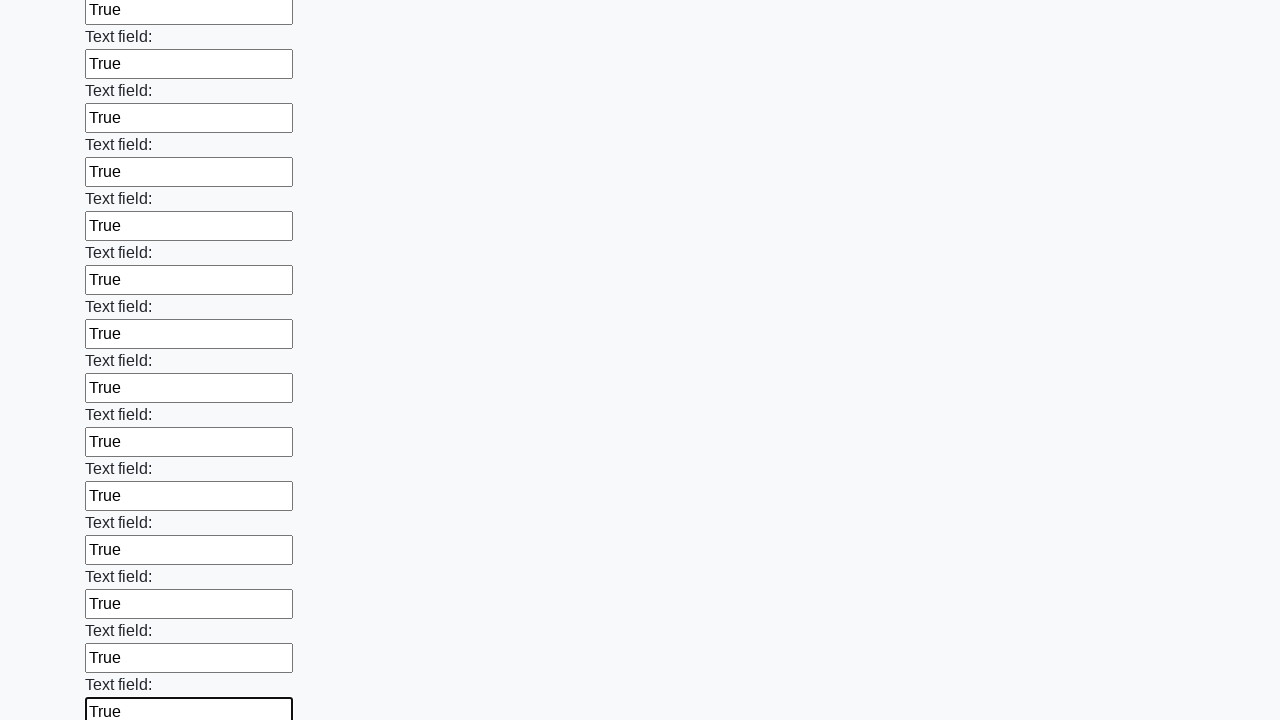

Filled input field with 'True' on input >> nth=65
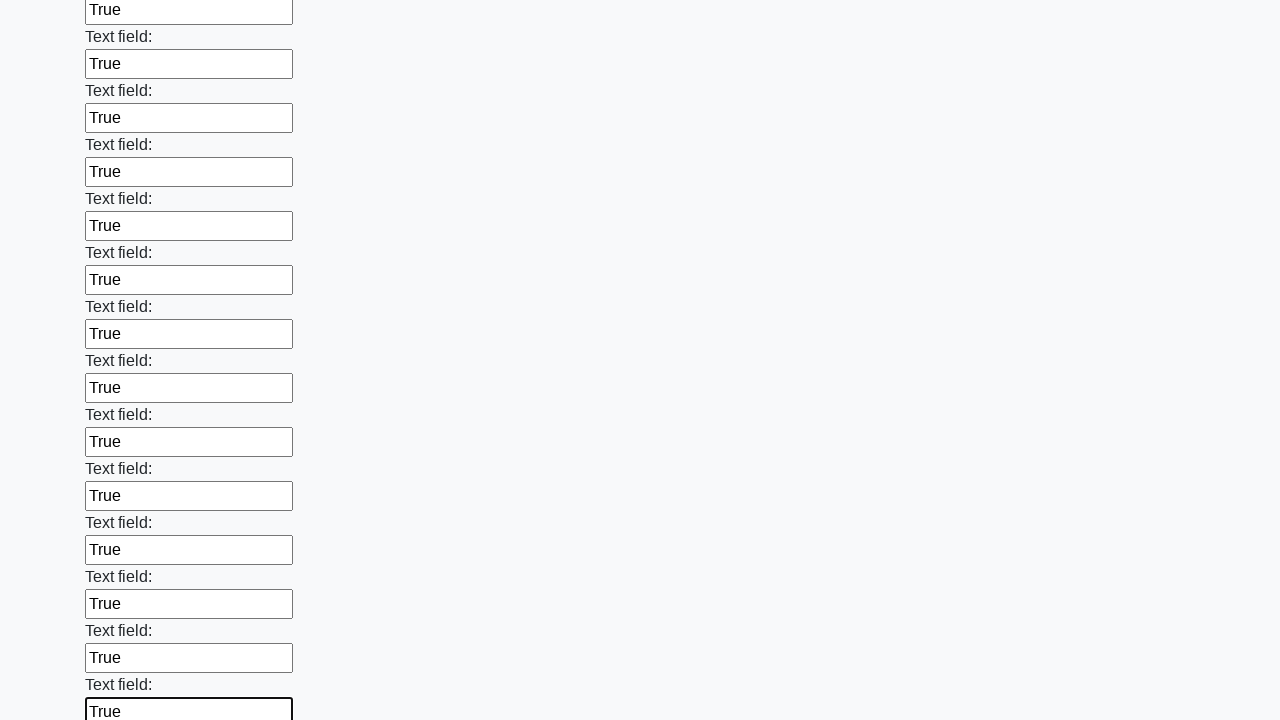

Filled input field with 'True' on input >> nth=66
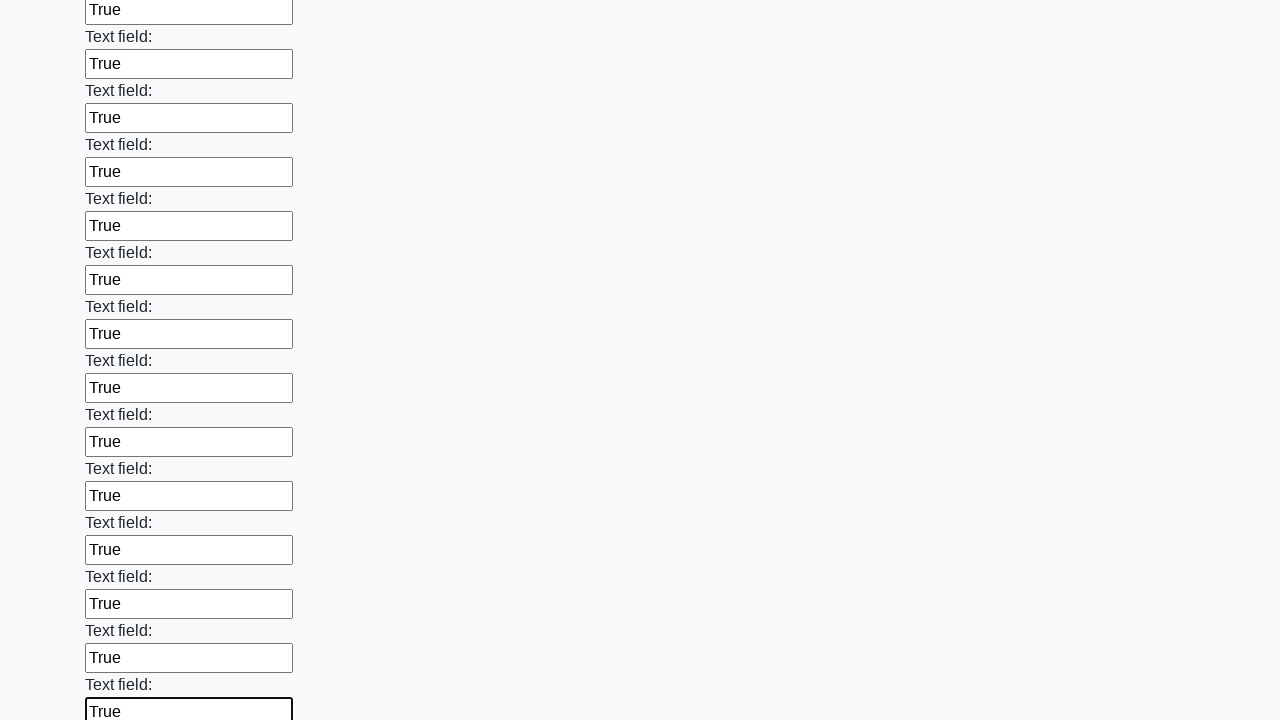

Filled input field with 'True' on input >> nth=67
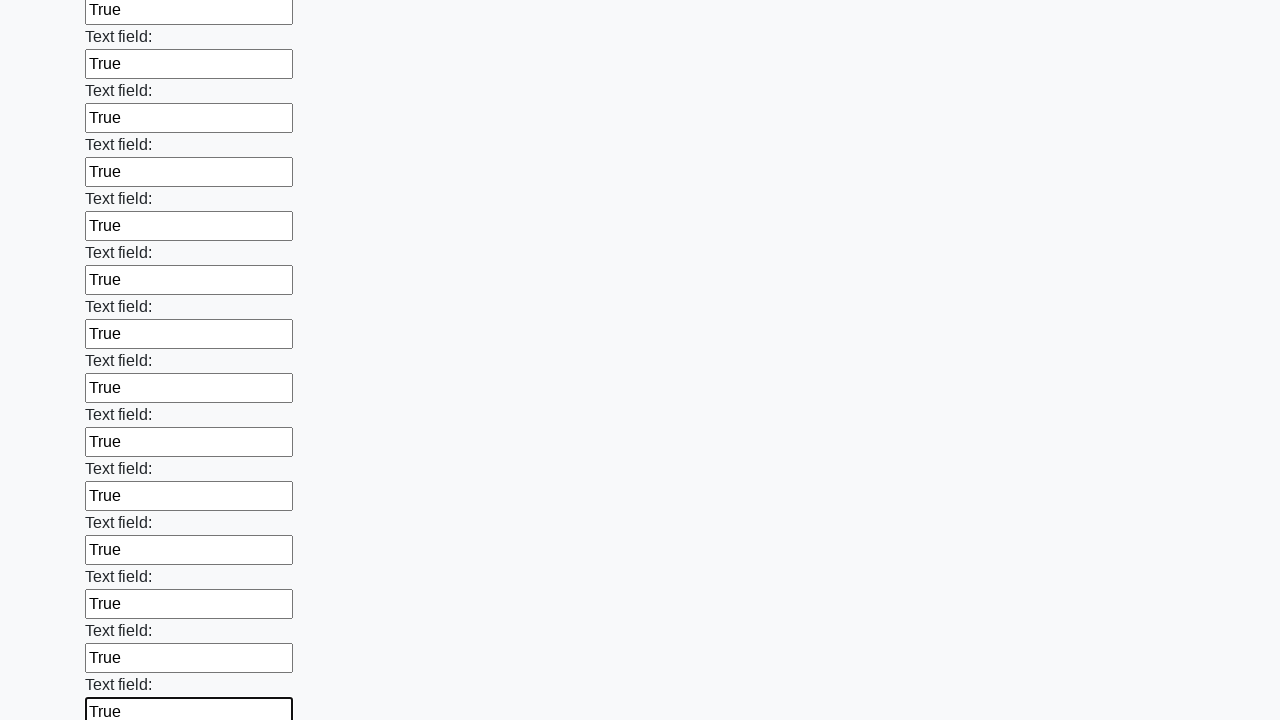

Filled input field with 'True' on input >> nth=68
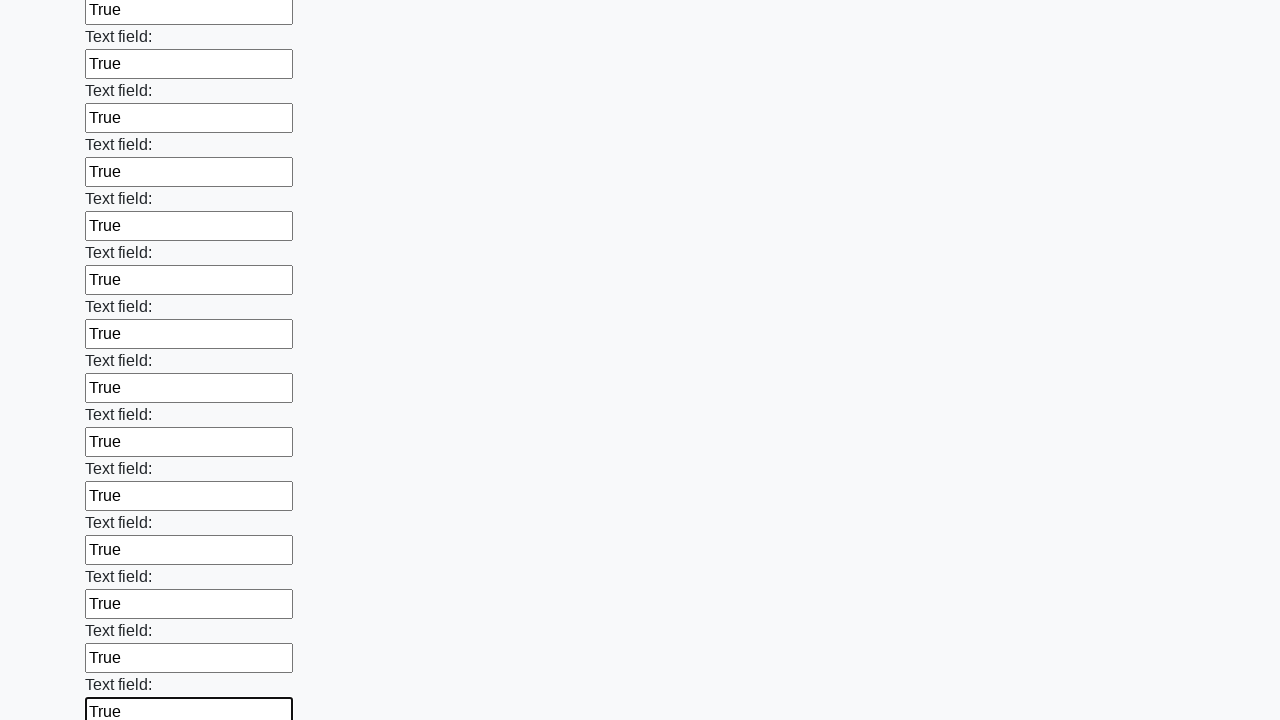

Filled input field with 'True' on input >> nth=69
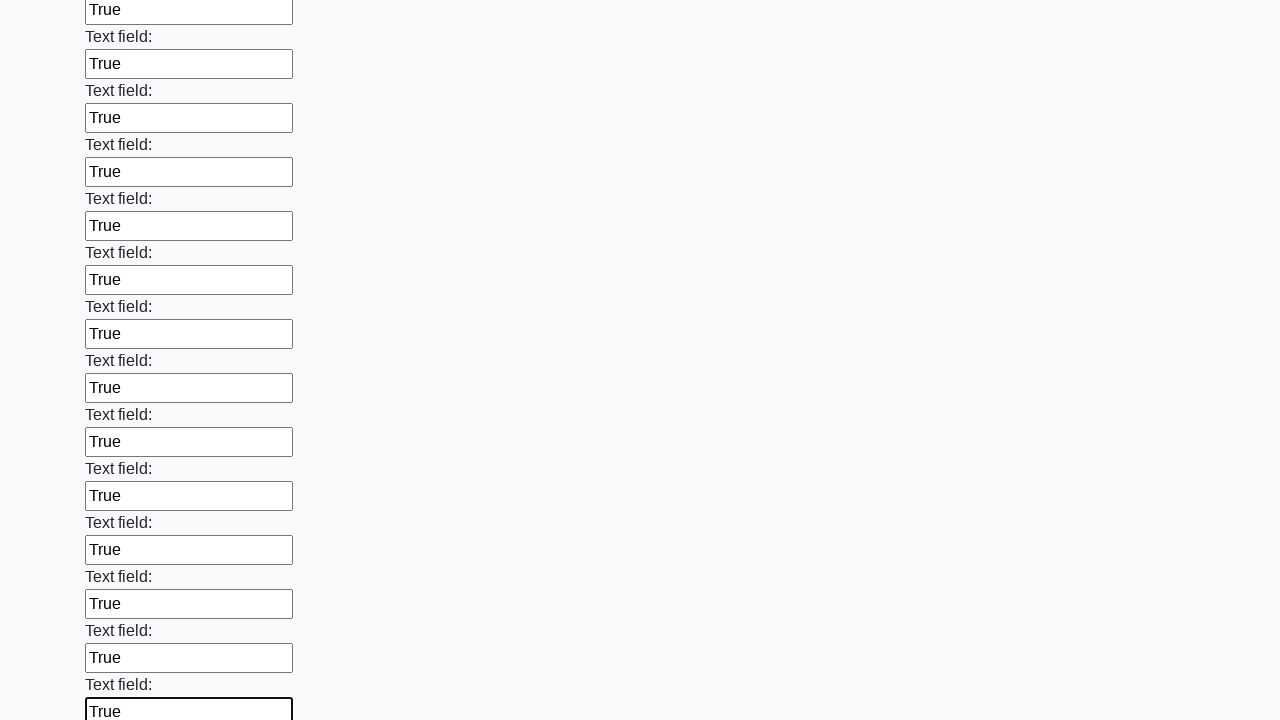

Filled input field with 'True' on input >> nth=70
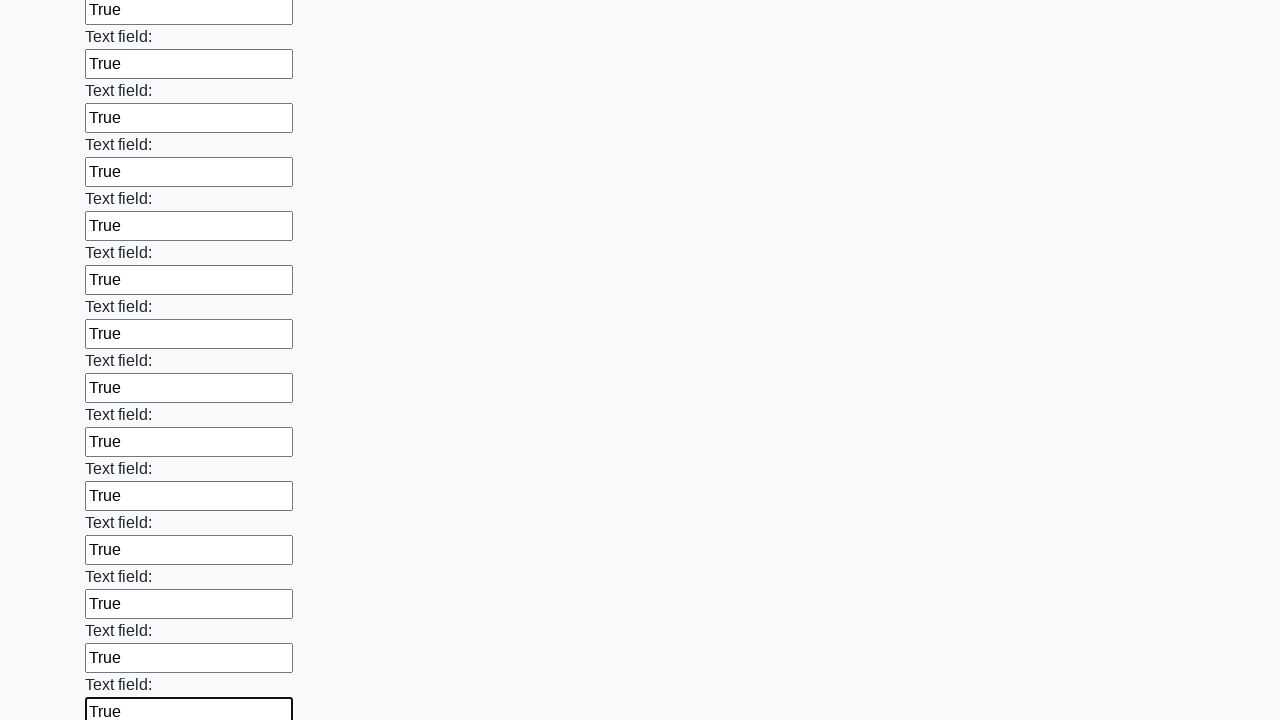

Filled input field with 'True' on input >> nth=71
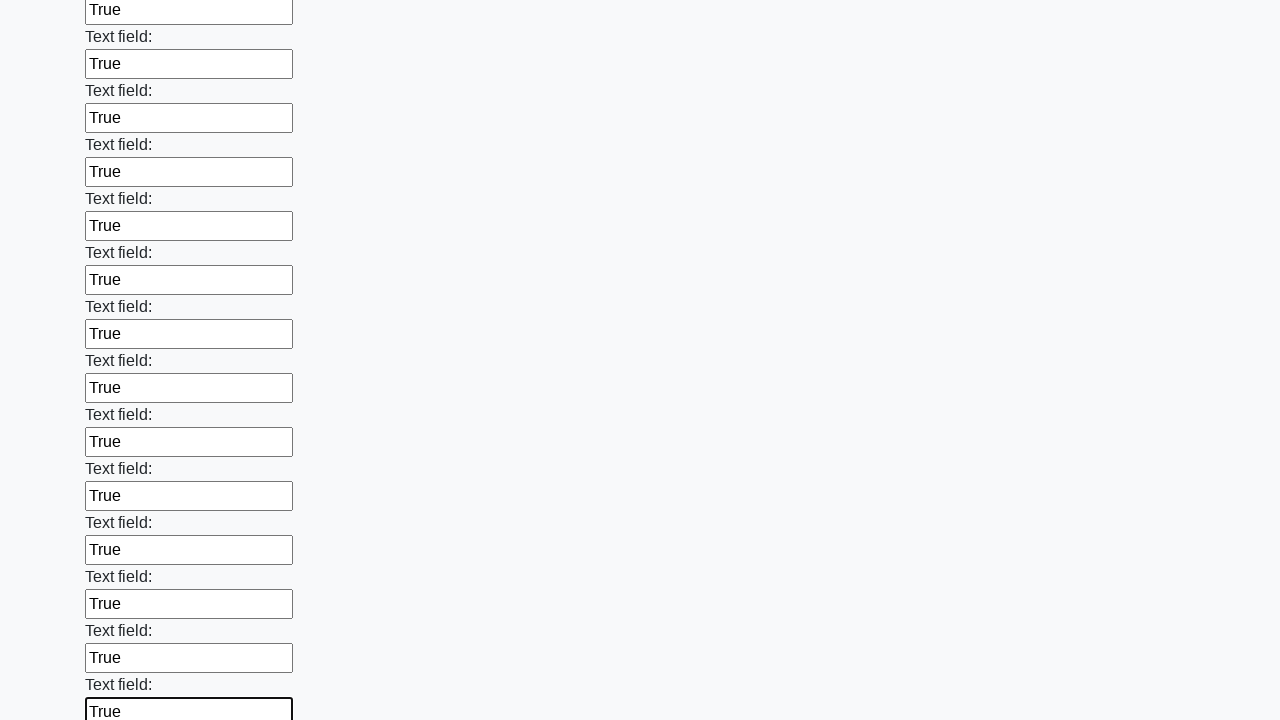

Filled input field with 'True' on input >> nth=72
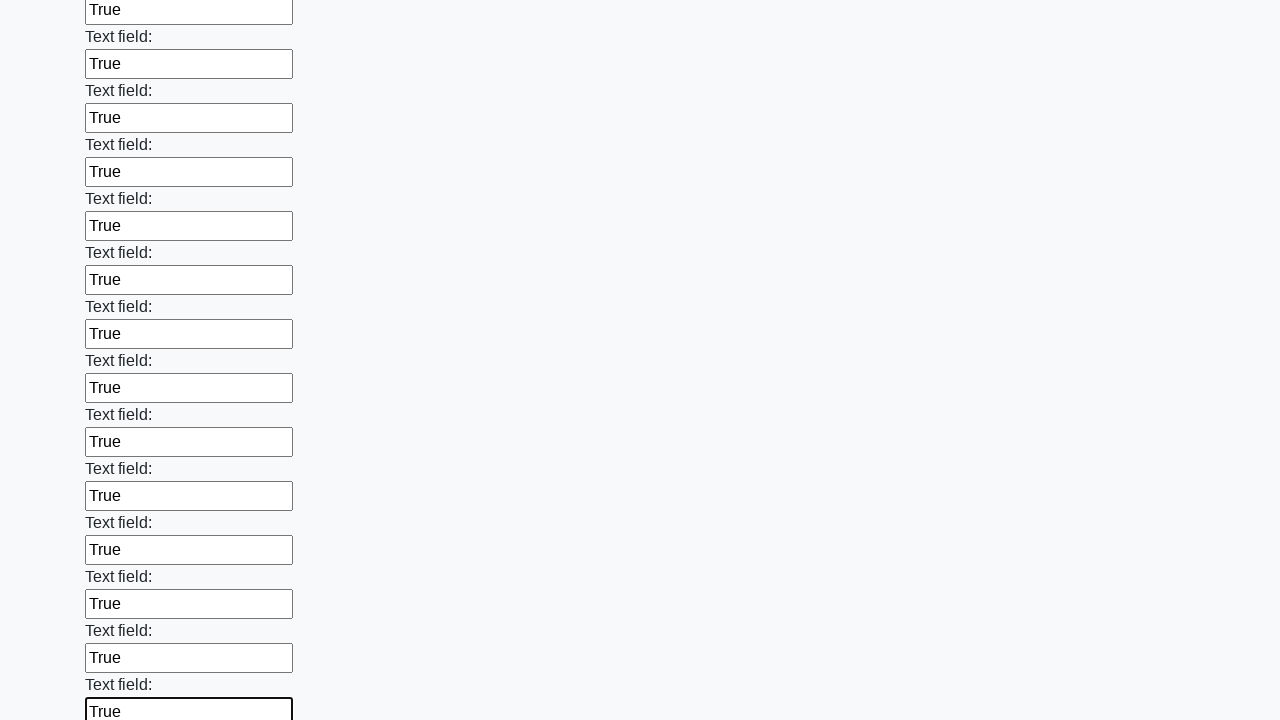

Filled input field with 'True' on input >> nth=73
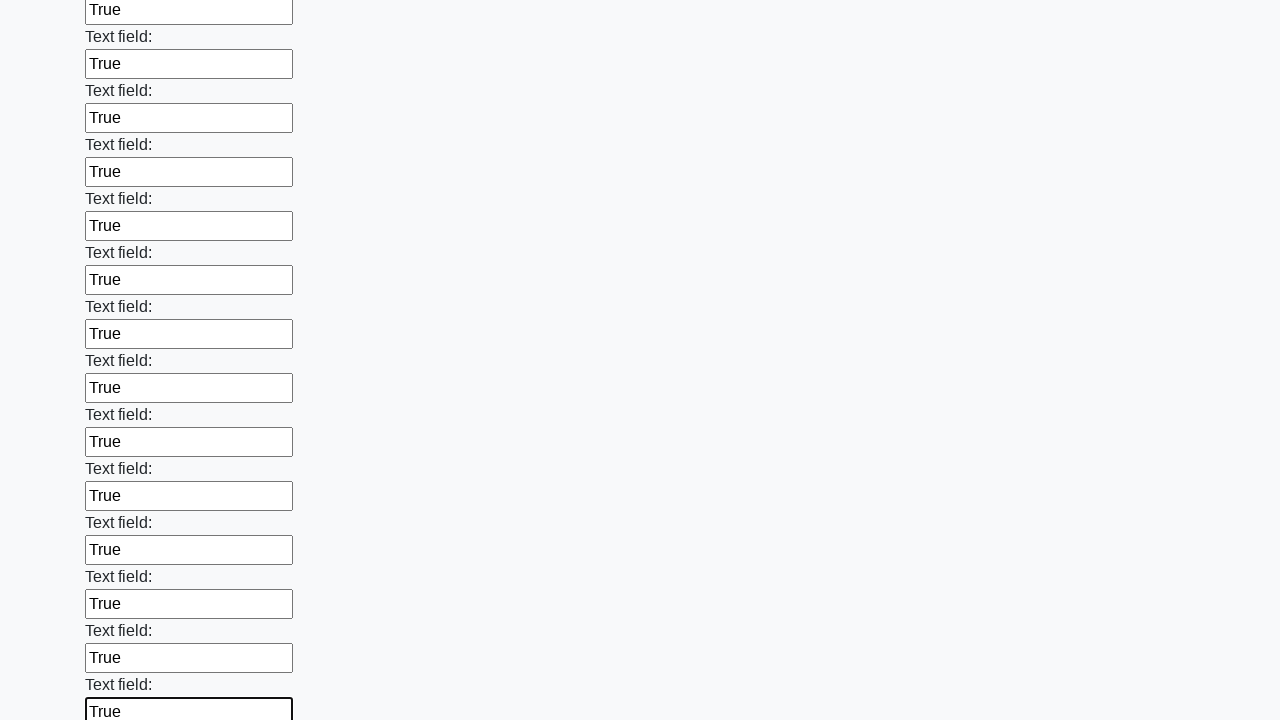

Filled input field with 'True' on input >> nth=74
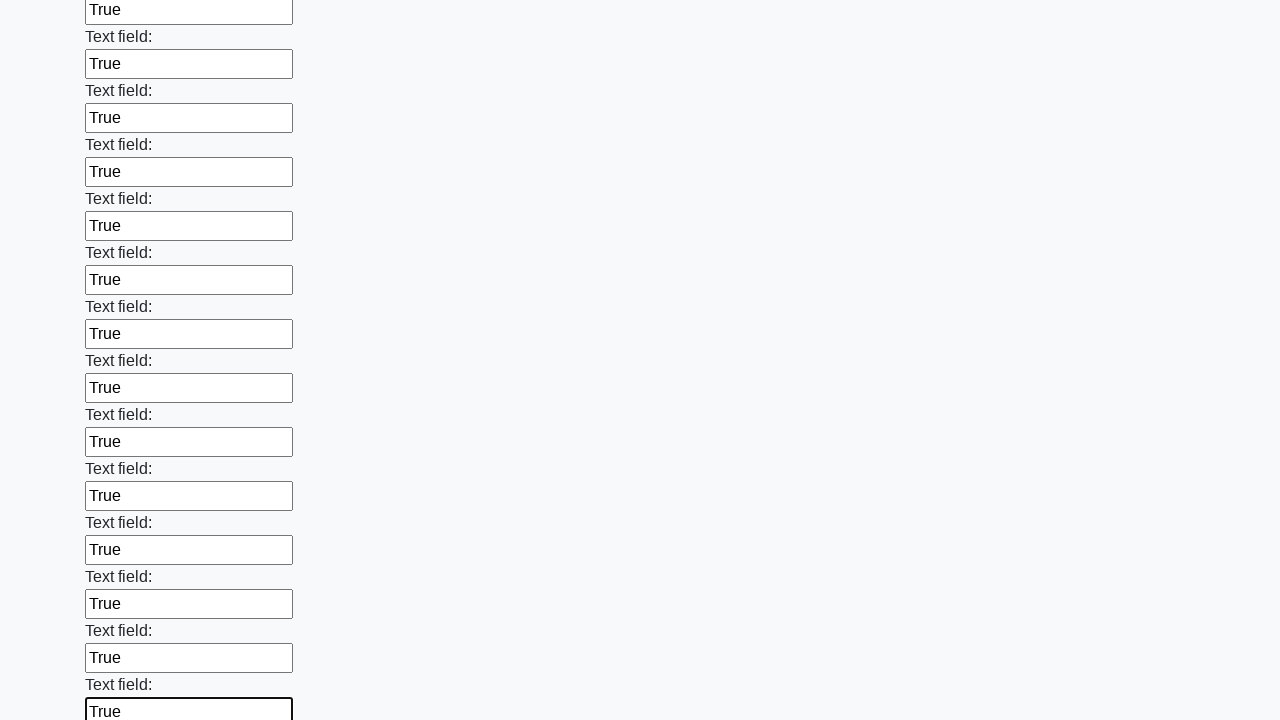

Filled input field with 'True' on input >> nth=75
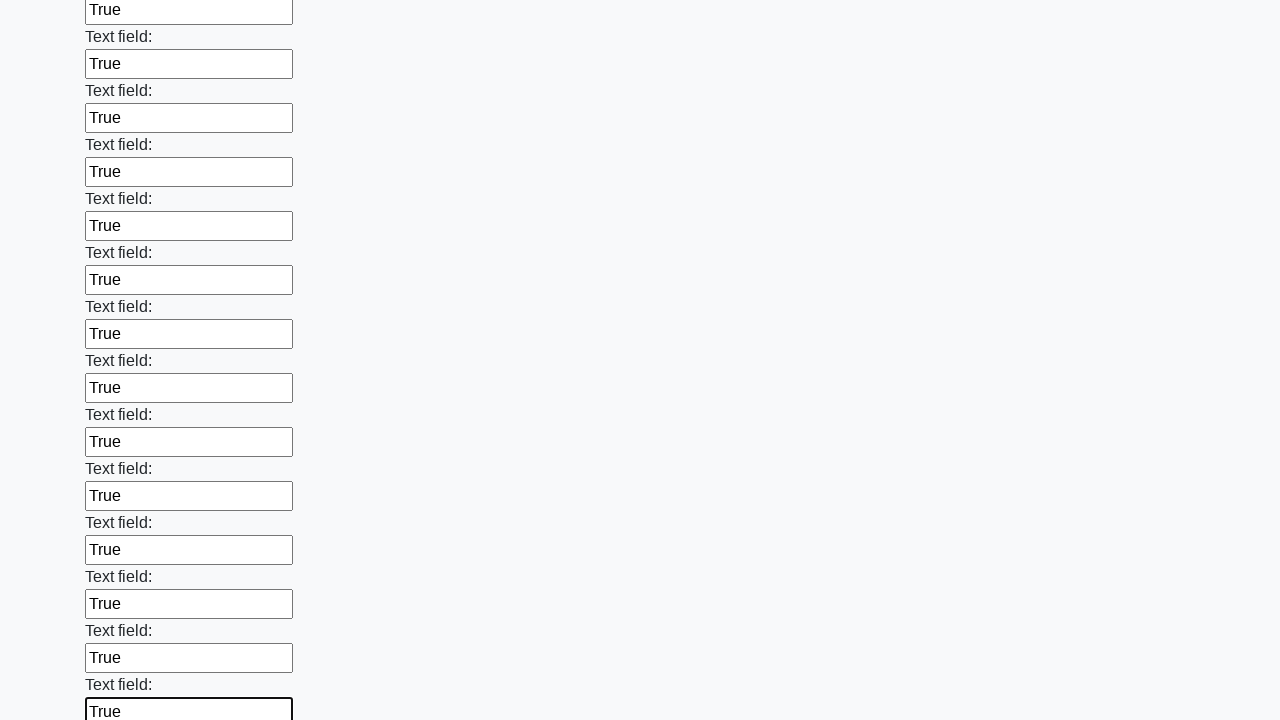

Filled input field with 'True' on input >> nth=76
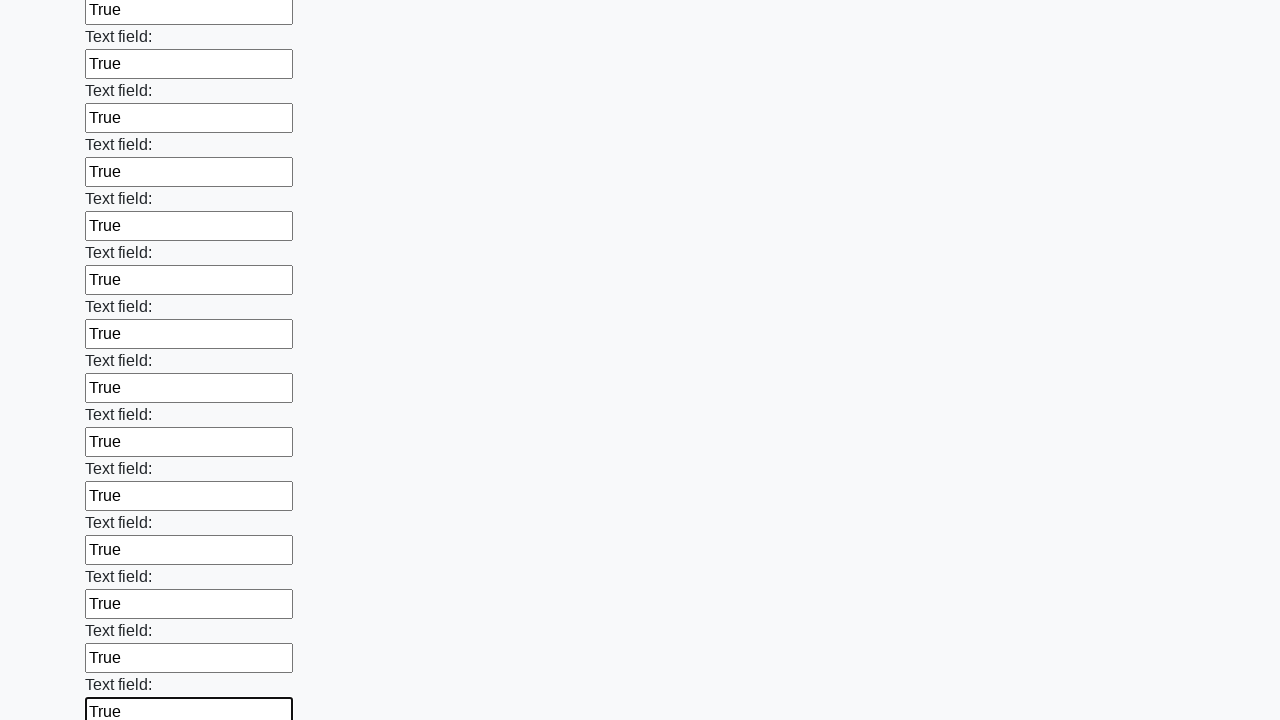

Filled input field with 'True' on input >> nth=77
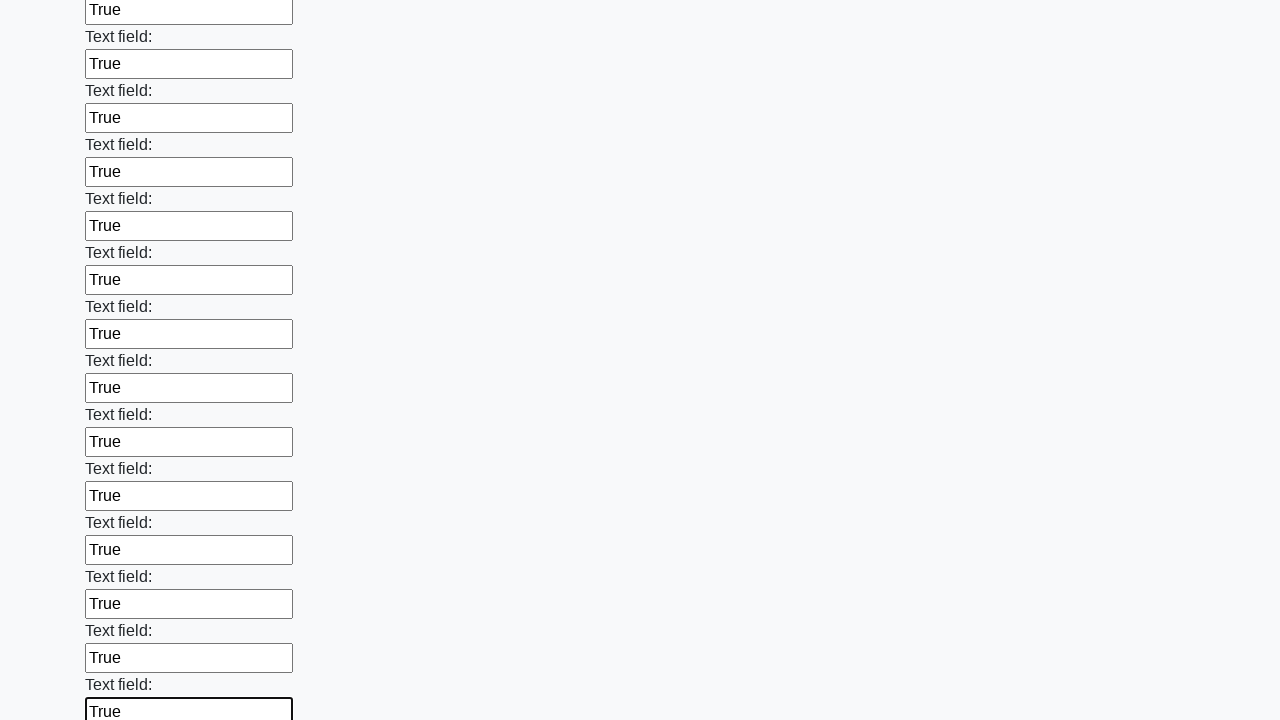

Filled input field with 'True' on input >> nth=78
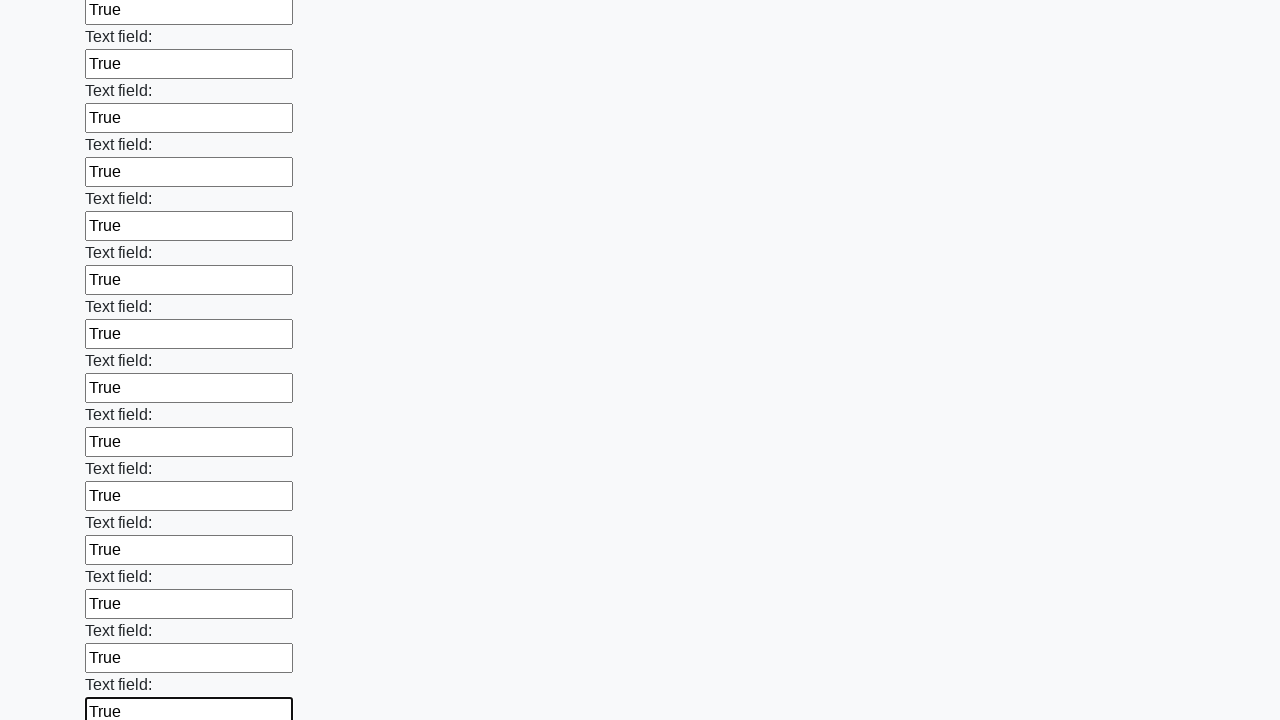

Filled input field with 'True' on input >> nth=79
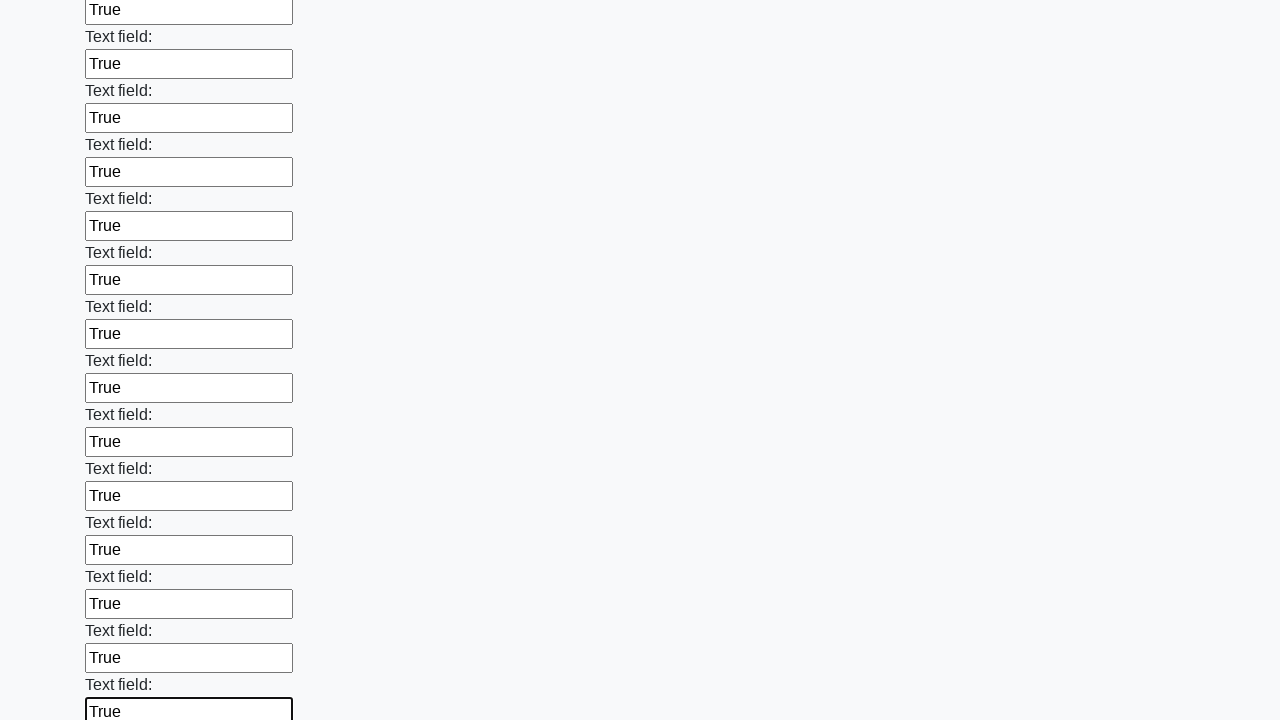

Filled input field with 'True' on input >> nth=80
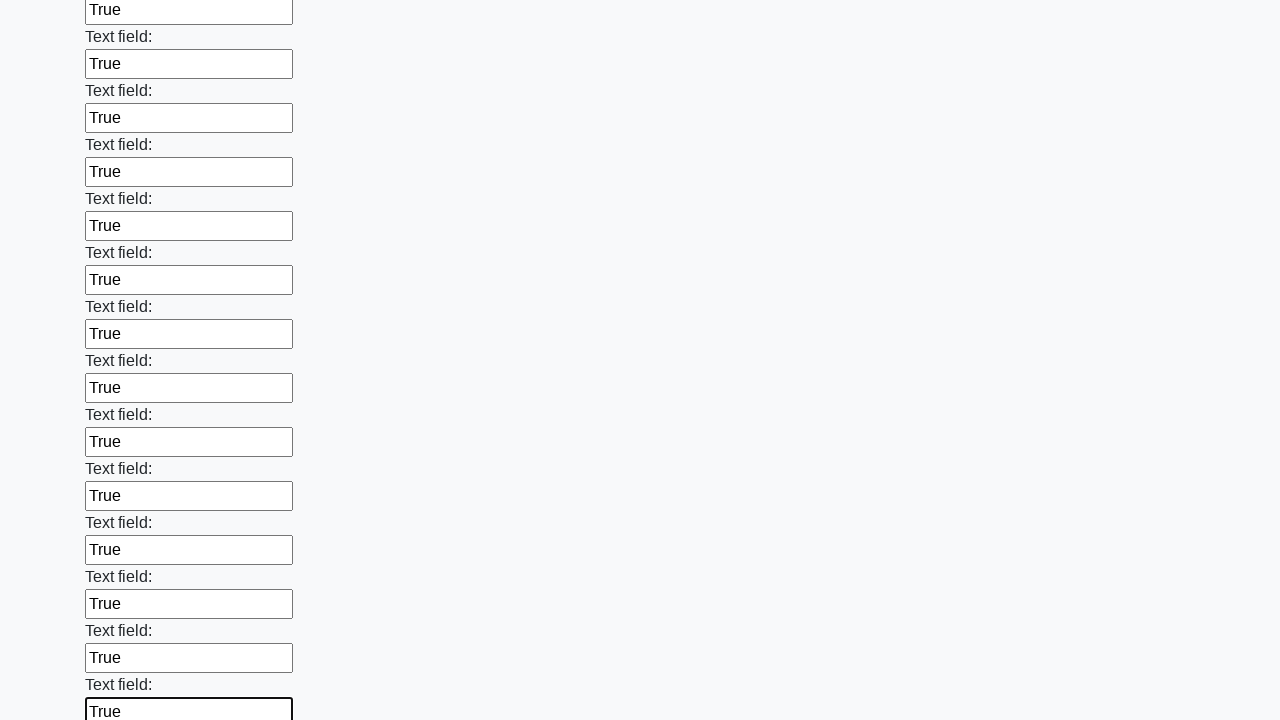

Filled input field with 'True' on input >> nth=81
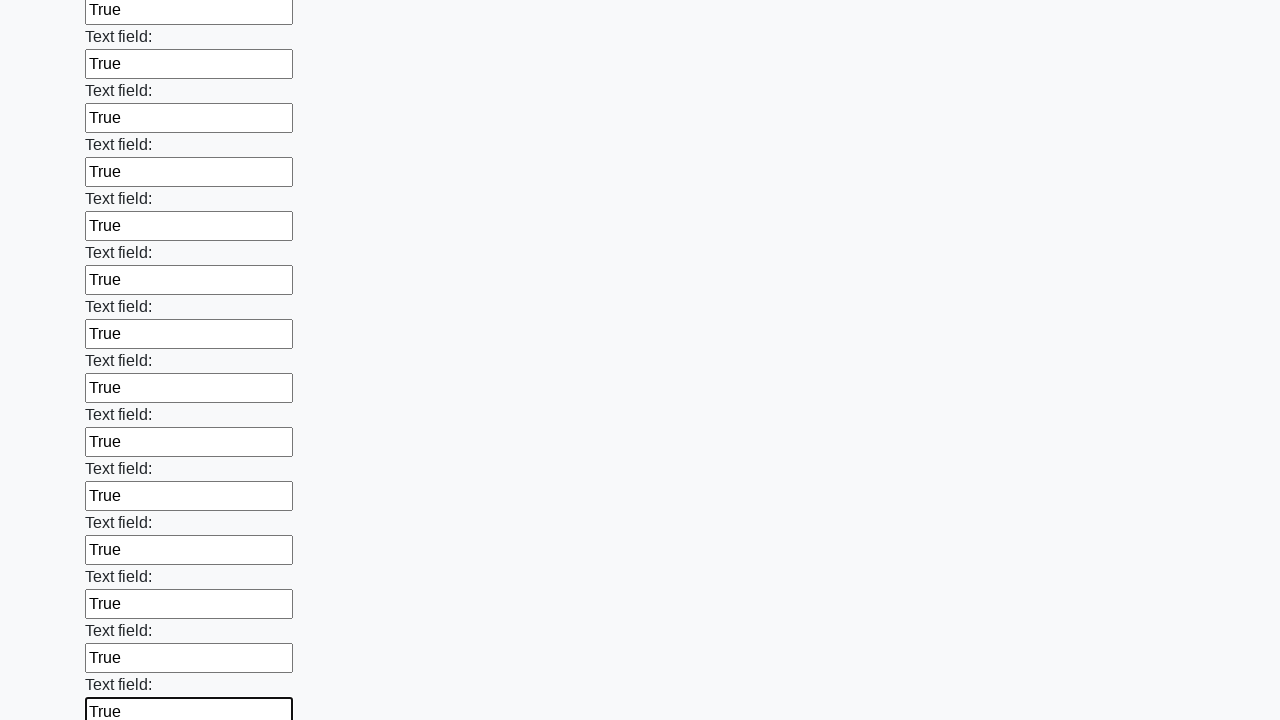

Filled input field with 'True' on input >> nth=82
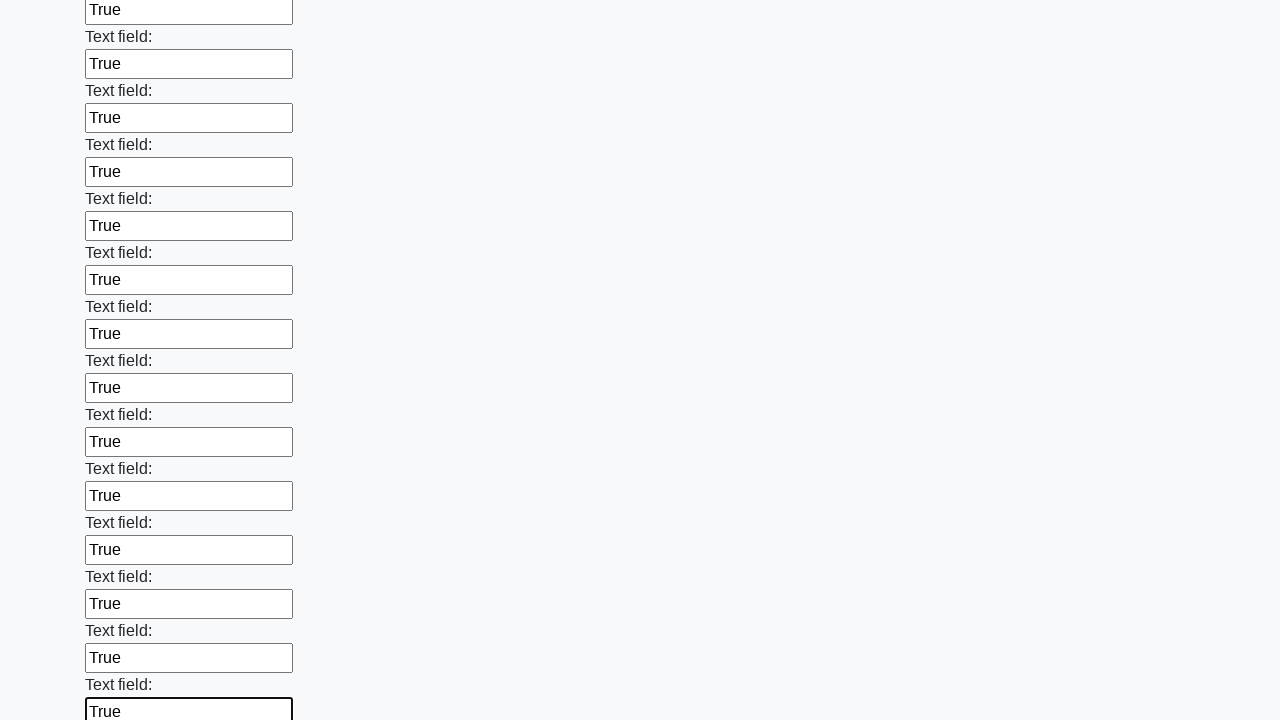

Filled input field with 'True' on input >> nth=83
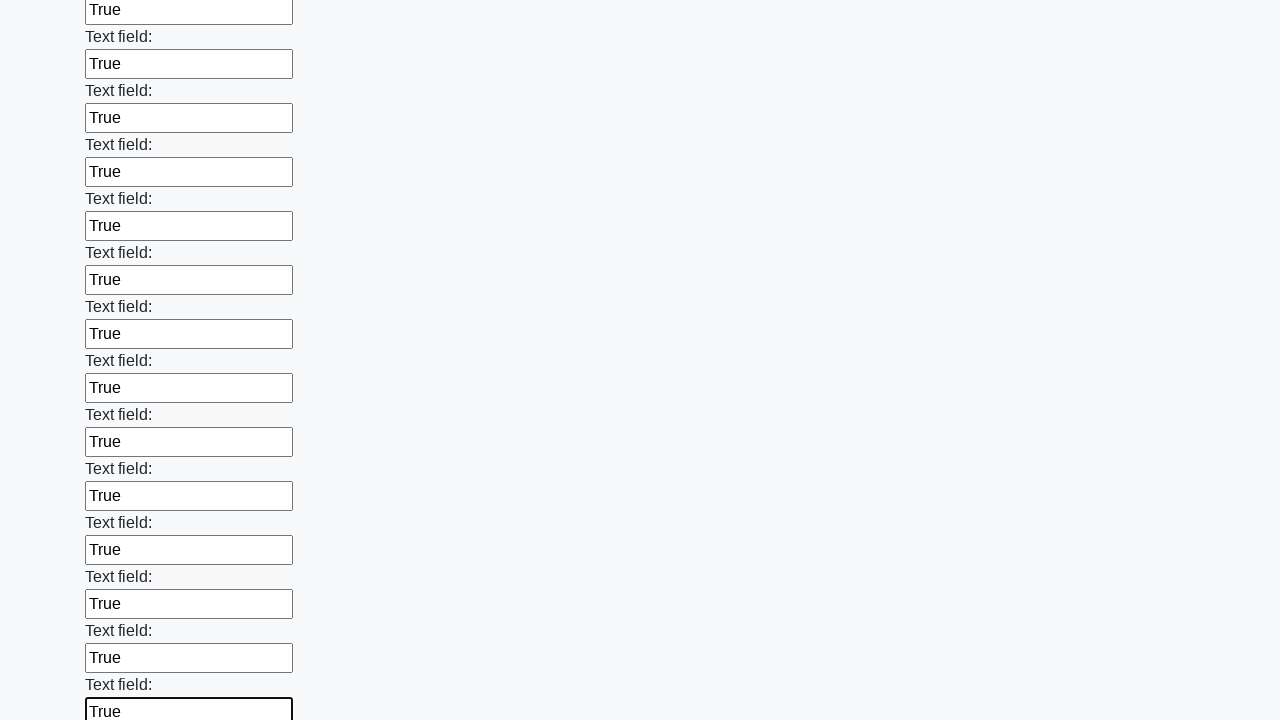

Filled input field with 'True' on input >> nth=84
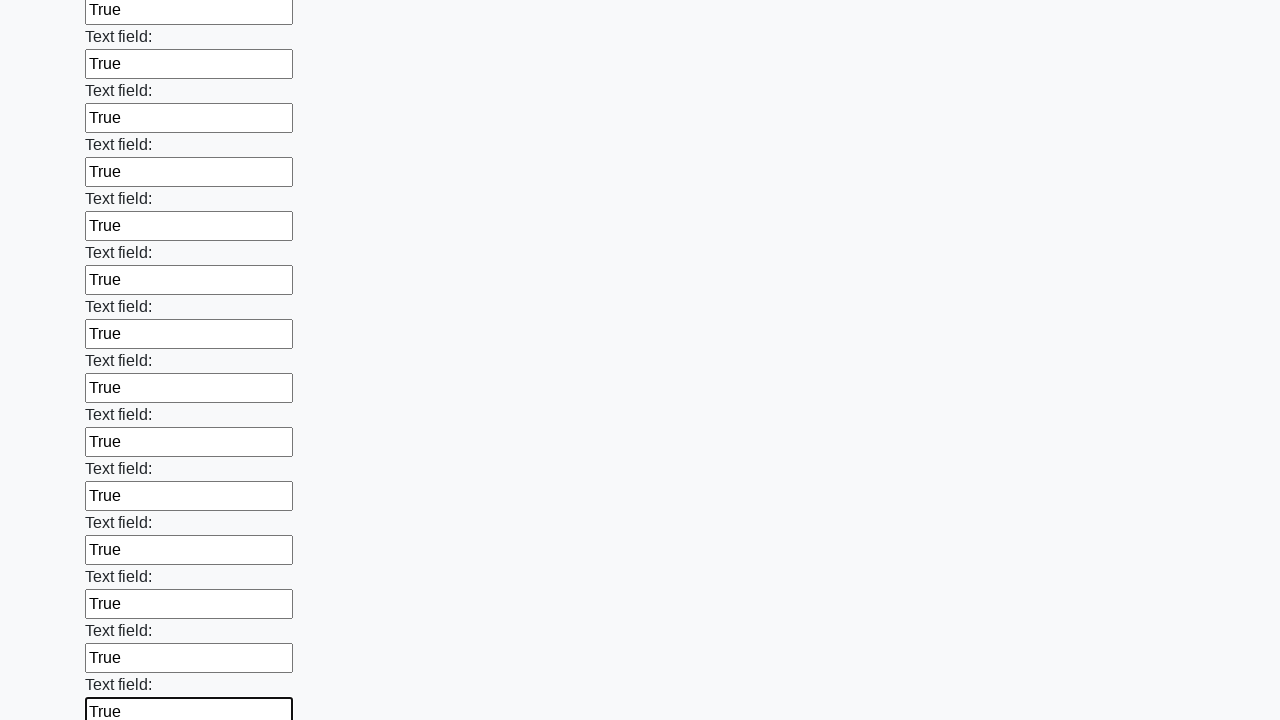

Filled input field with 'True' on input >> nth=85
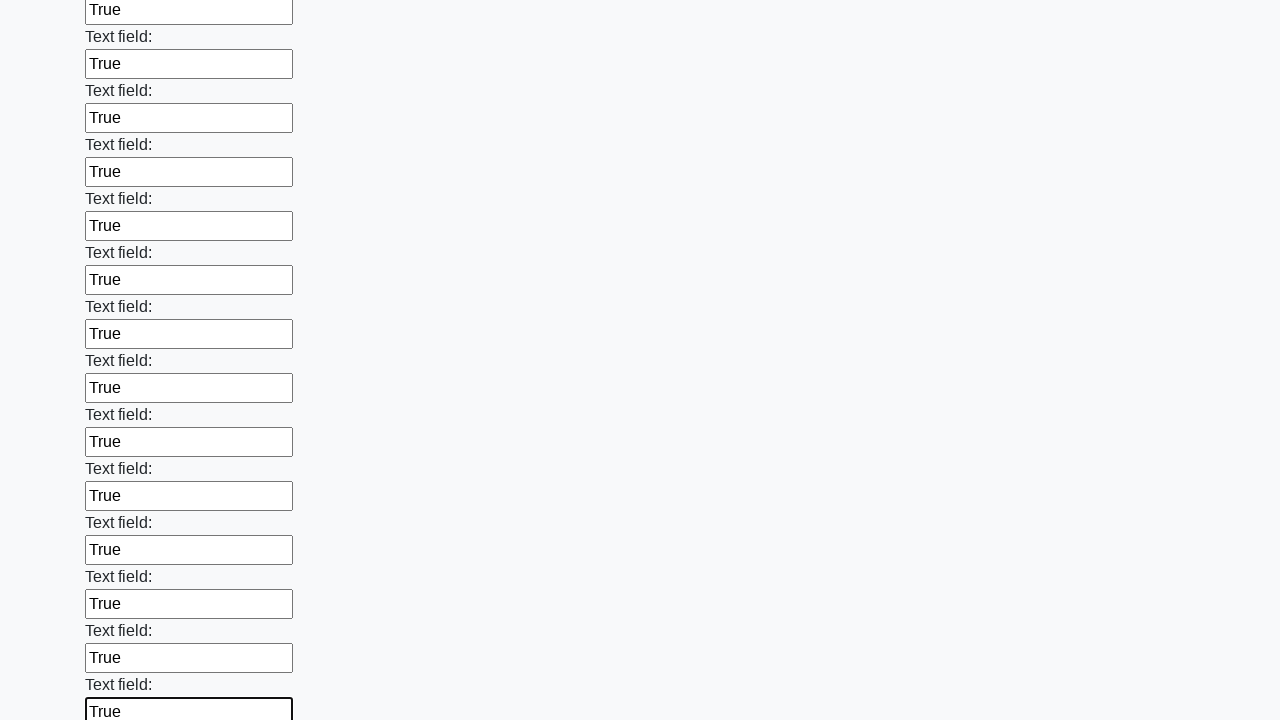

Filled input field with 'True' on input >> nth=86
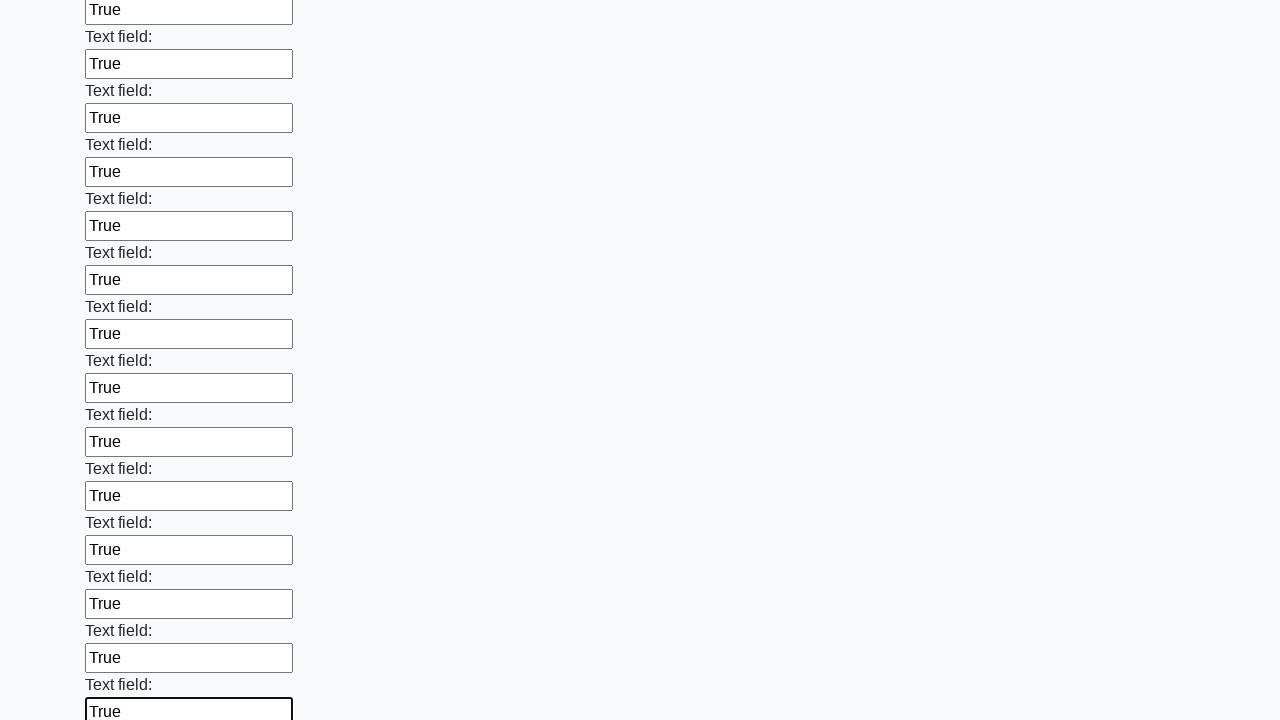

Filled input field with 'True' on input >> nth=87
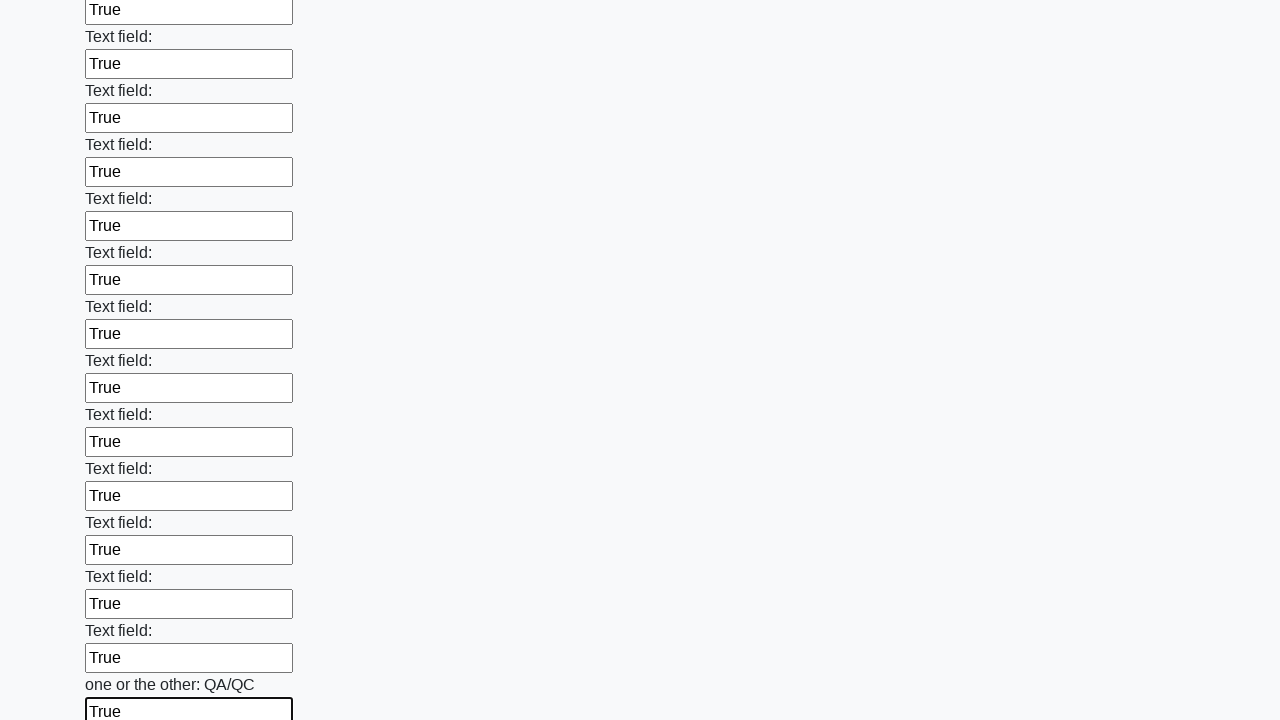

Filled input field with 'True' on input >> nth=88
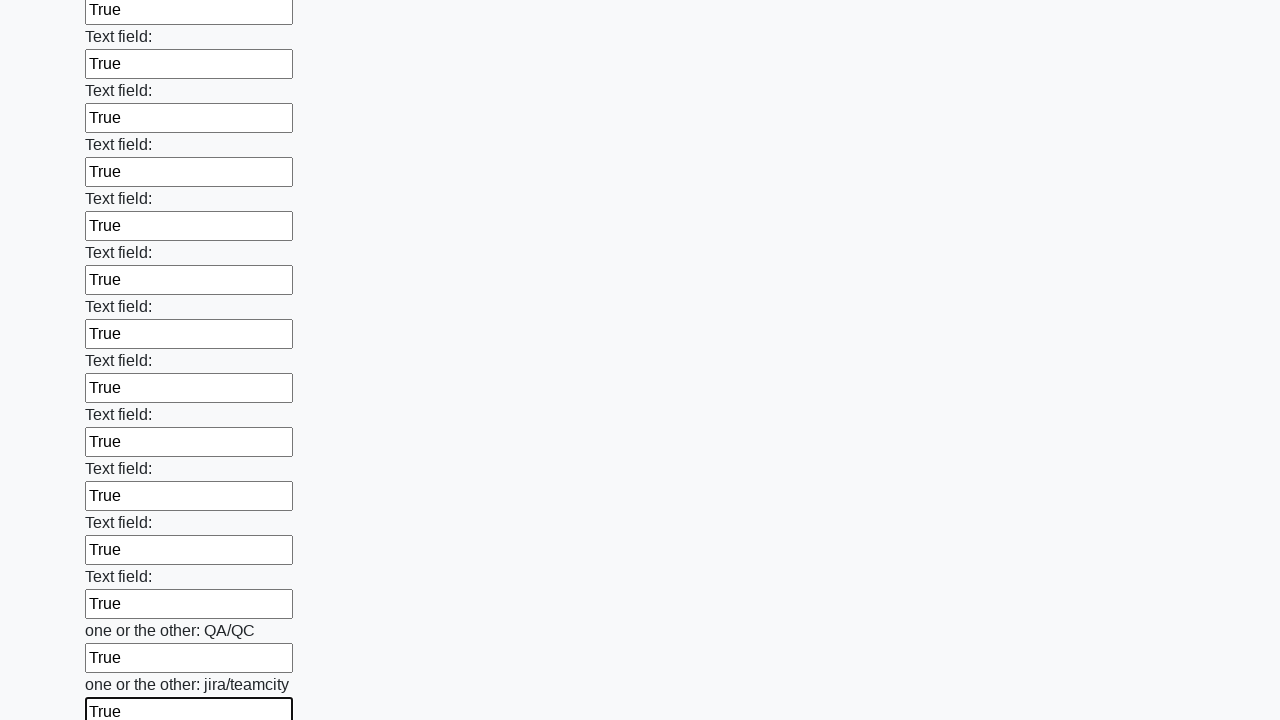

Filled input field with 'True' on input >> nth=89
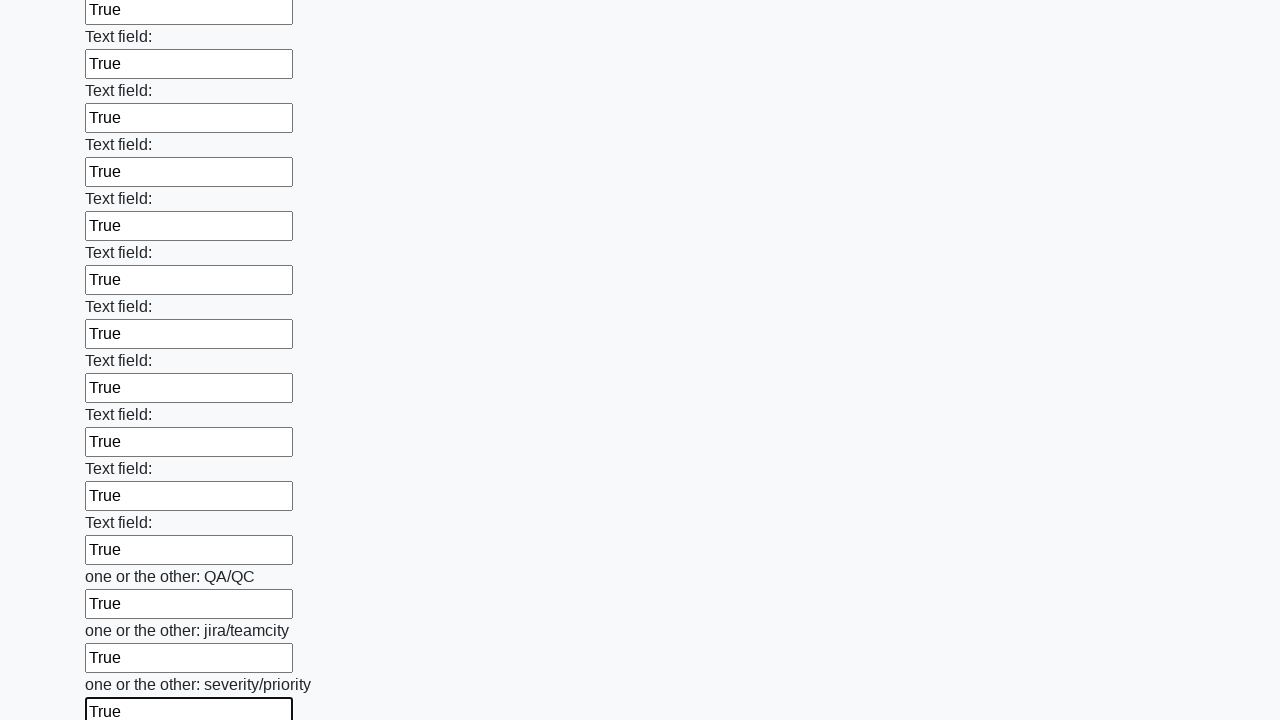

Filled input field with 'True' on input >> nth=90
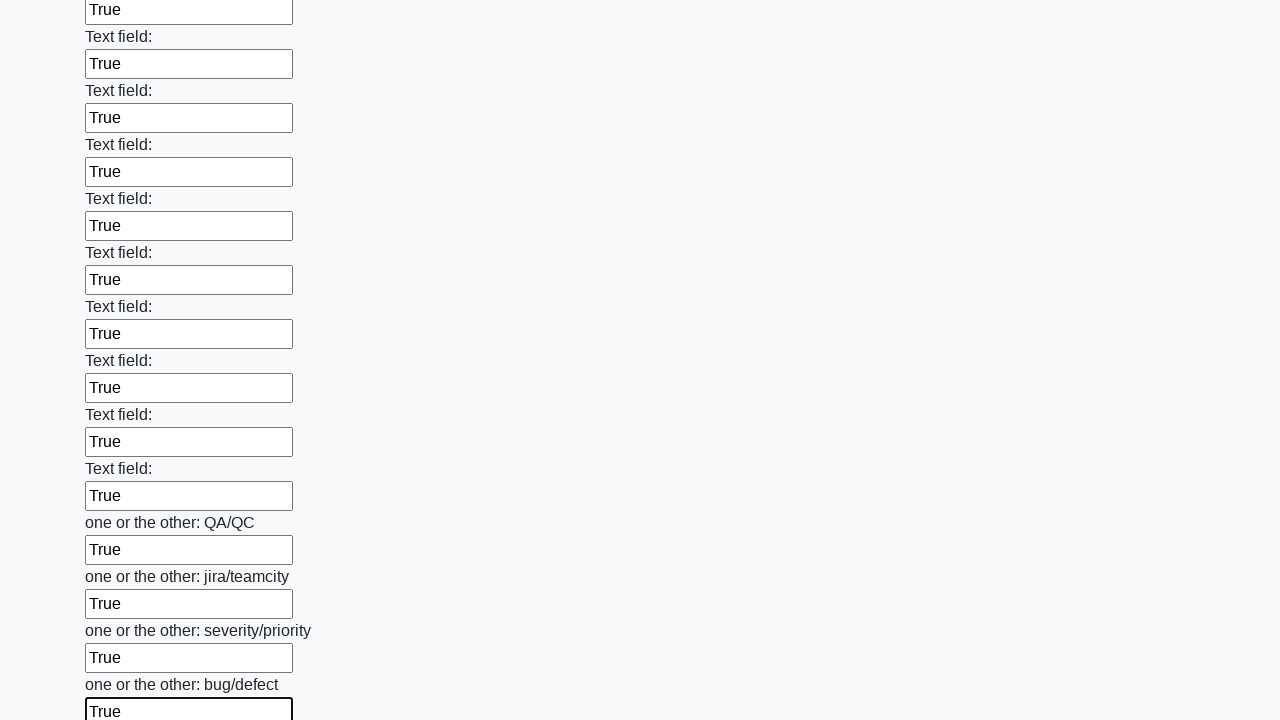

Filled input field with 'True' on input >> nth=91
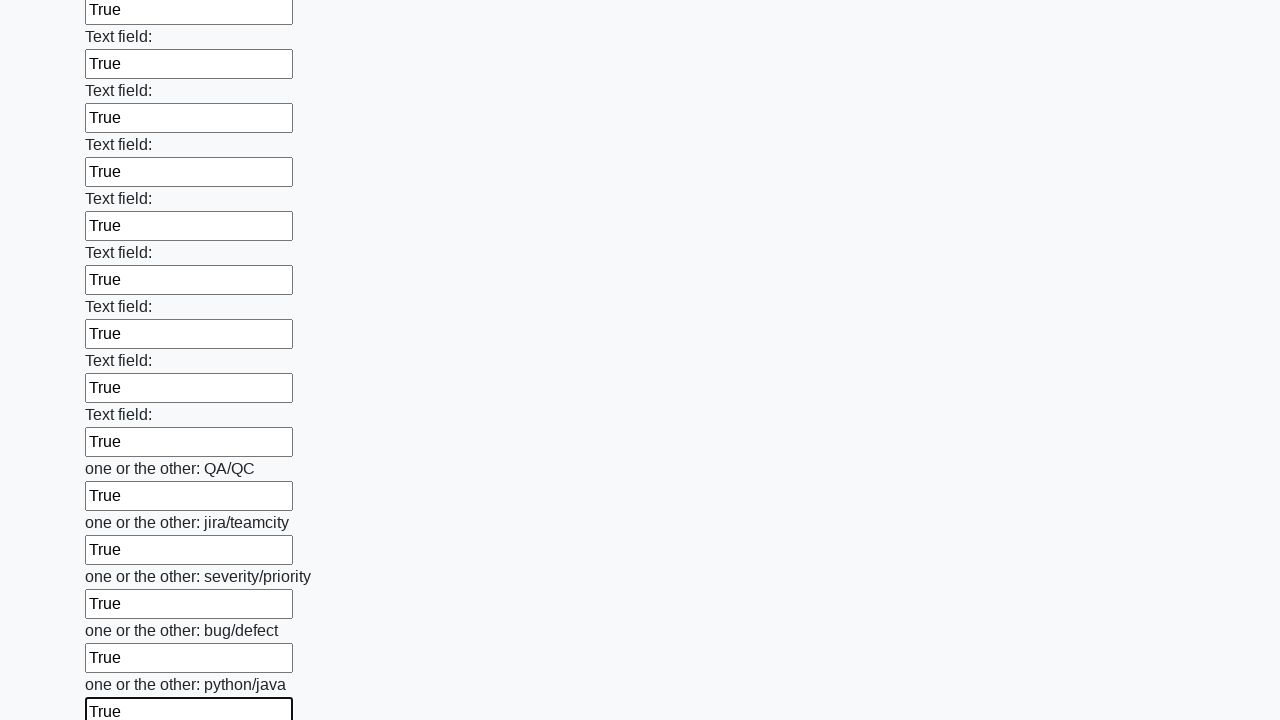

Filled input field with 'True' on input >> nth=92
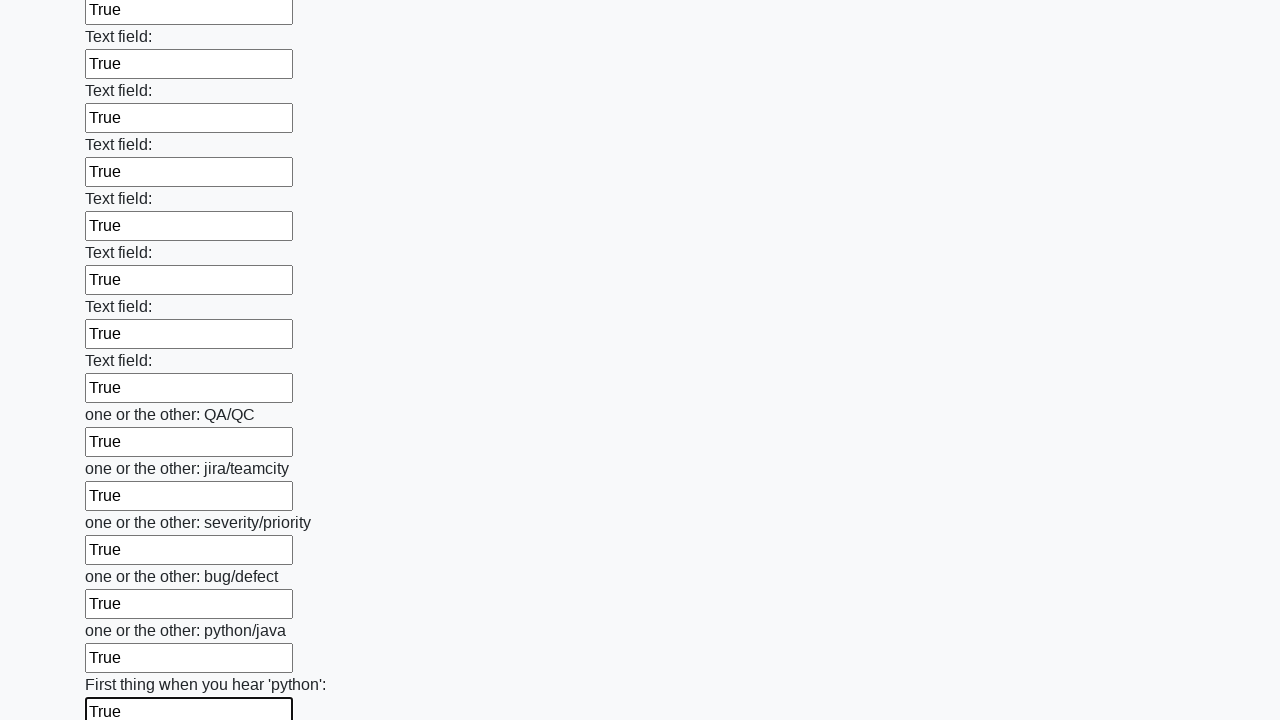

Filled input field with 'True' on input >> nth=93
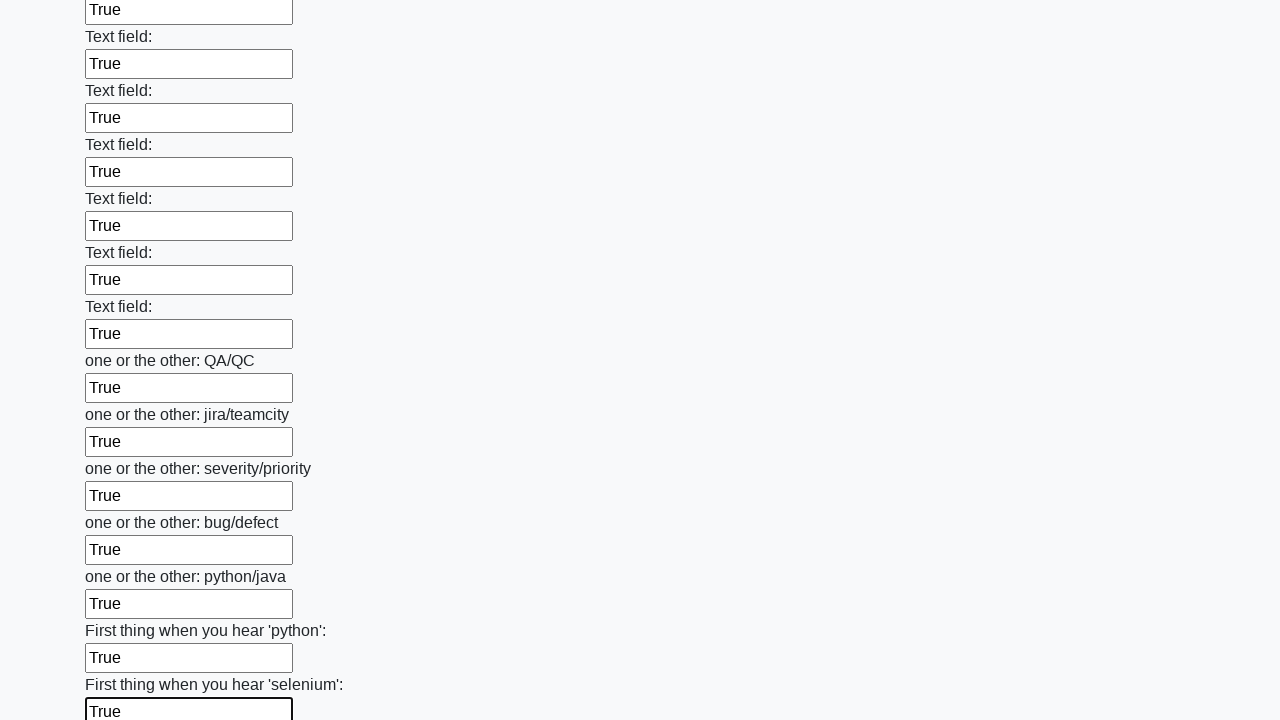

Filled input field with 'True' on input >> nth=94
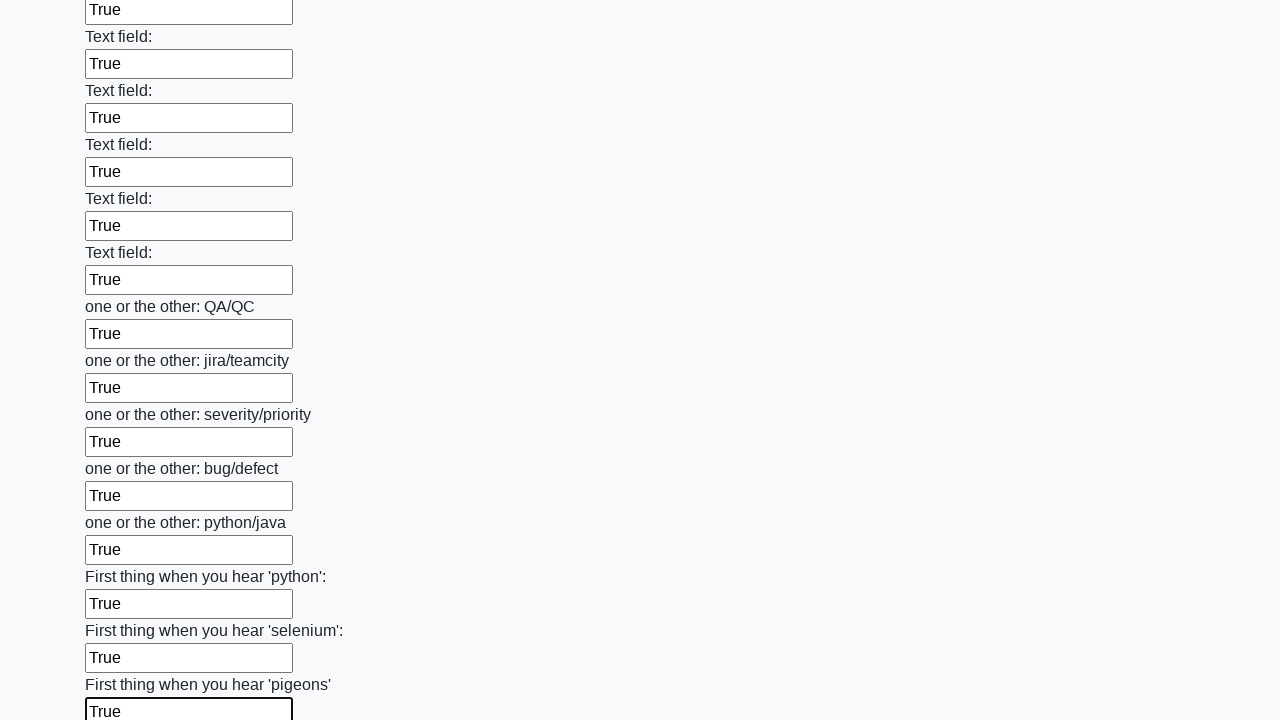

Filled input field with 'True' on input >> nth=95
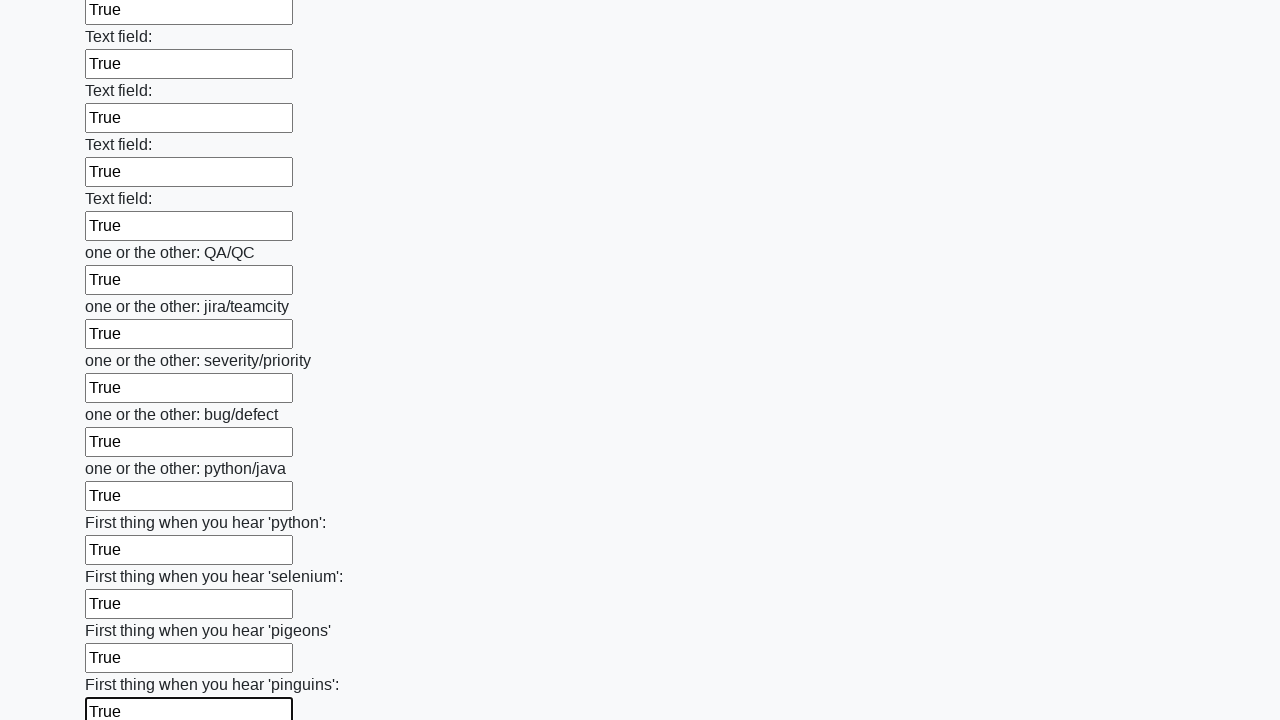

Filled input field with 'True' on input >> nth=96
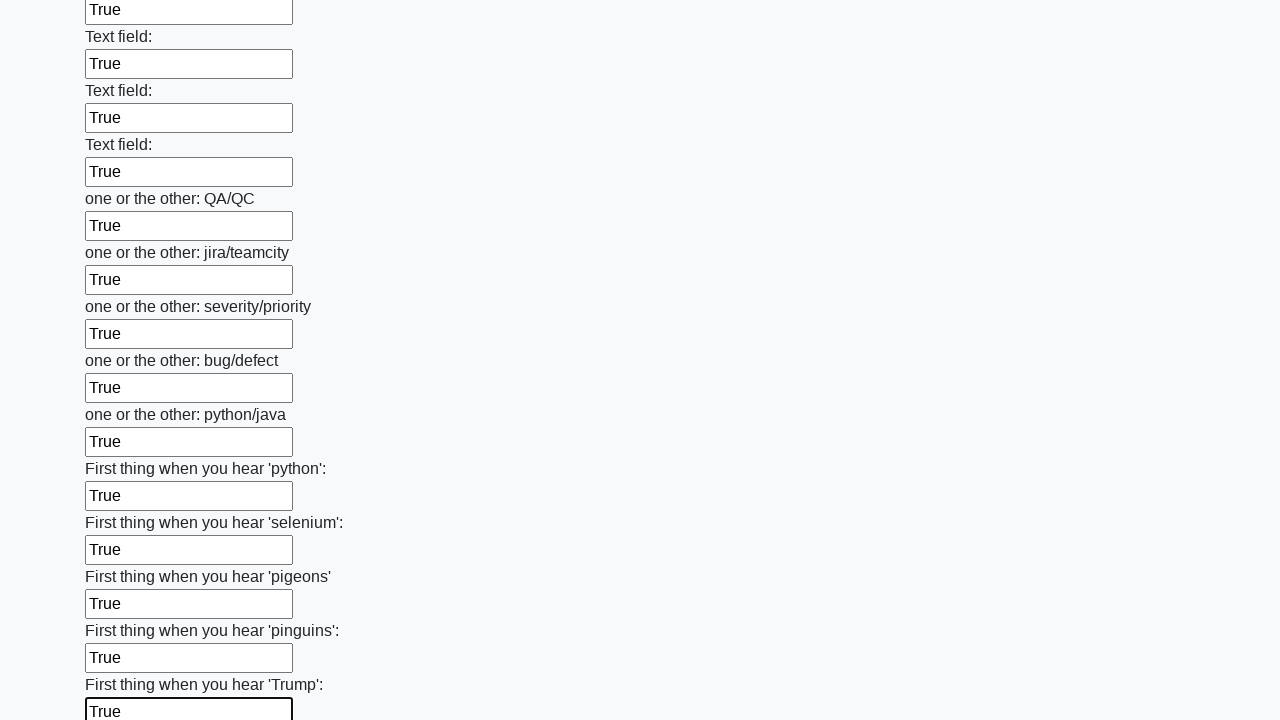

Filled input field with 'True' on input >> nth=97
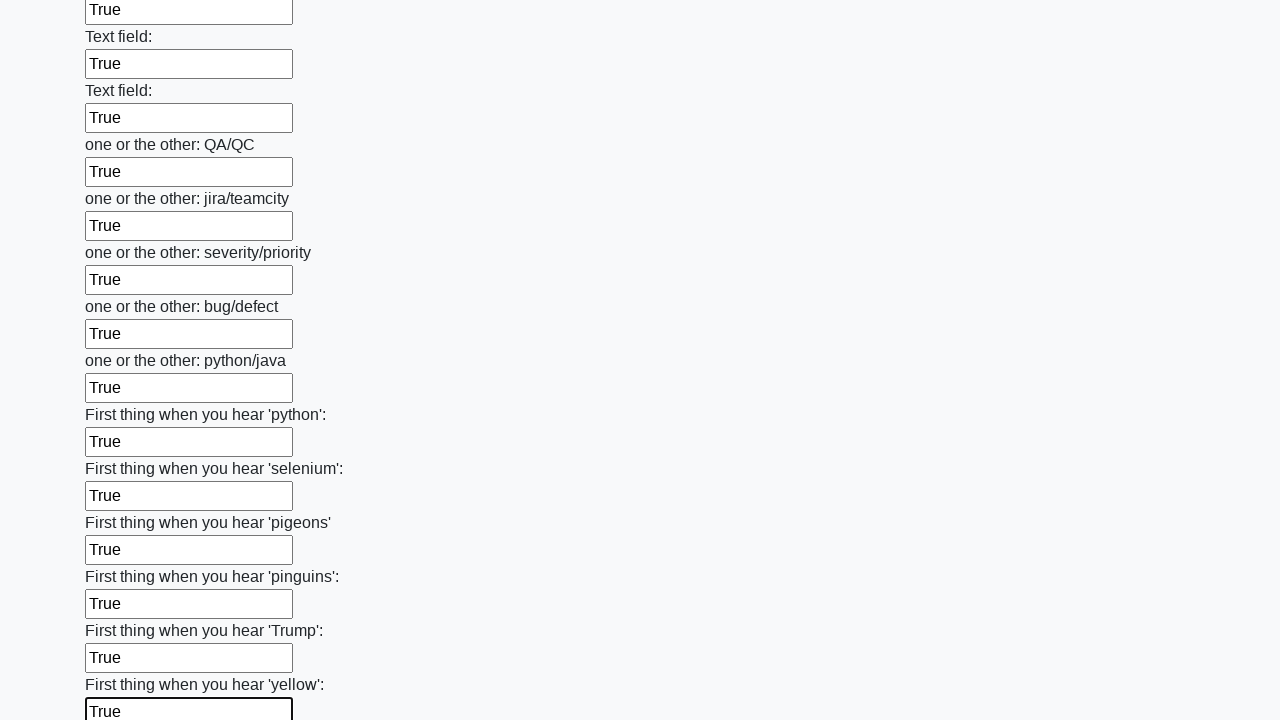

Filled input field with 'True' on input >> nth=98
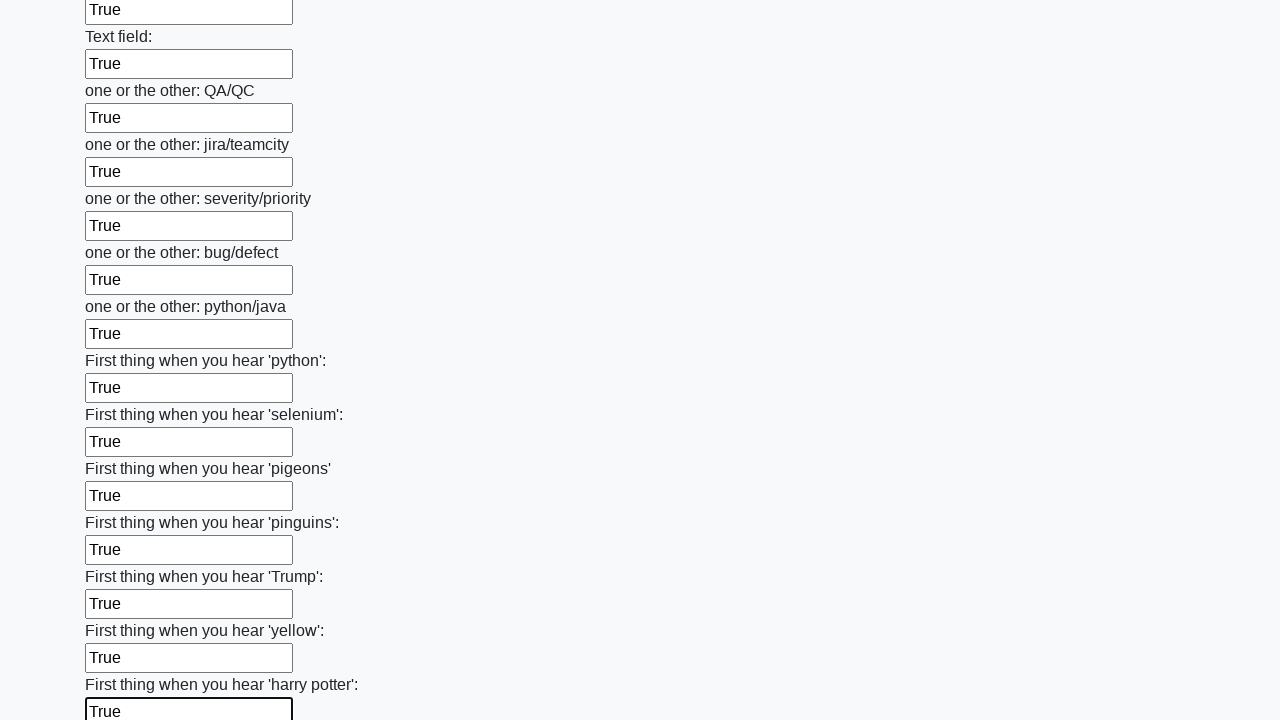

Filled input field with 'True' on input >> nth=99
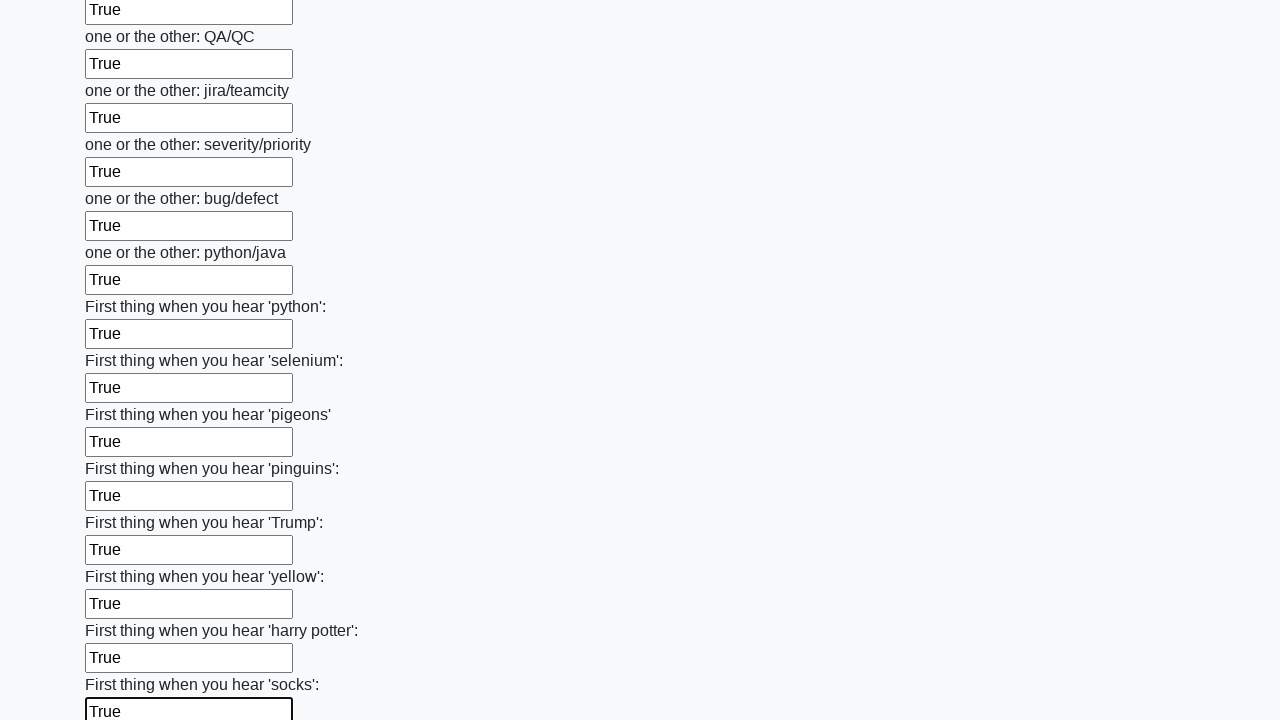

Clicked submit button to submit the form at (123, 611) on button.btn
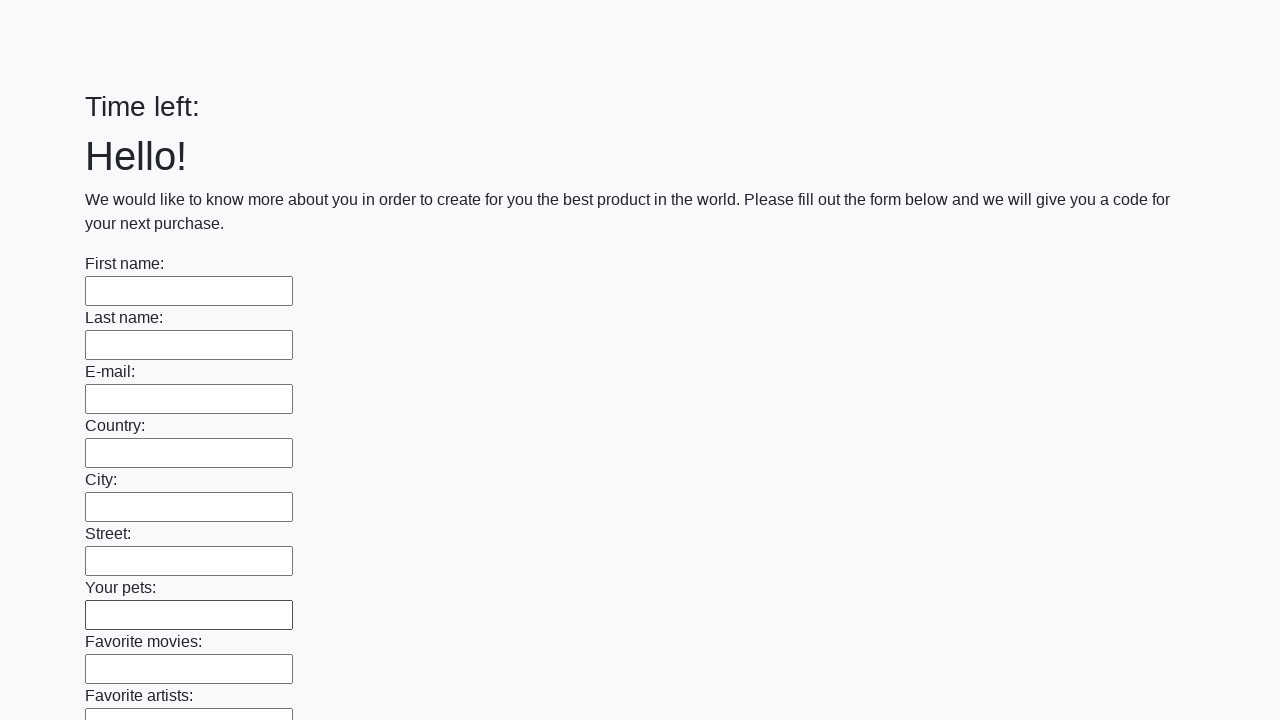

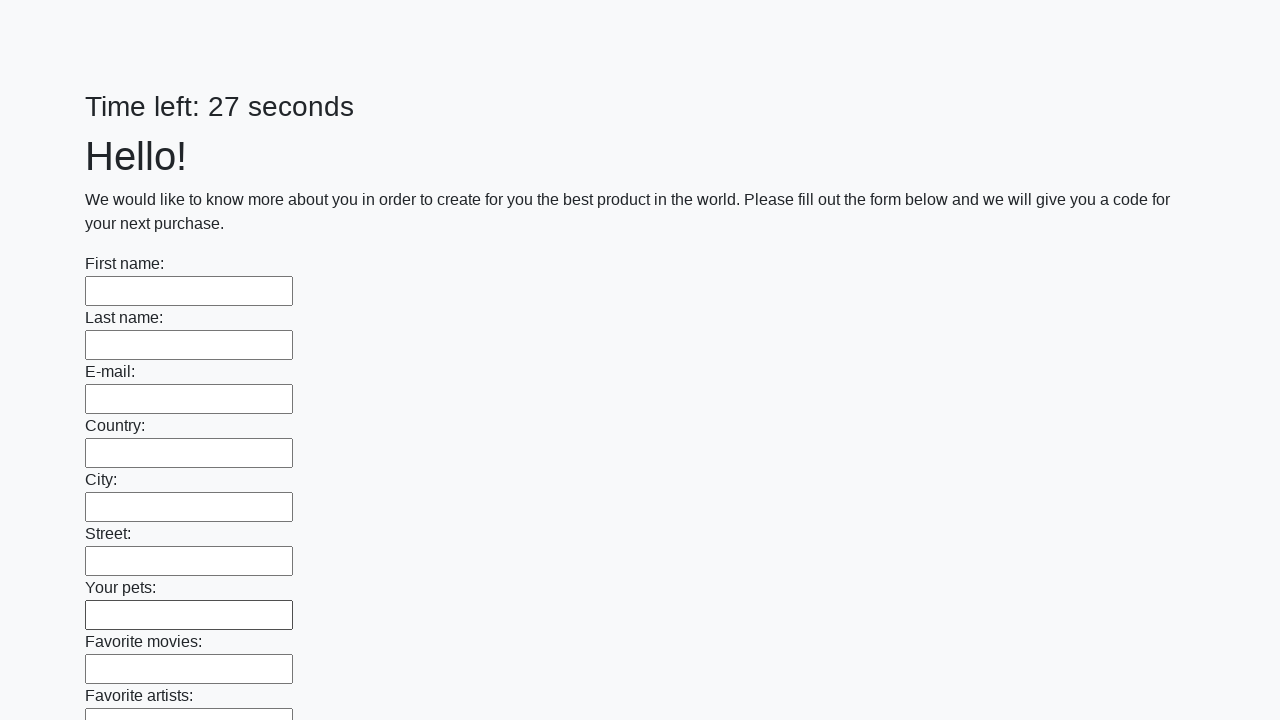